Tests selecting all checkboxes on a form, then refreshes and selects only the "Heart Attack" checkbox while verifying others remain unchecked

Starting URL: https://automationfc.github.io/multiple-fields/

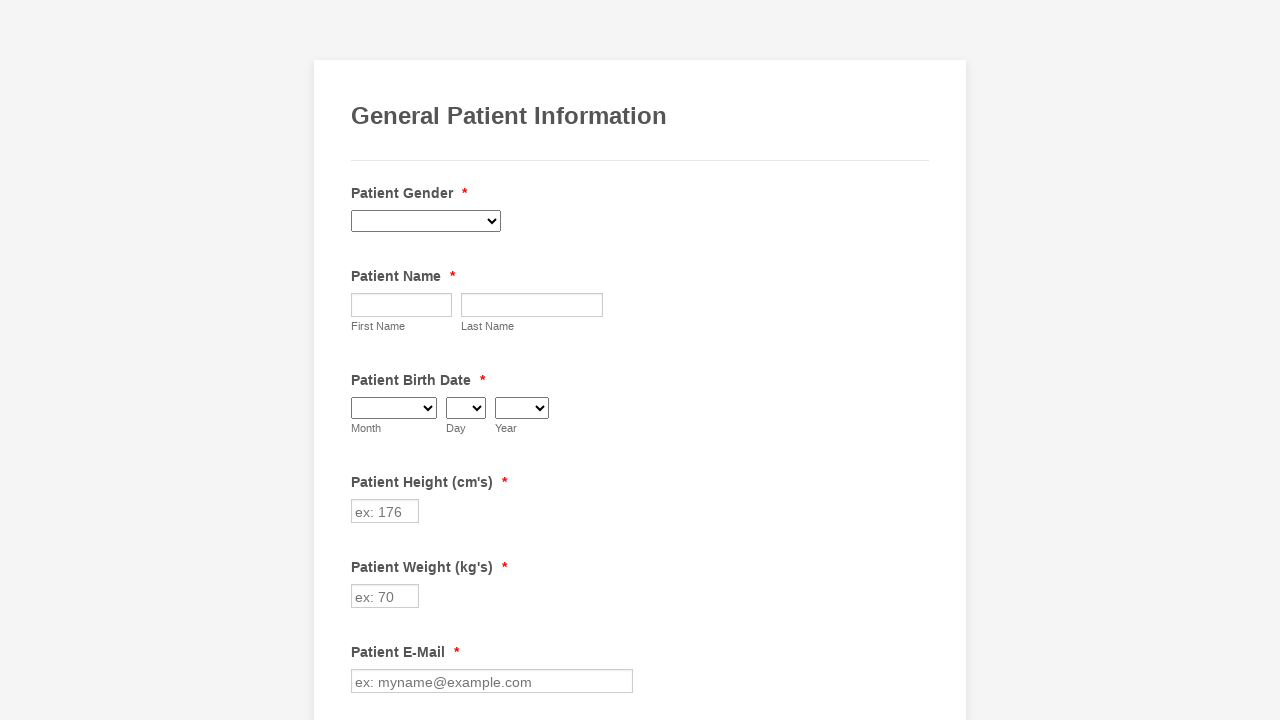

Located all checkboxes on the form
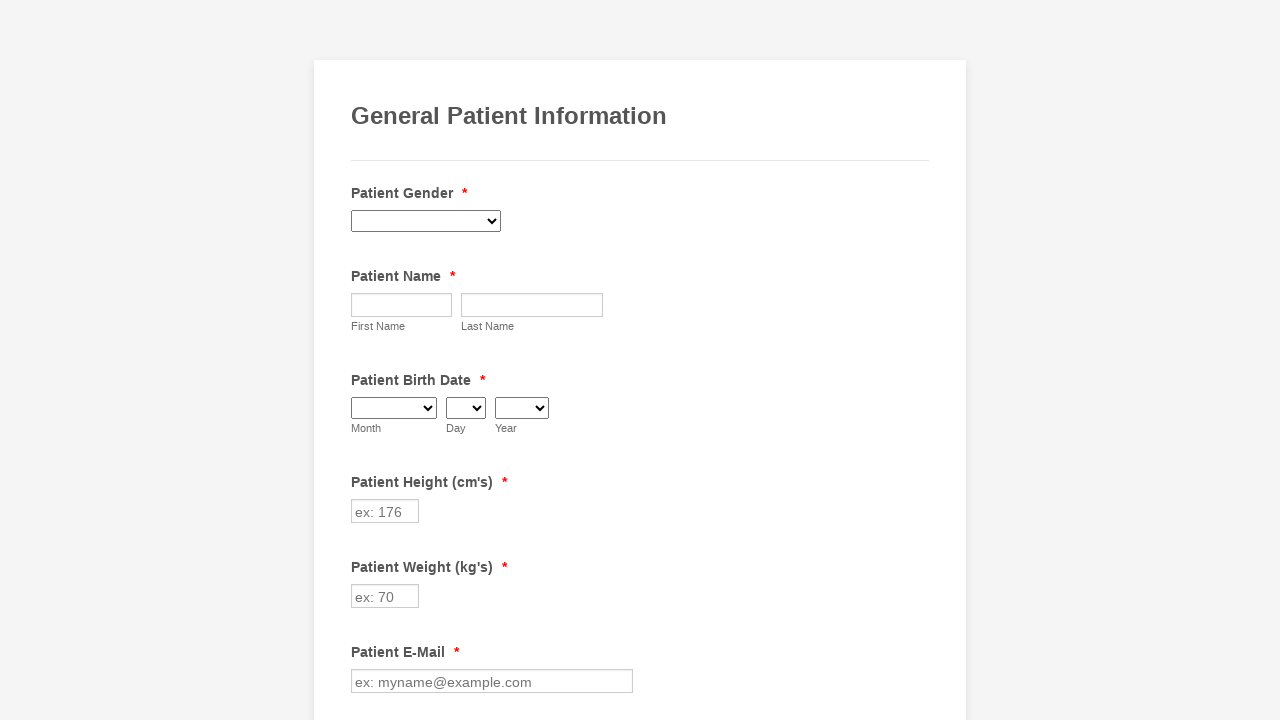

Clicked checkbox 0 to select it at (362, 360) on div.form-single-column input[type='checkbox'] >> nth=0
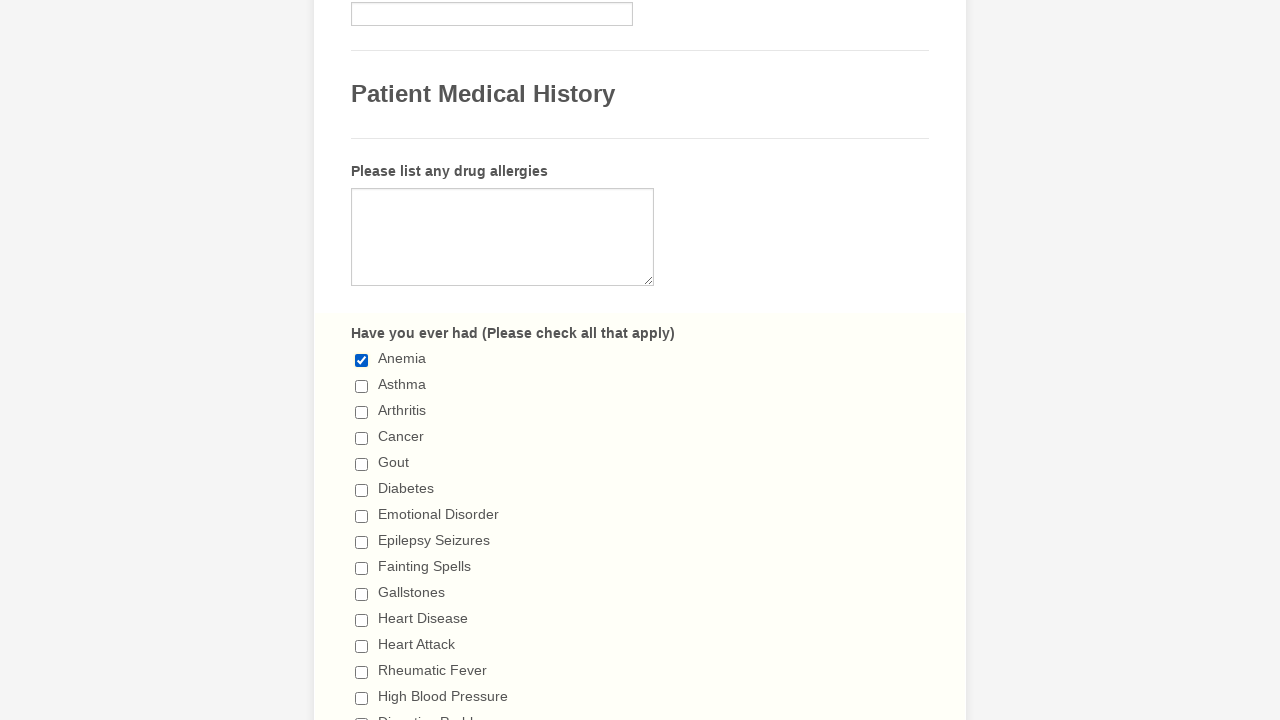

Clicked checkbox 1 to select it at (362, 386) on div.form-single-column input[type='checkbox'] >> nth=1
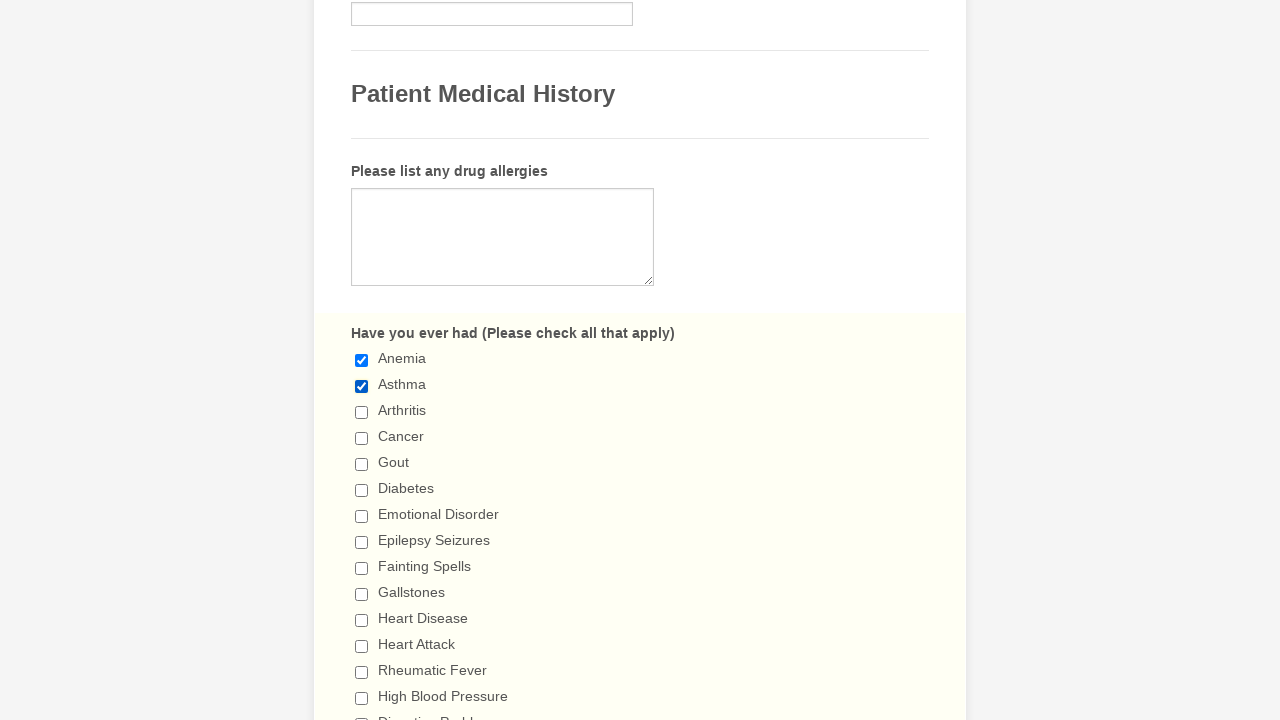

Clicked checkbox 2 to select it at (362, 412) on div.form-single-column input[type='checkbox'] >> nth=2
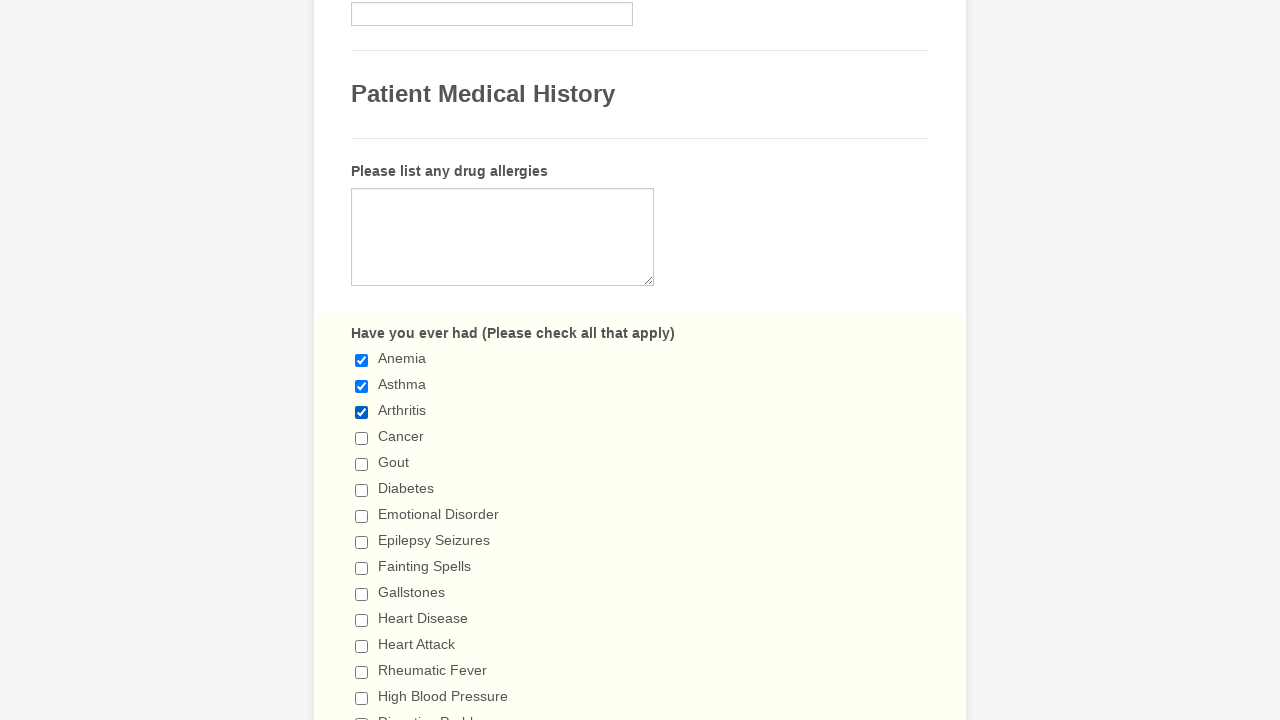

Clicked checkbox 3 to select it at (362, 438) on div.form-single-column input[type='checkbox'] >> nth=3
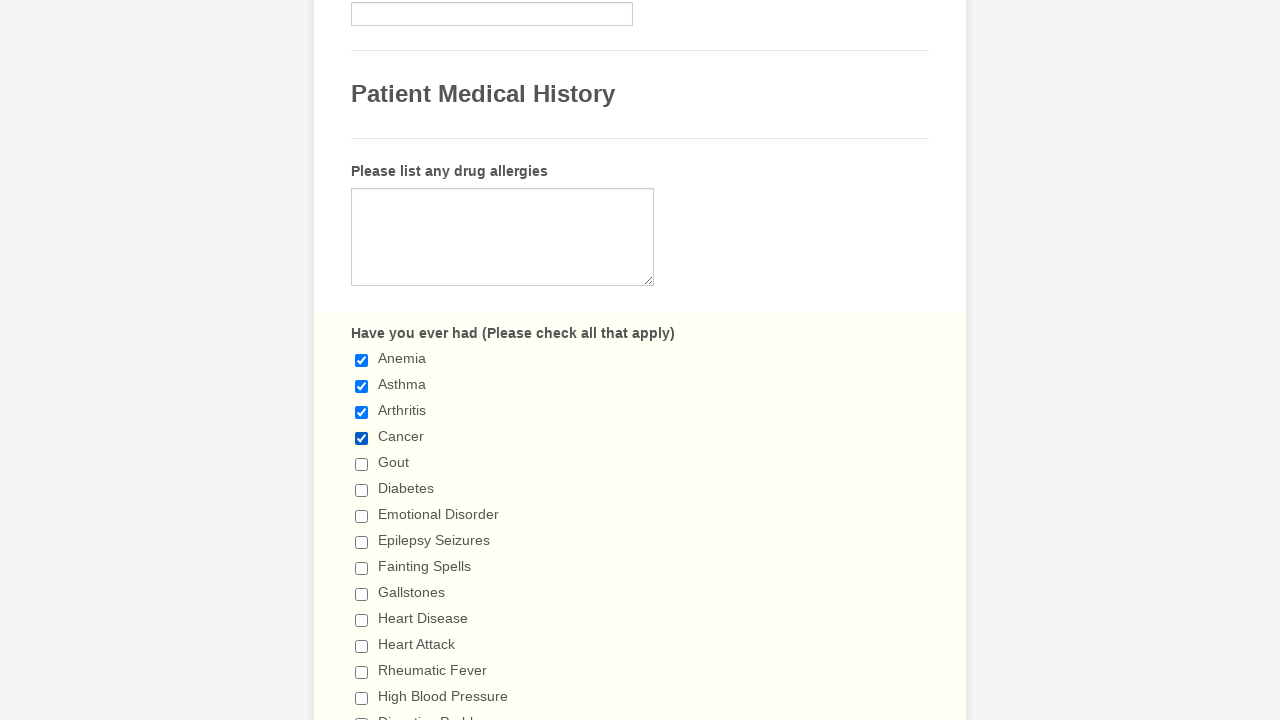

Clicked checkbox 4 to select it at (362, 464) on div.form-single-column input[type='checkbox'] >> nth=4
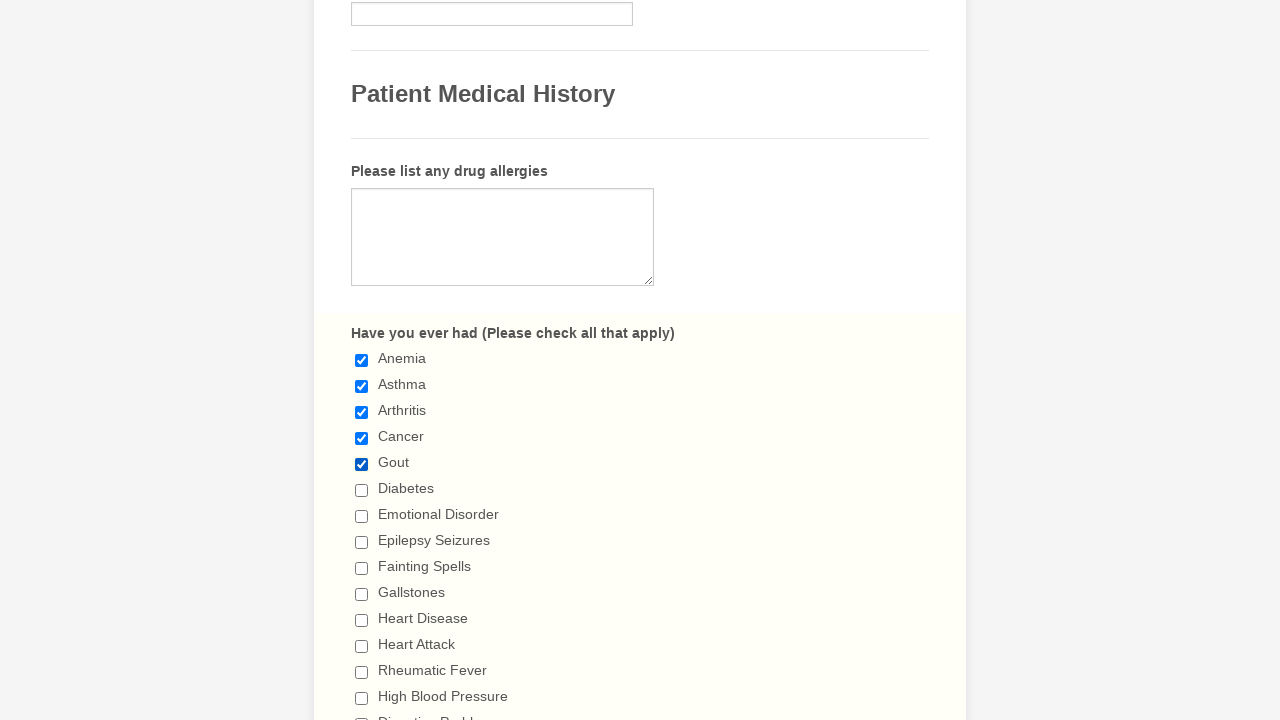

Clicked checkbox 5 to select it at (362, 490) on div.form-single-column input[type='checkbox'] >> nth=5
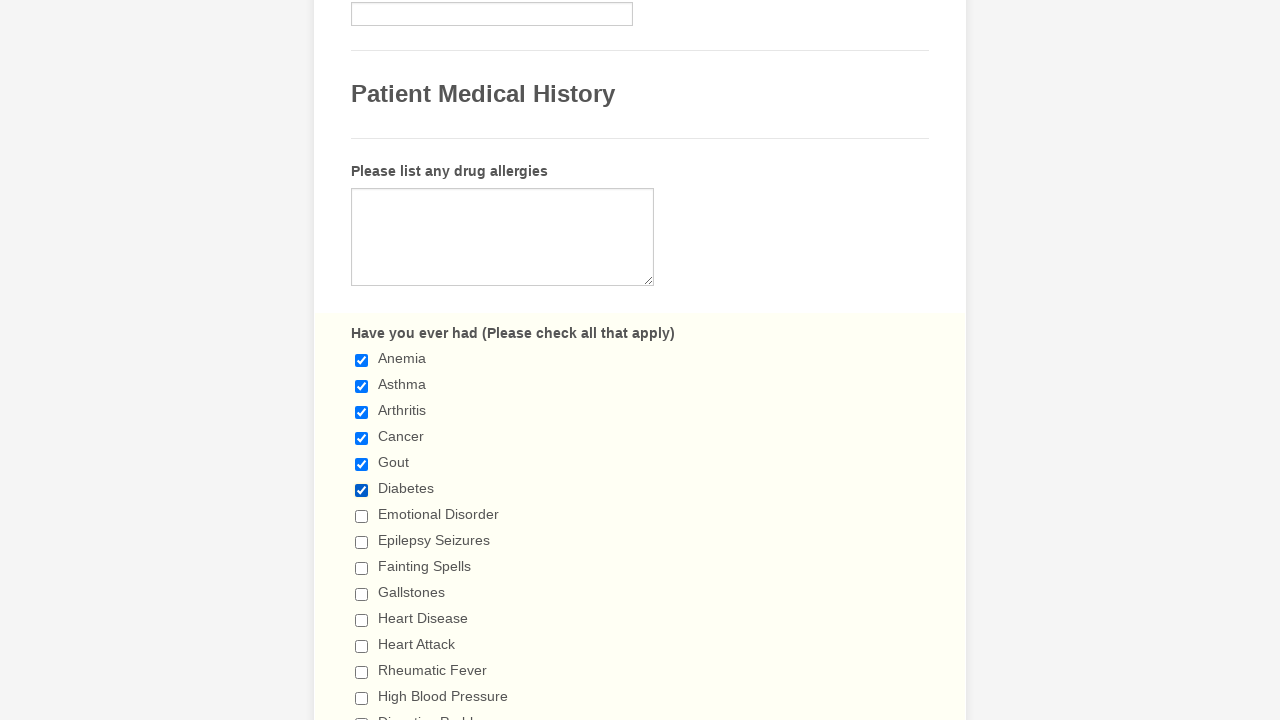

Clicked checkbox 6 to select it at (362, 516) on div.form-single-column input[type='checkbox'] >> nth=6
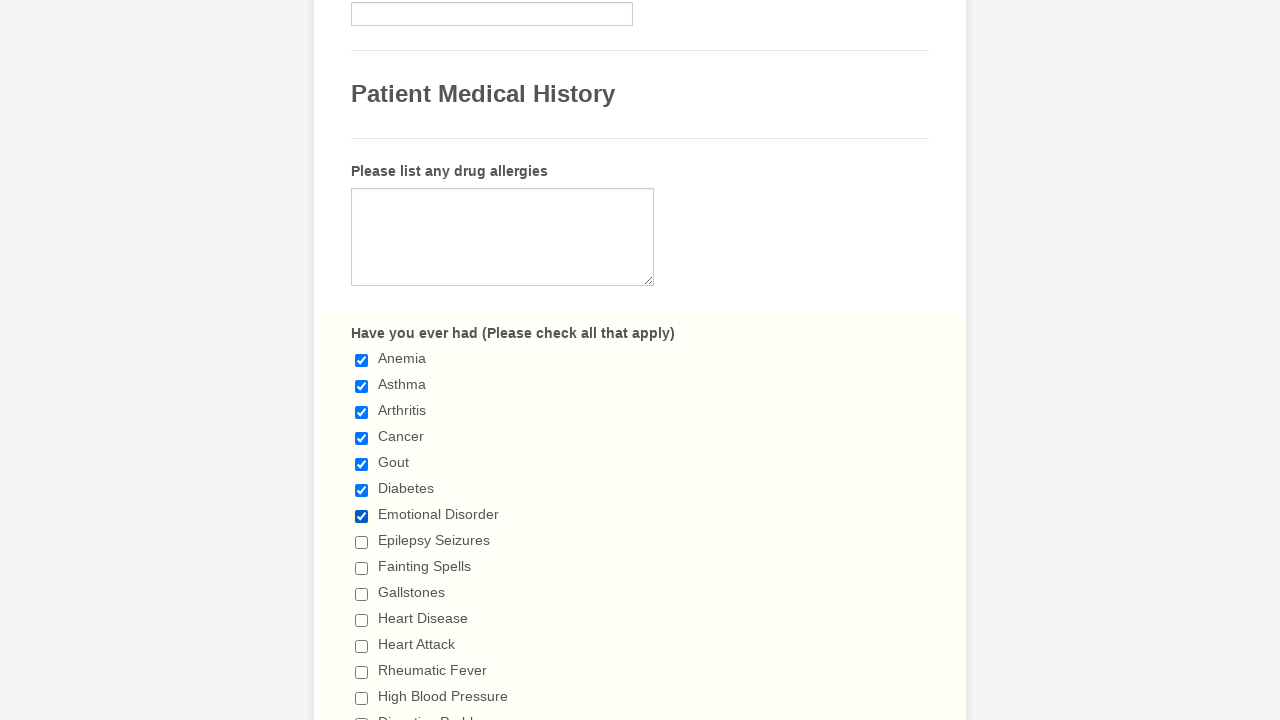

Clicked checkbox 7 to select it at (362, 542) on div.form-single-column input[type='checkbox'] >> nth=7
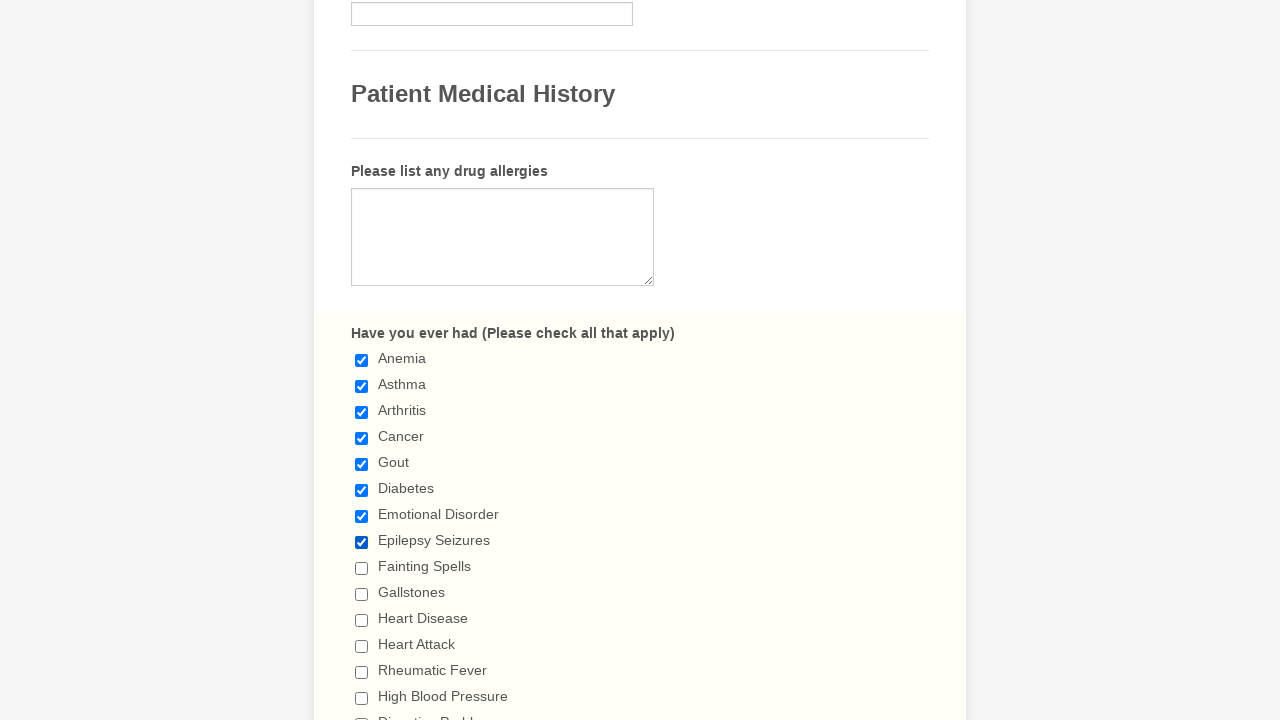

Clicked checkbox 8 to select it at (362, 568) on div.form-single-column input[type='checkbox'] >> nth=8
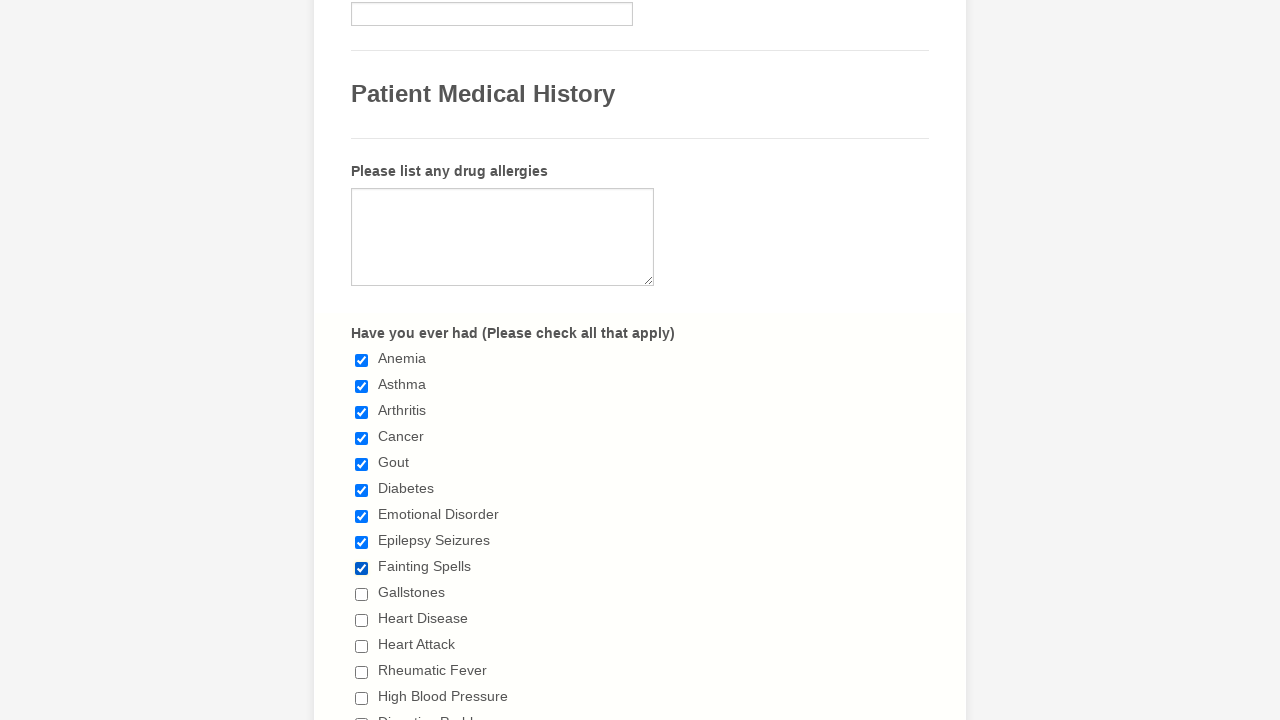

Clicked checkbox 9 to select it at (362, 594) on div.form-single-column input[type='checkbox'] >> nth=9
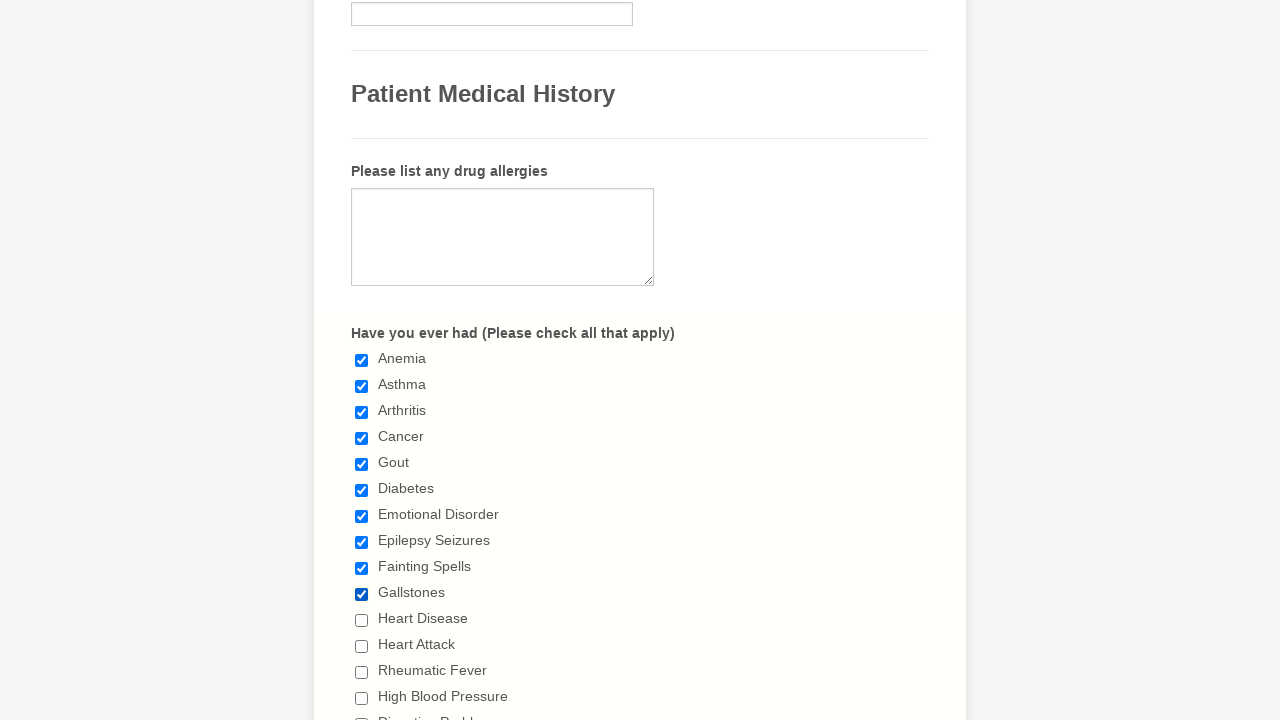

Clicked checkbox 10 to select it at (362, 620) on div.form-single-column input[type='checkbox'] >> nth=10
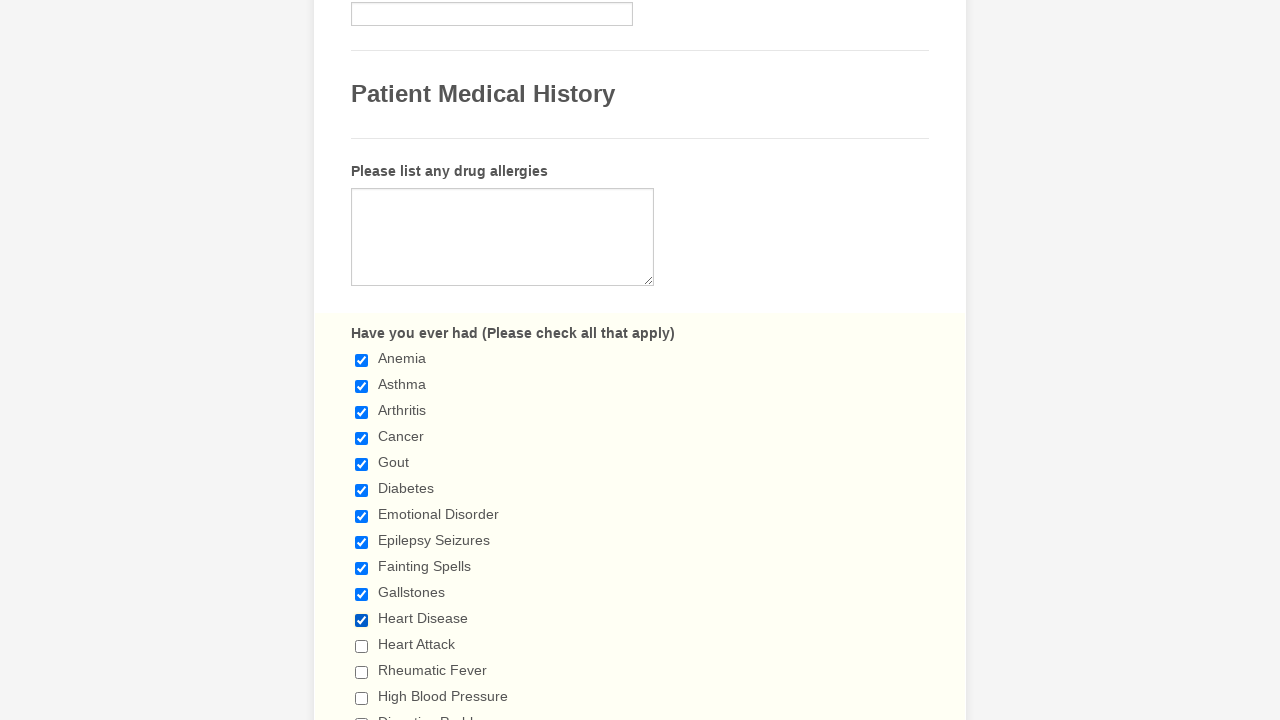

Clicked checkbox 11 to select it at (362, 646) on div.form-single-column input[type='checkbox'] >> nth=11
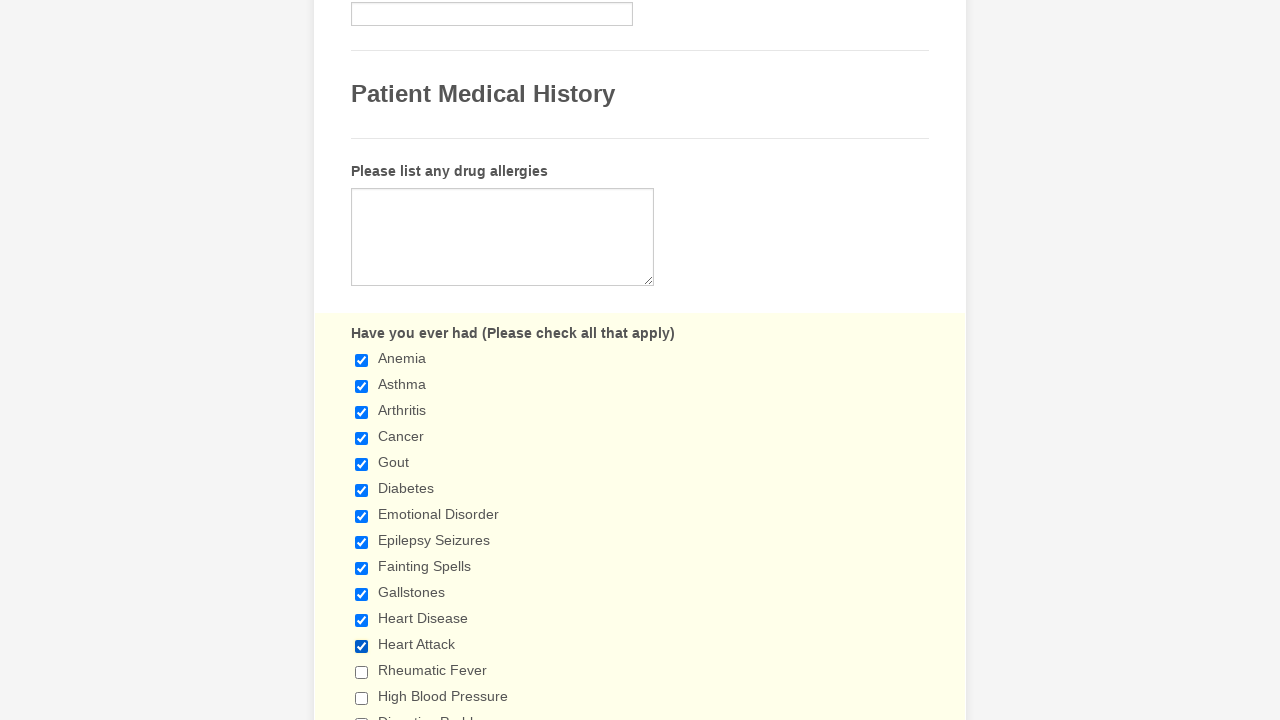

Clicked checkbox 12 to select it at (362, 672) on div.form-single-column input[type='checkbox'] >> nth=12
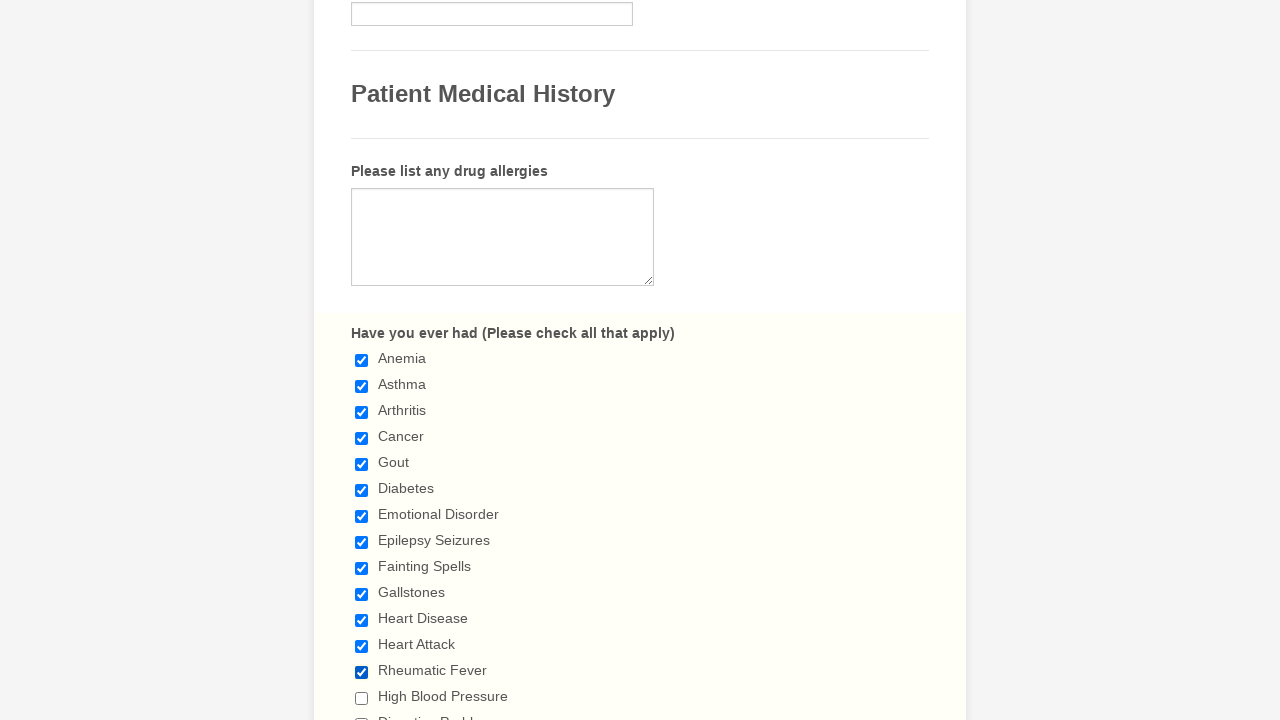

Clicked checkbox 13 to select it at (362, 698) on div.form-single-column input[type='checkbox'] >> nth=13
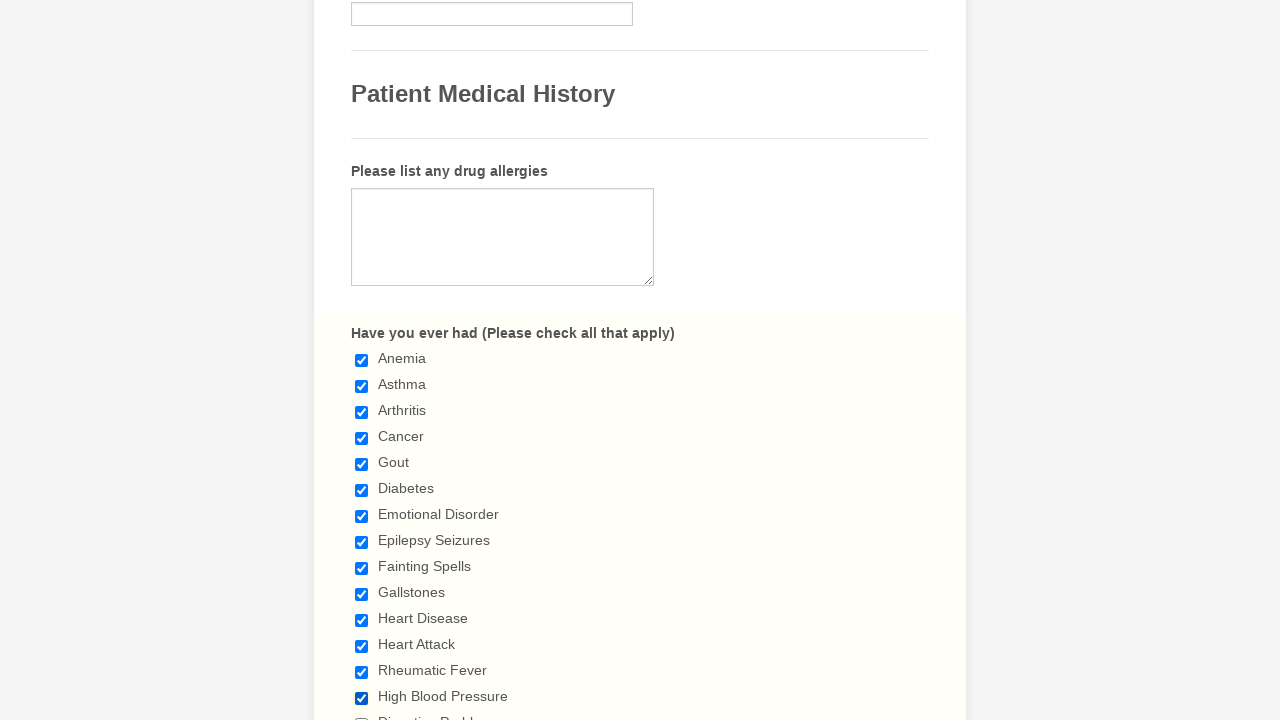

Clicked checkbox 14 to select it at (362, 714) on div.form-single-column input[type='checkbox'] >> nth=14
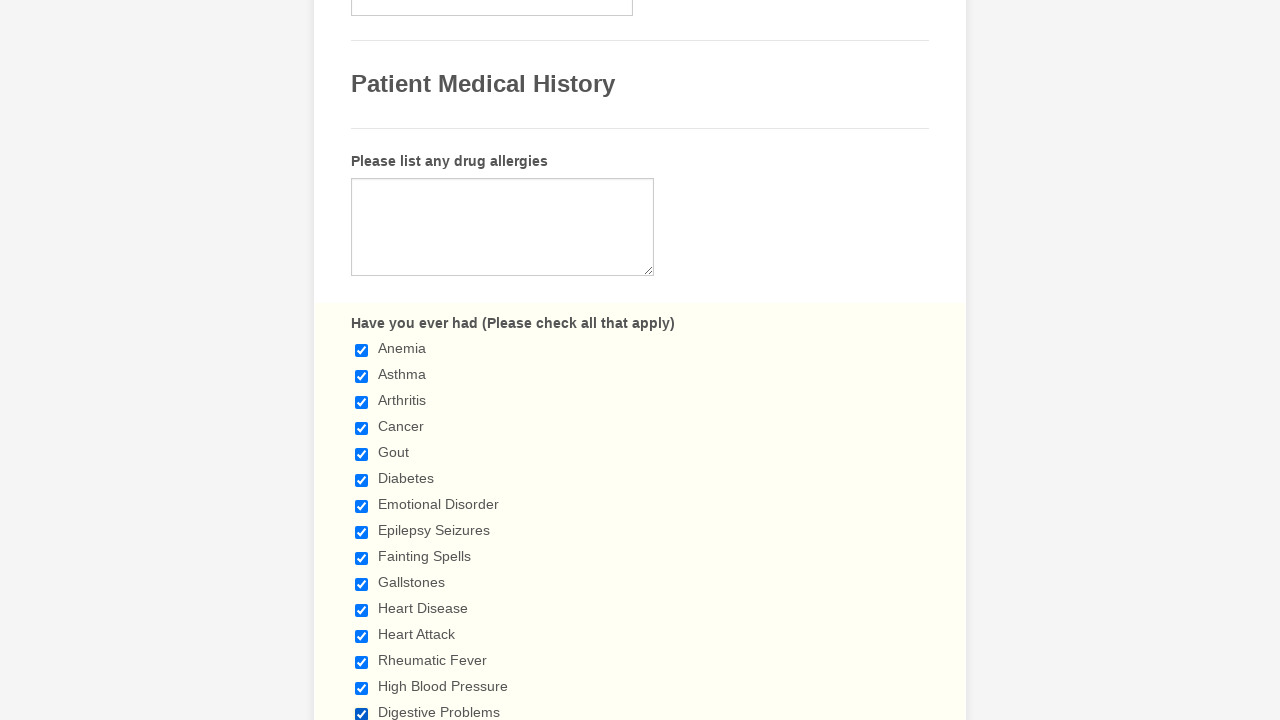

Clicked checkbox 15 to select it at (362, 360) on div.form-single-column input[type='checkbox'] >> nth=15
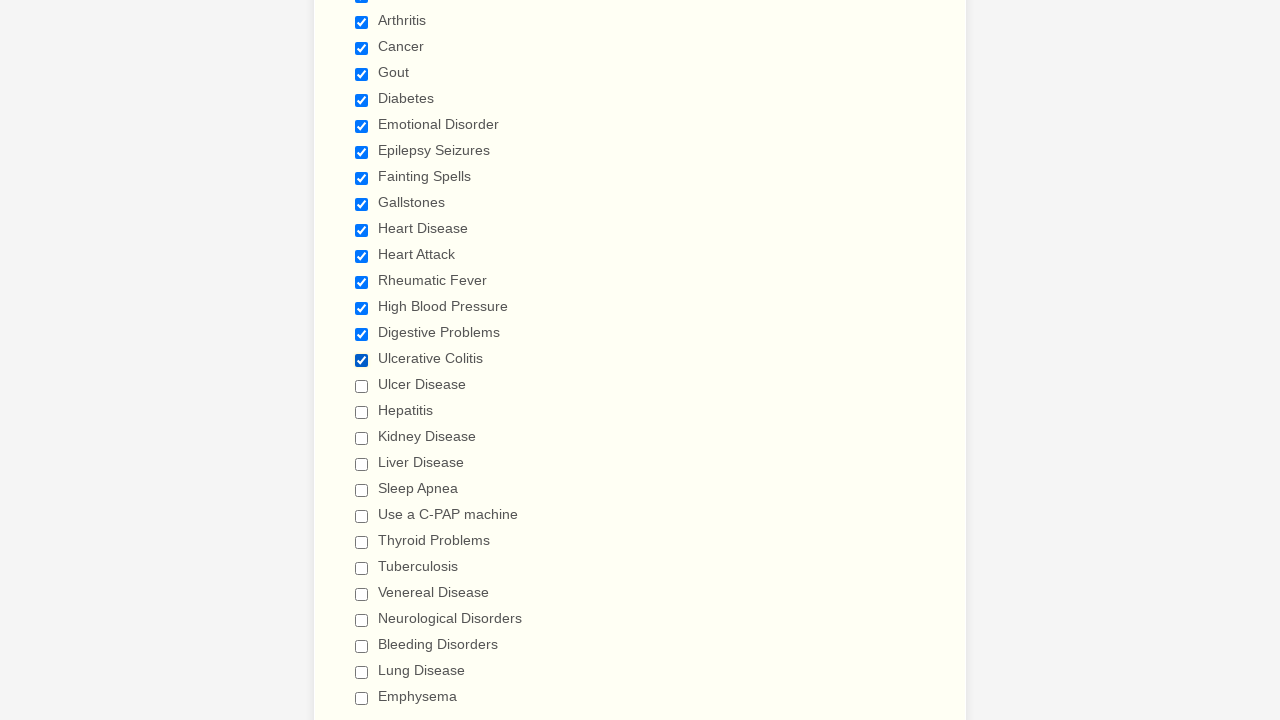

Clicked checkbox 16 to select it at (362, 386) on div.form-single-column input[type='checkbox'] >> nth=16
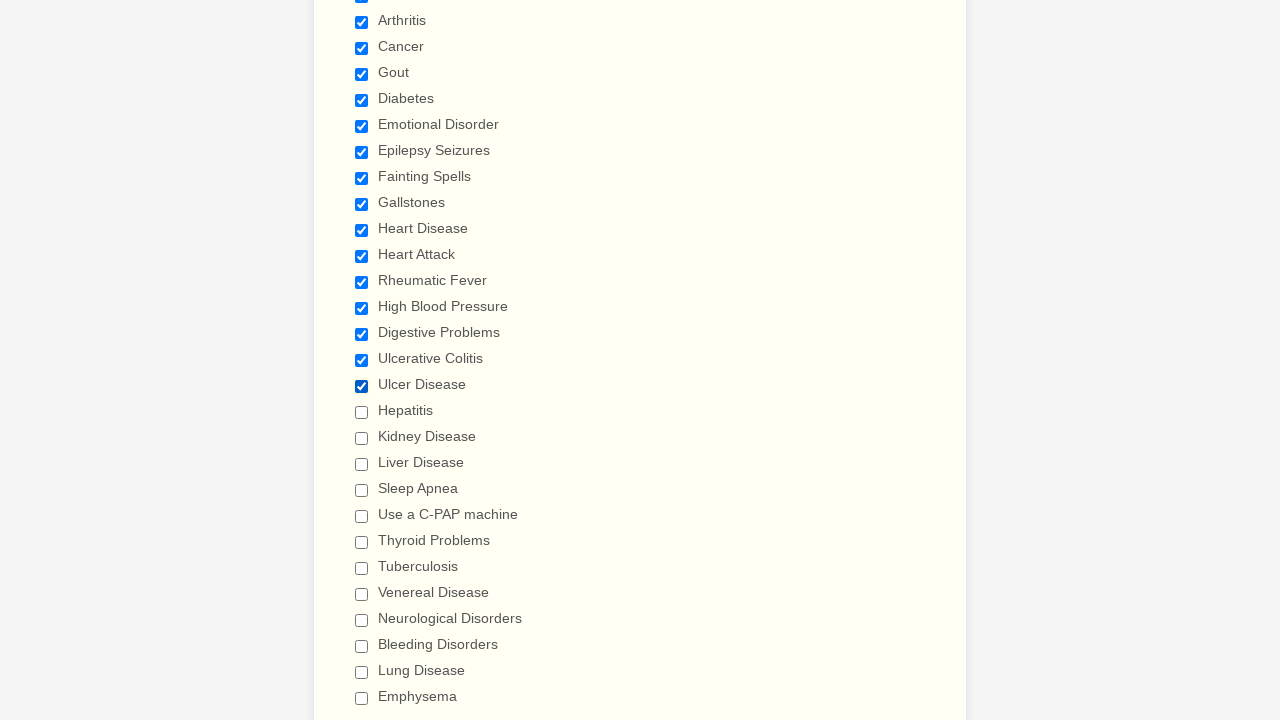

Clicked checkbox 17 to select it at (362, 412) on div.form-single-column input[type='checkbox'] >> nth=17
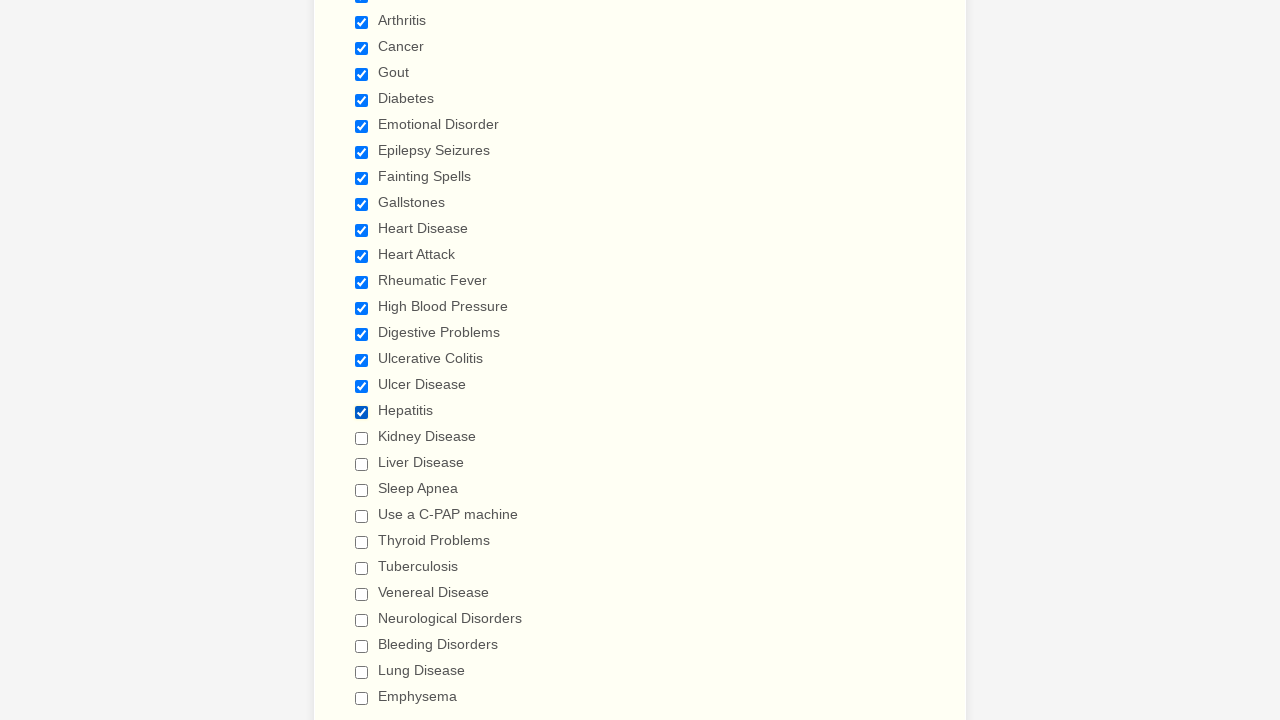

Clicked checkbox 18 to select it at (362, 438) on div.form-single-column input[type='checkbox'] >> nth=18
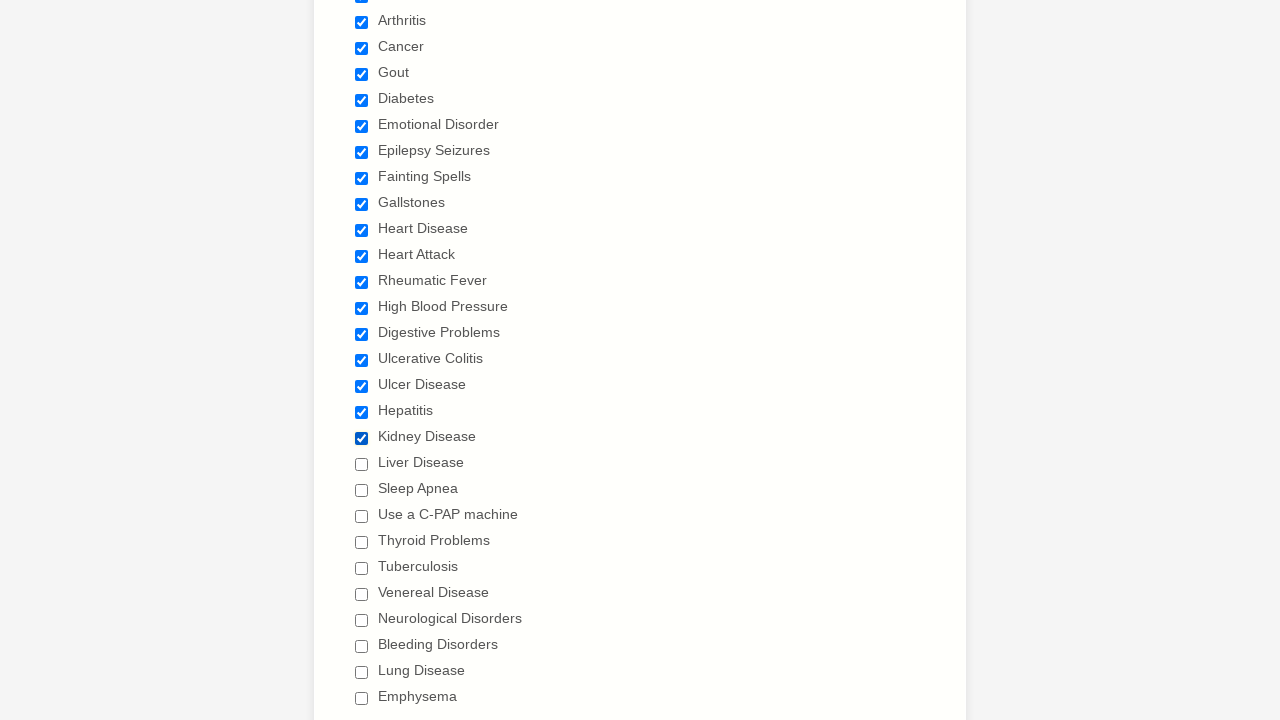

Clicked checkbox 19 to select it at (362, 464) on div.form-single-column input[type='checkbox'] >> nth=19
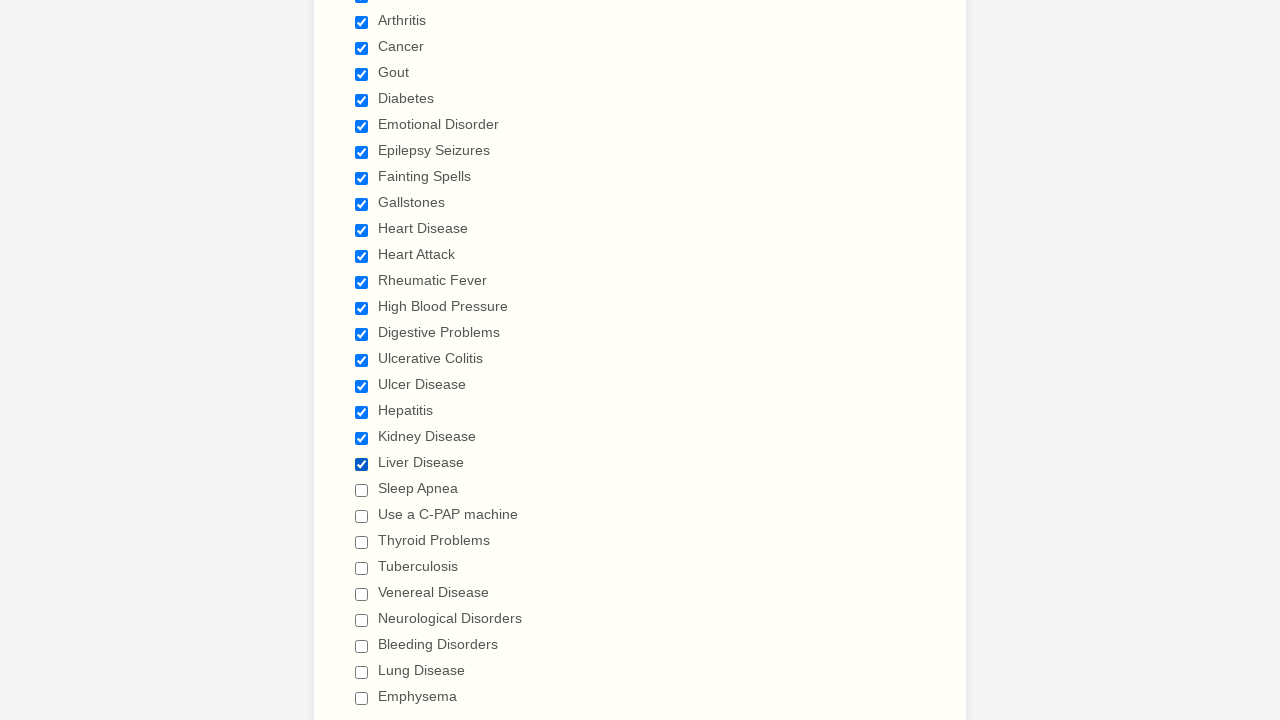

Clicked checkbox 20 to select it at (362, 490) on div.form-single-column input[type='checkbox'] >> nth=20
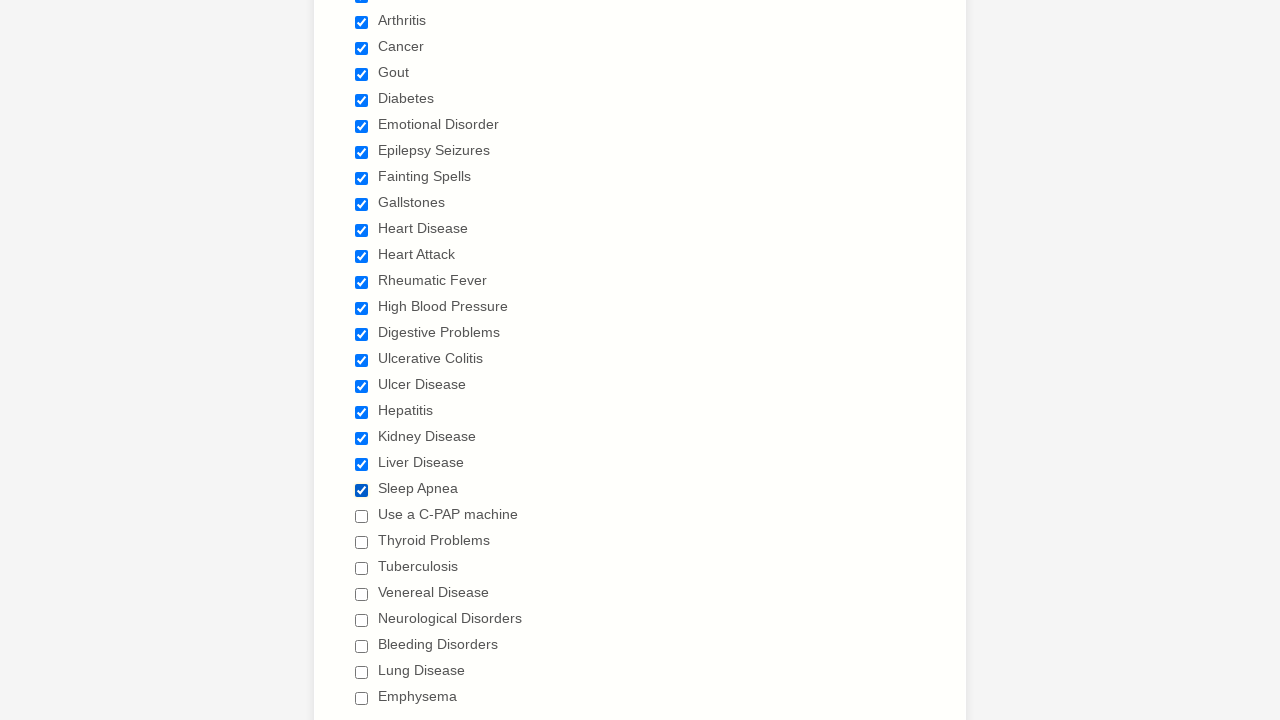

Clicked checkbox 21 to select it at (362, 516) on div.form-single-column input[type='checkbox'] >> nth=21
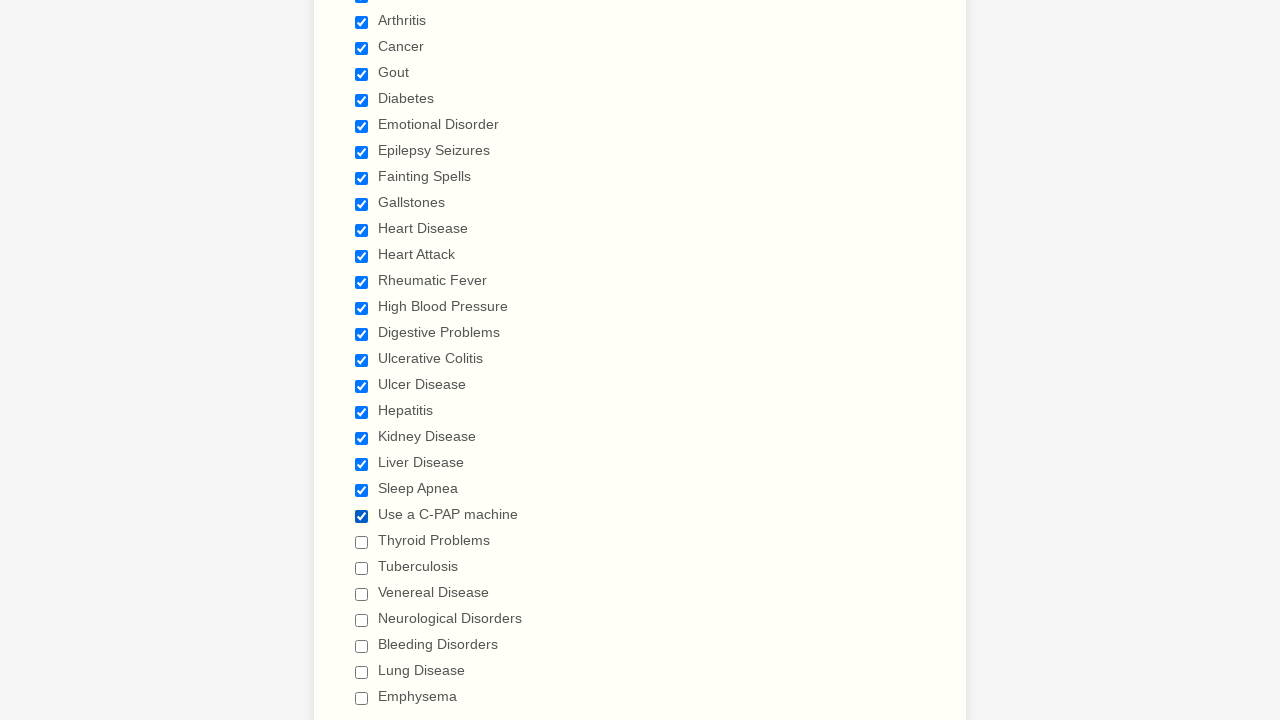

Clicked checkbox 22 to select it at (362, 542) on div.form-single-column input[type='checkbox'] >> nth=22
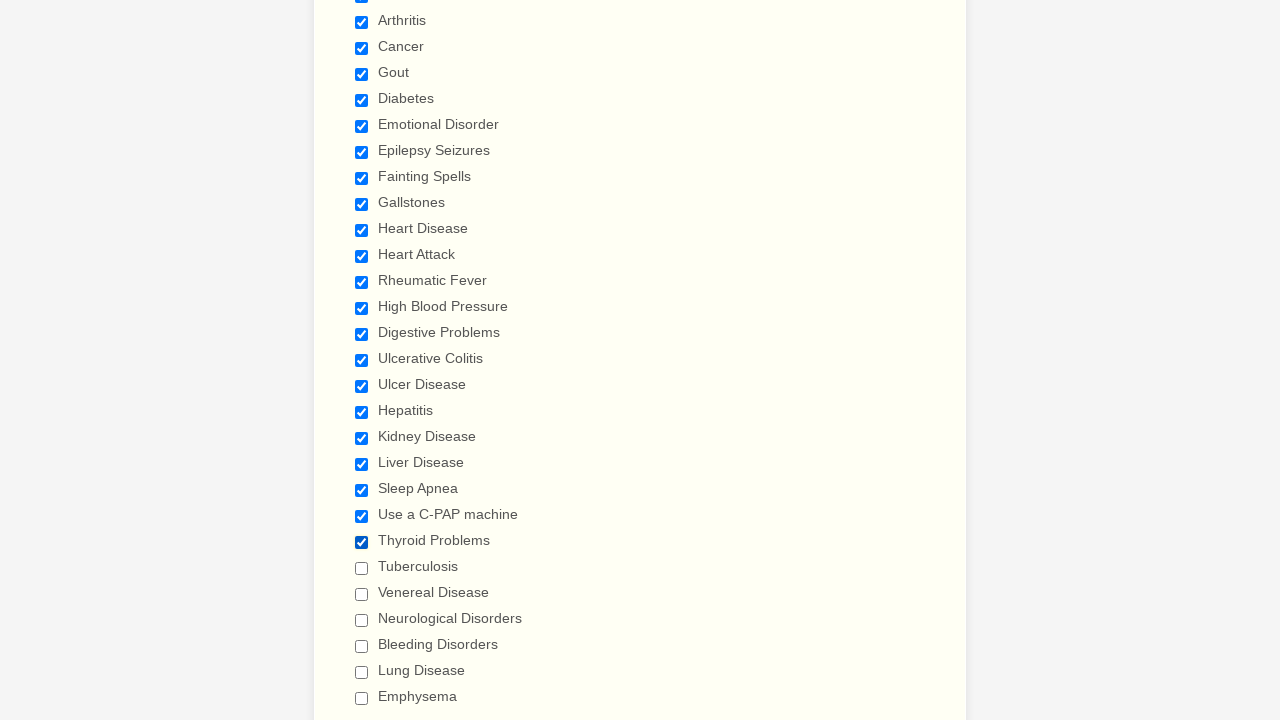

Clicked checkbox 23 to select it at (362, 568) on div.form-single-column input[type='checkbox'] >> nth=23
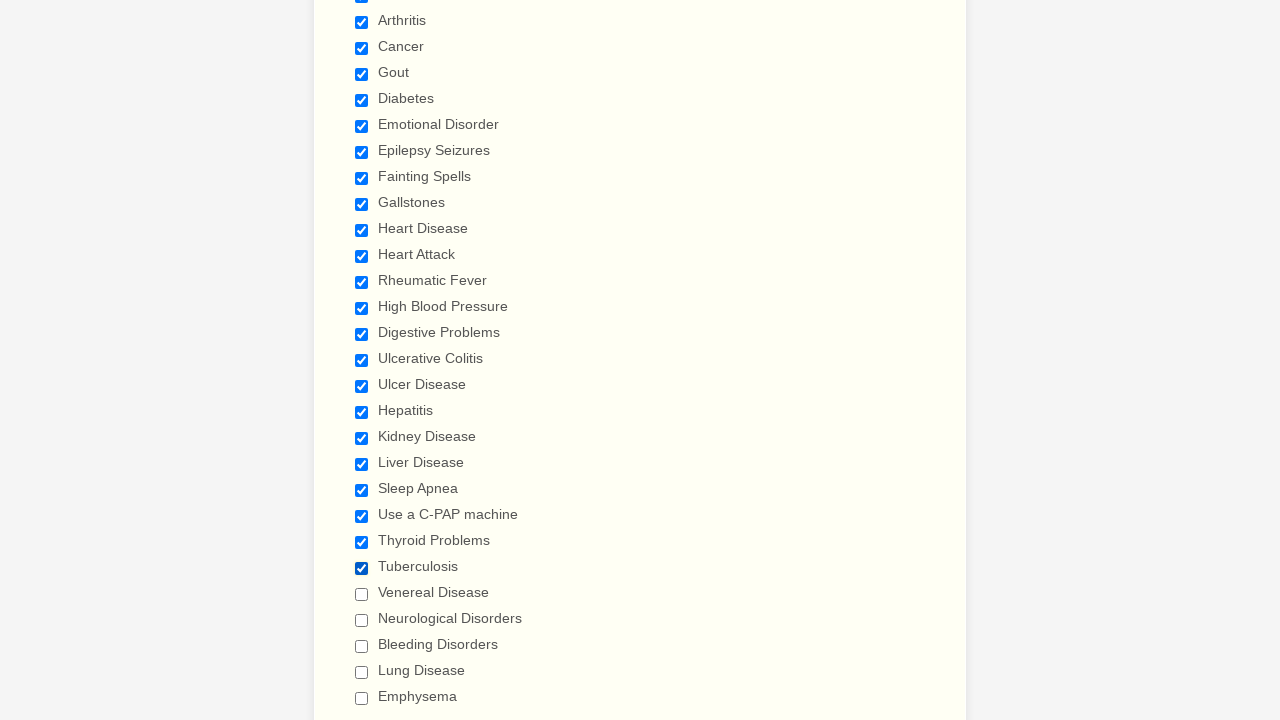

Clicked checkbox 24 to select it at (362, 594) on div.form-single-column input[type='checkbox'] >> nth=24
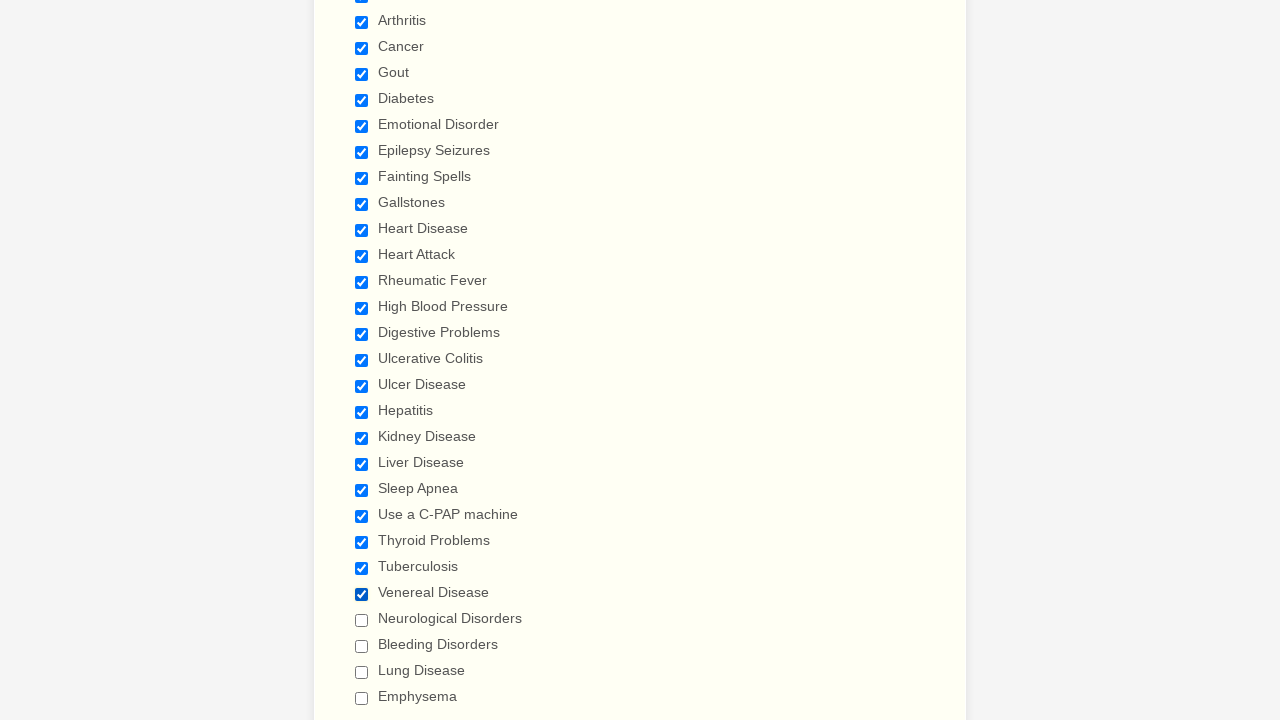

Clicked checkbox 25 to select it at (362, 620) on div.form-single-column input[type='checkbox'] >> nth=25
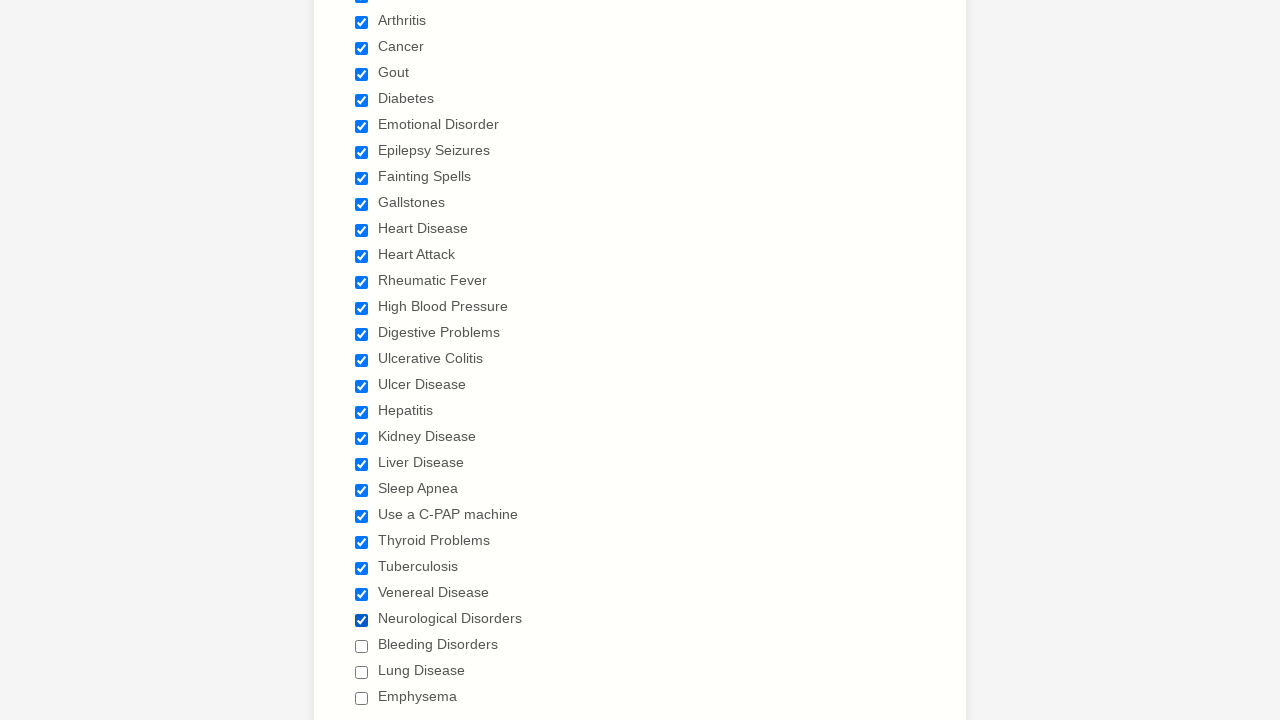

Clicked checkbox 26 to select it at (362, 646) on div.form-single-column input[type='checkbox'] >> nth=26
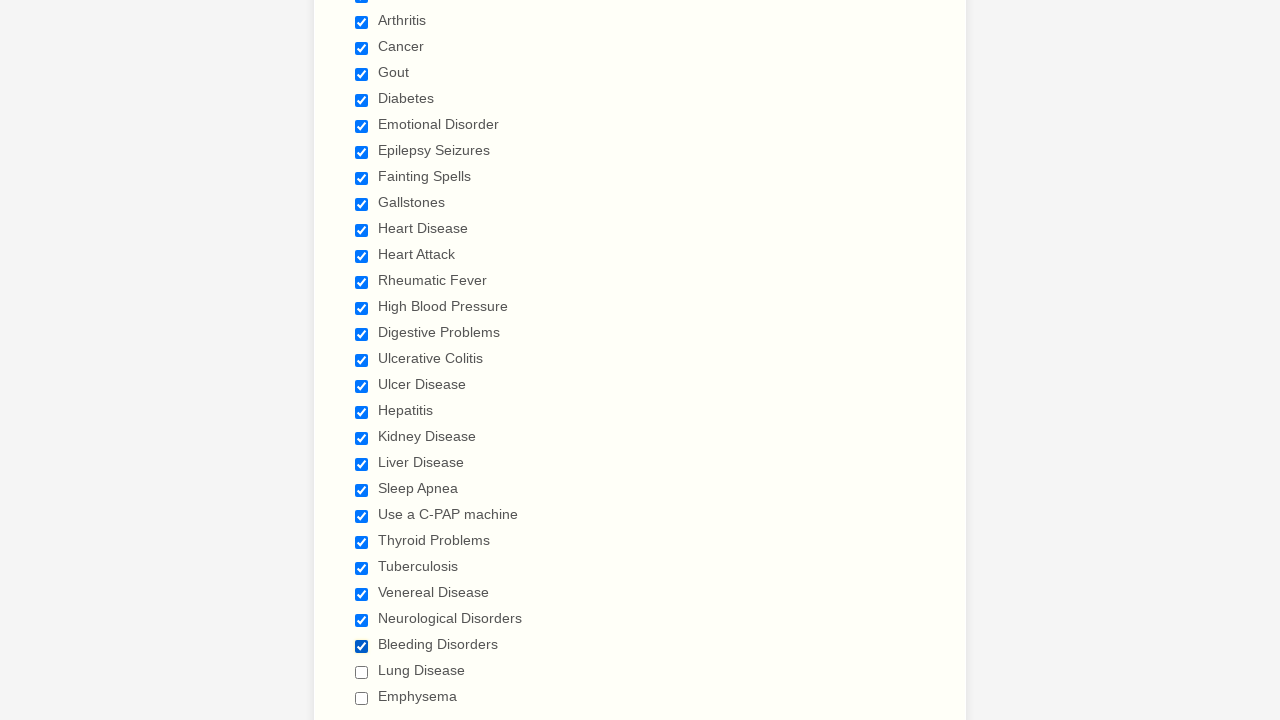

Clicked checkbox 27 to select it at (362, 672) on div.form-single-column input[type='checkbox'] >> nth=27
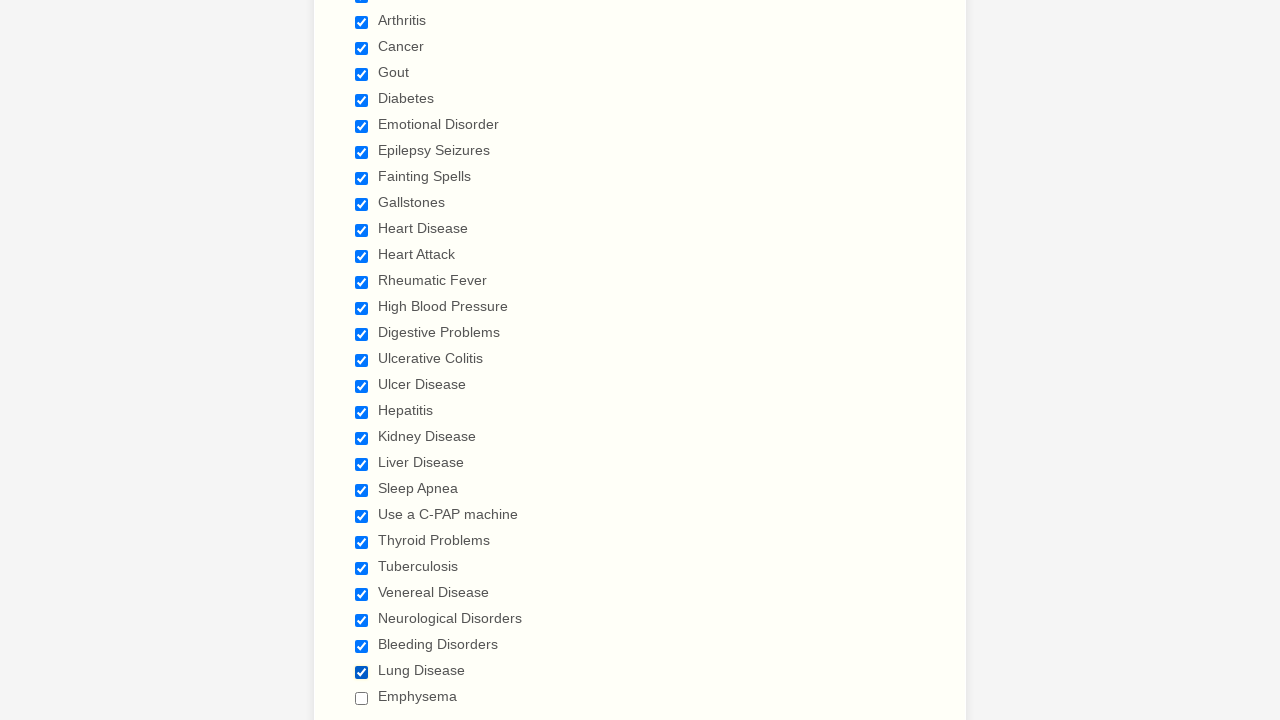

Clicked checkbox 28 to select it at (362, 698) on div.form-single-column input[type='checkbox'] >> nth=28
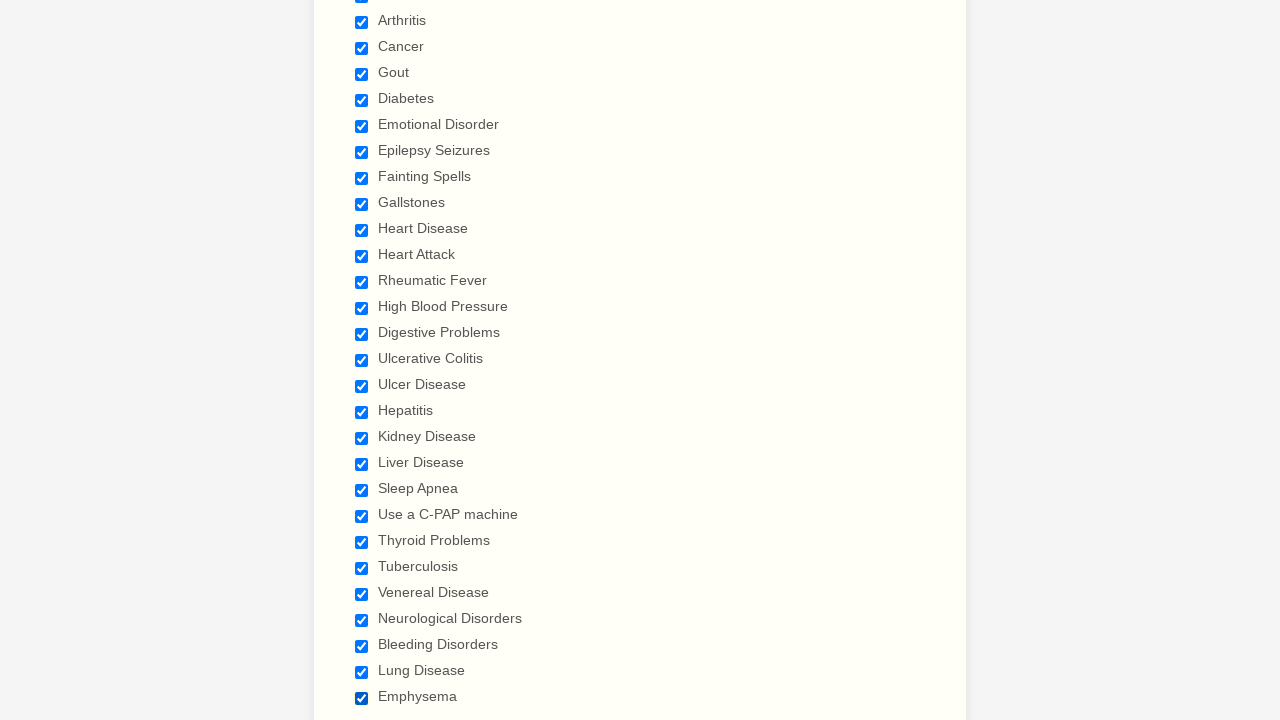

Verified checkbox 0 is selected
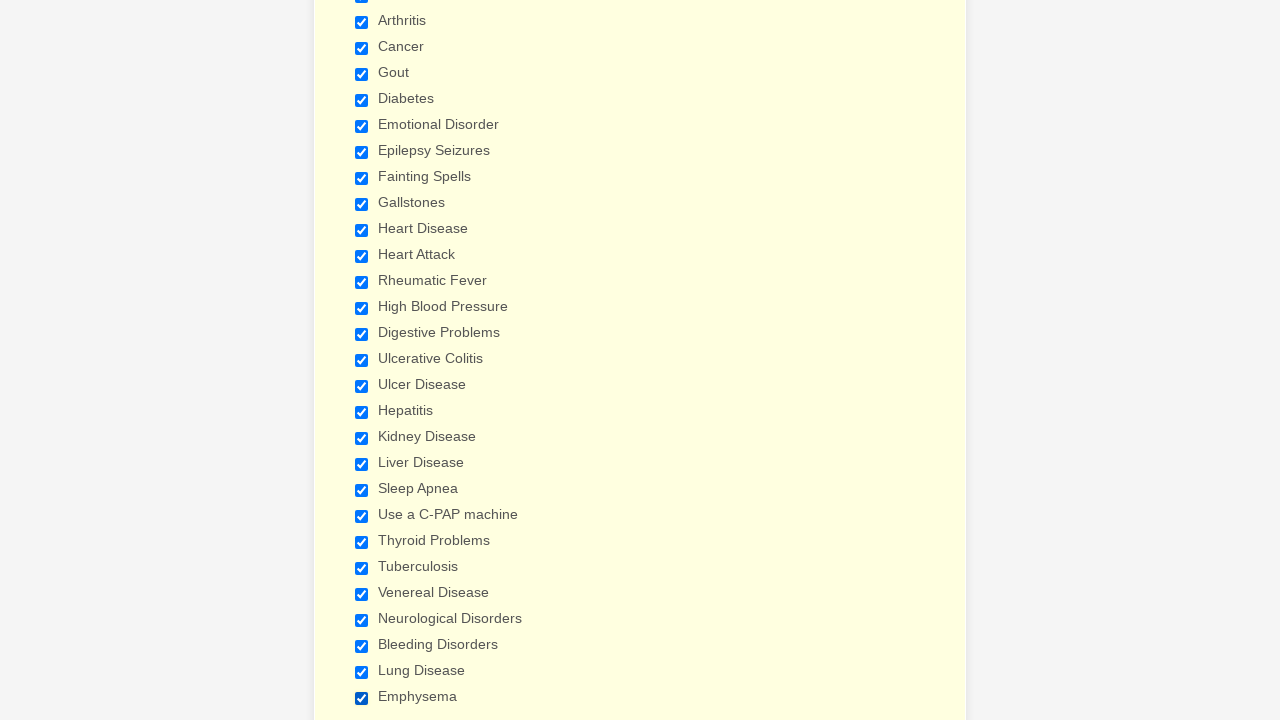

Verified checkbox 1 is selected
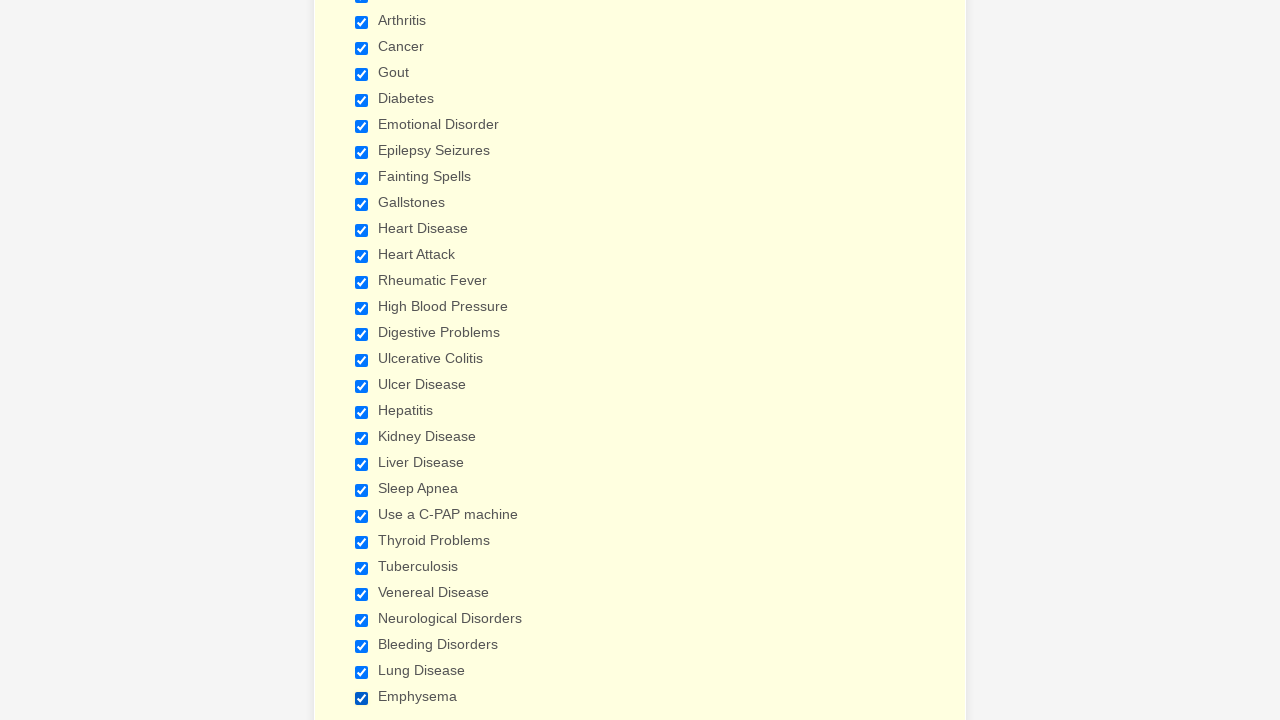

Verified checkbox 2 is selected
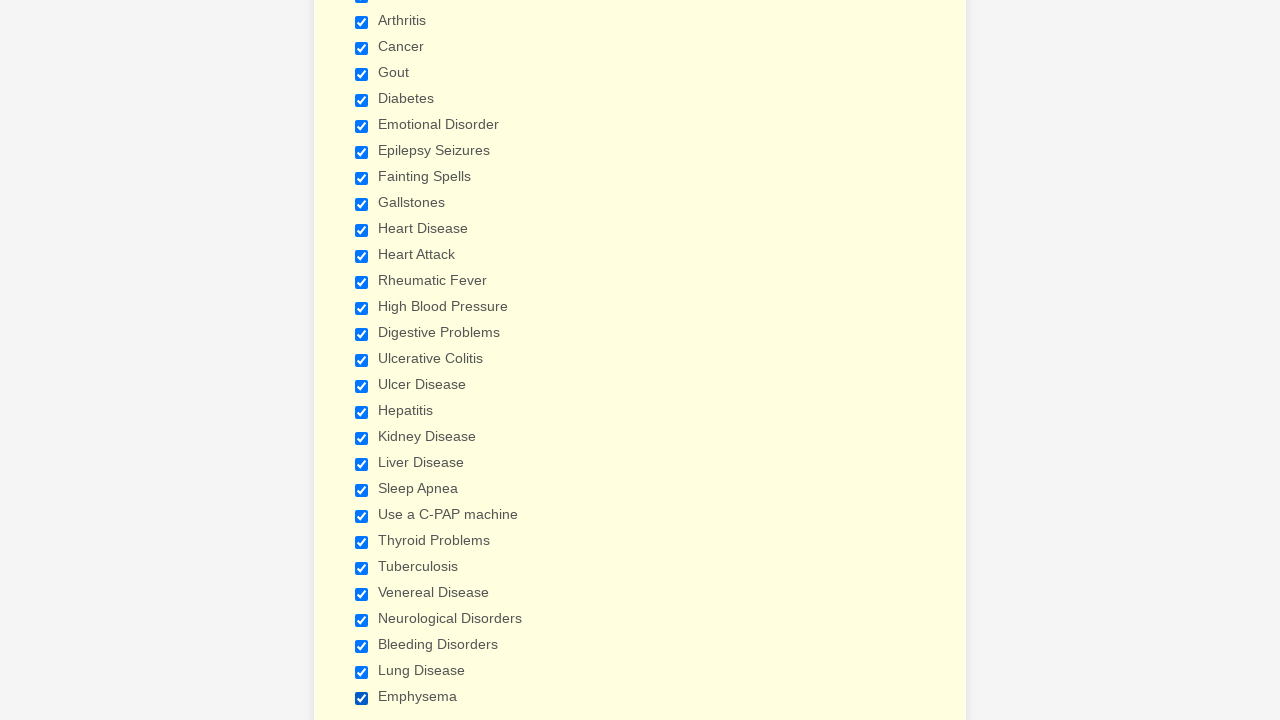

Verified checkbox 3 is selected
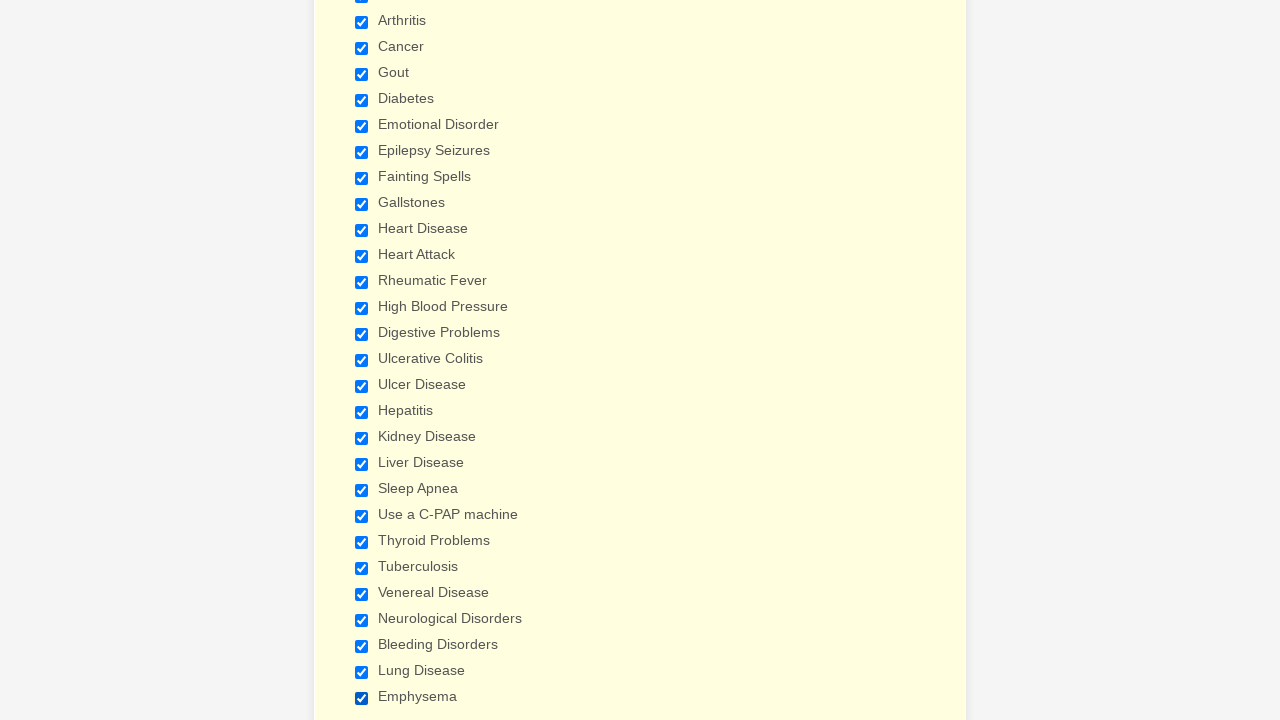

Verified checkbox 4 is selected
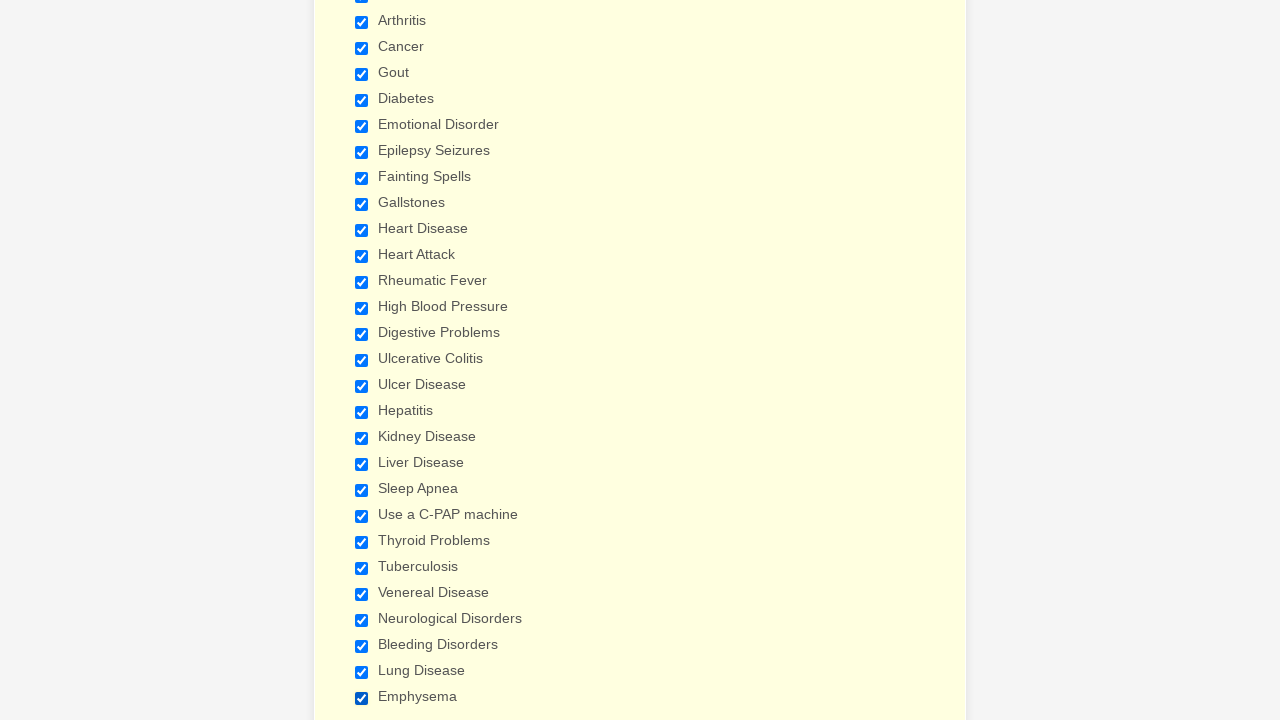

Verified checkbox 5 is selected
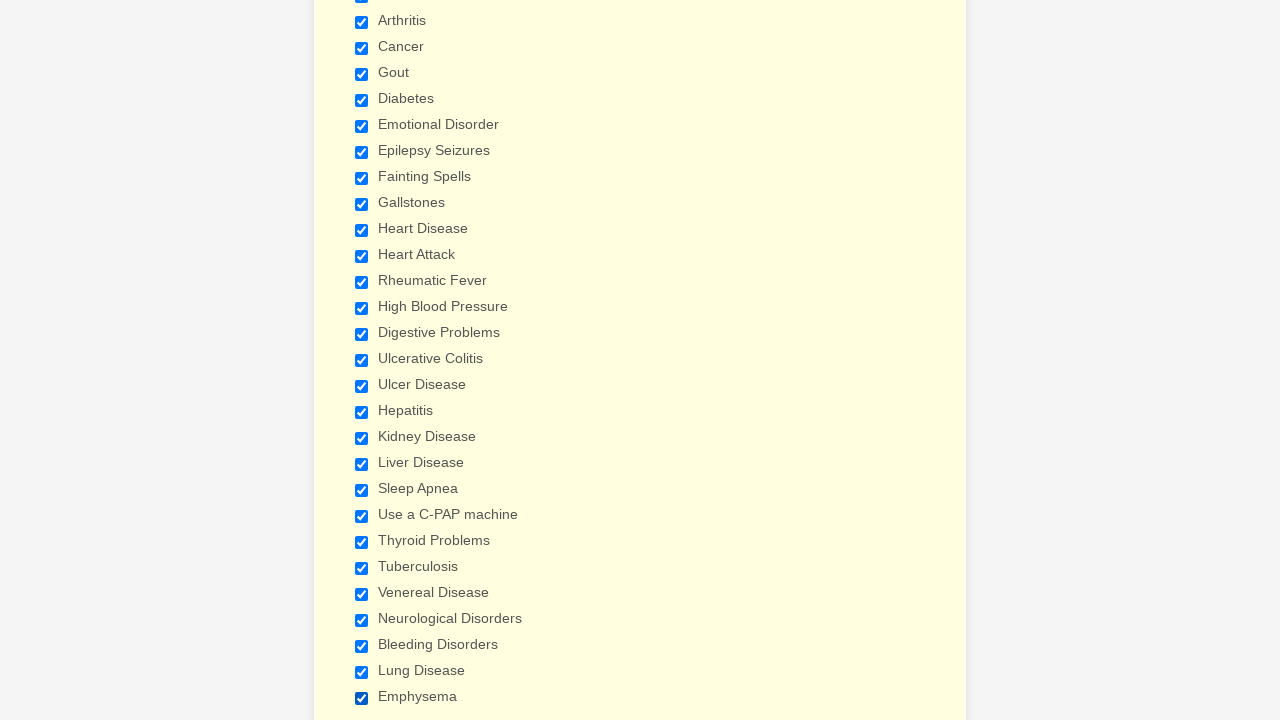

Verified checkbox 6 is selected
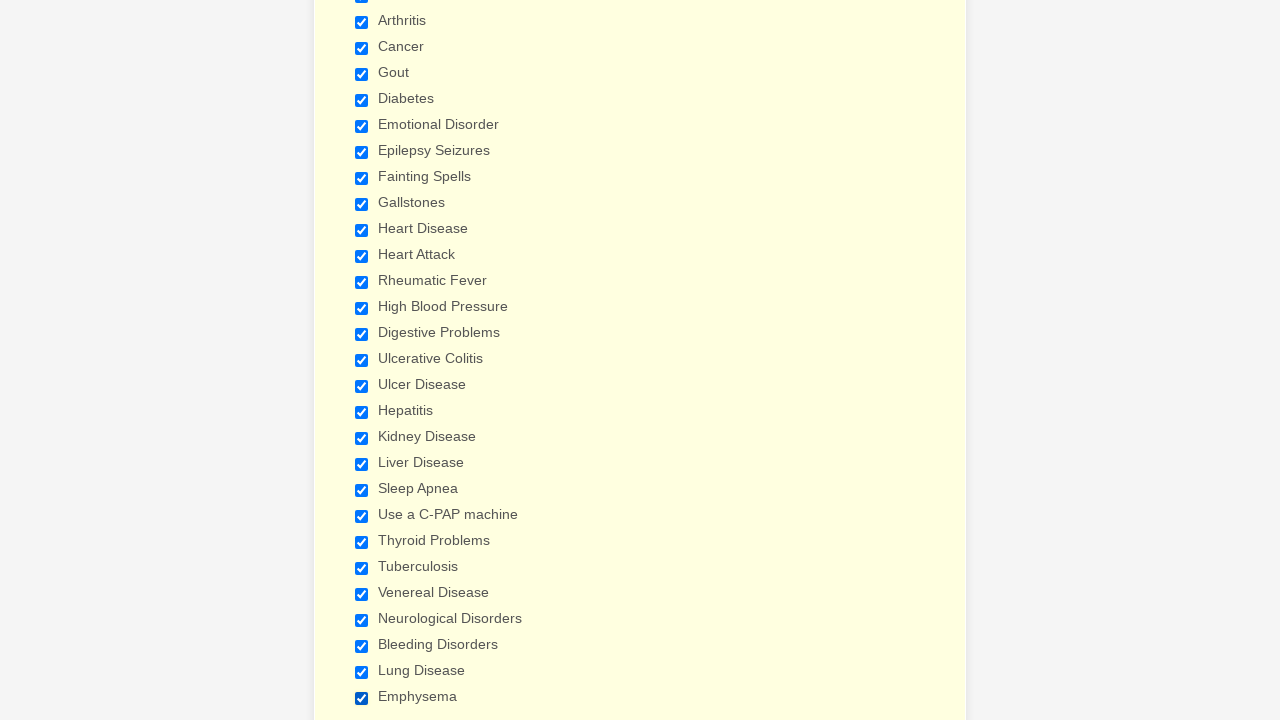

Verified checkbox 7 is selected
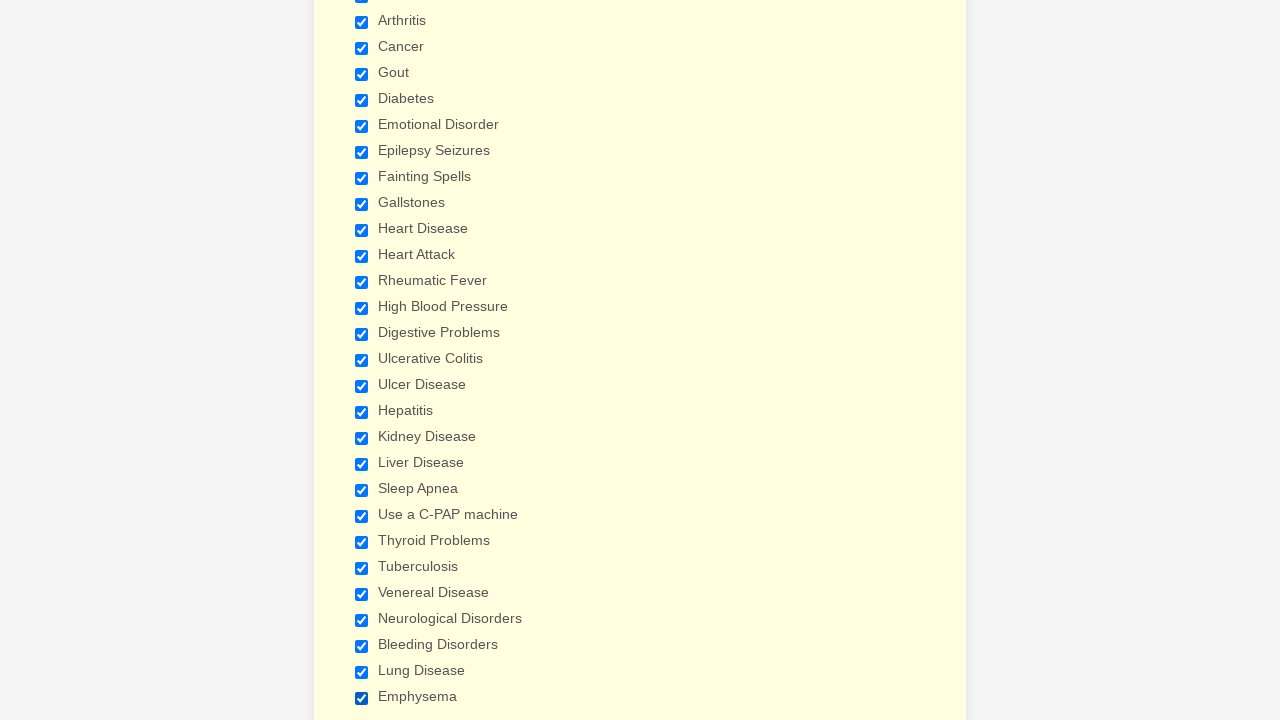

Verified checkbox 8 is selected
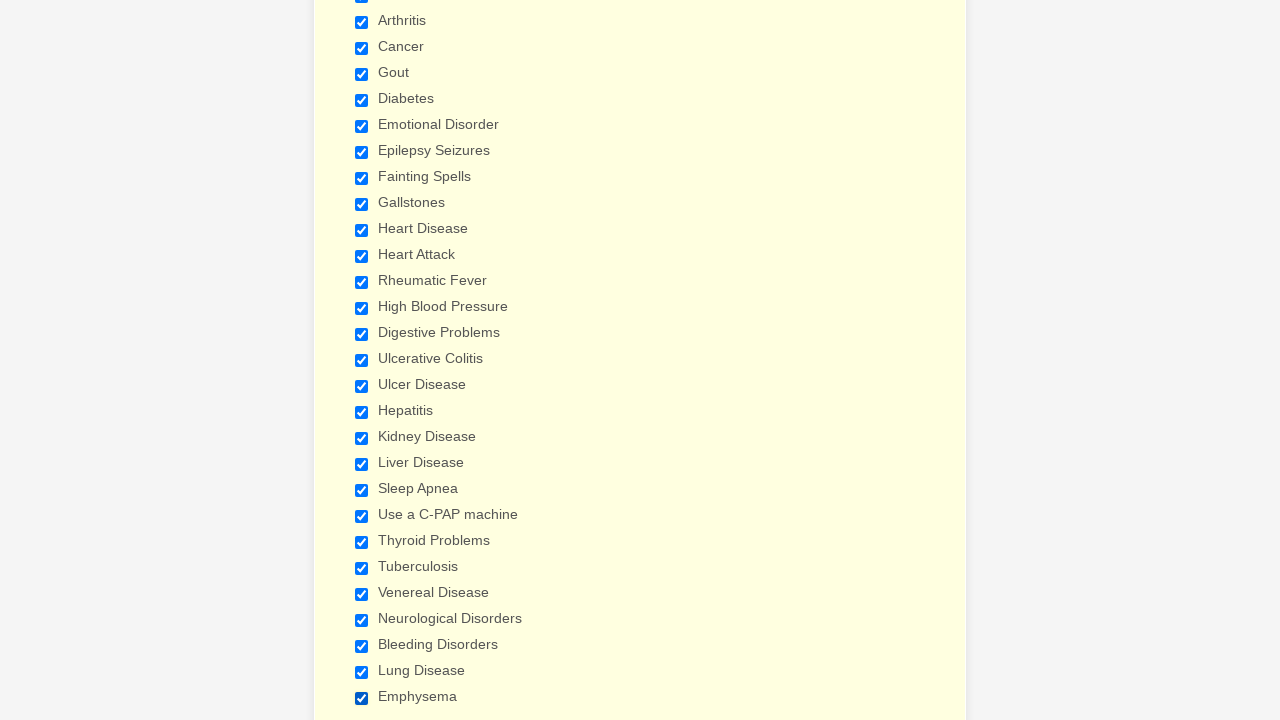

Verified checkbox 9 is selected
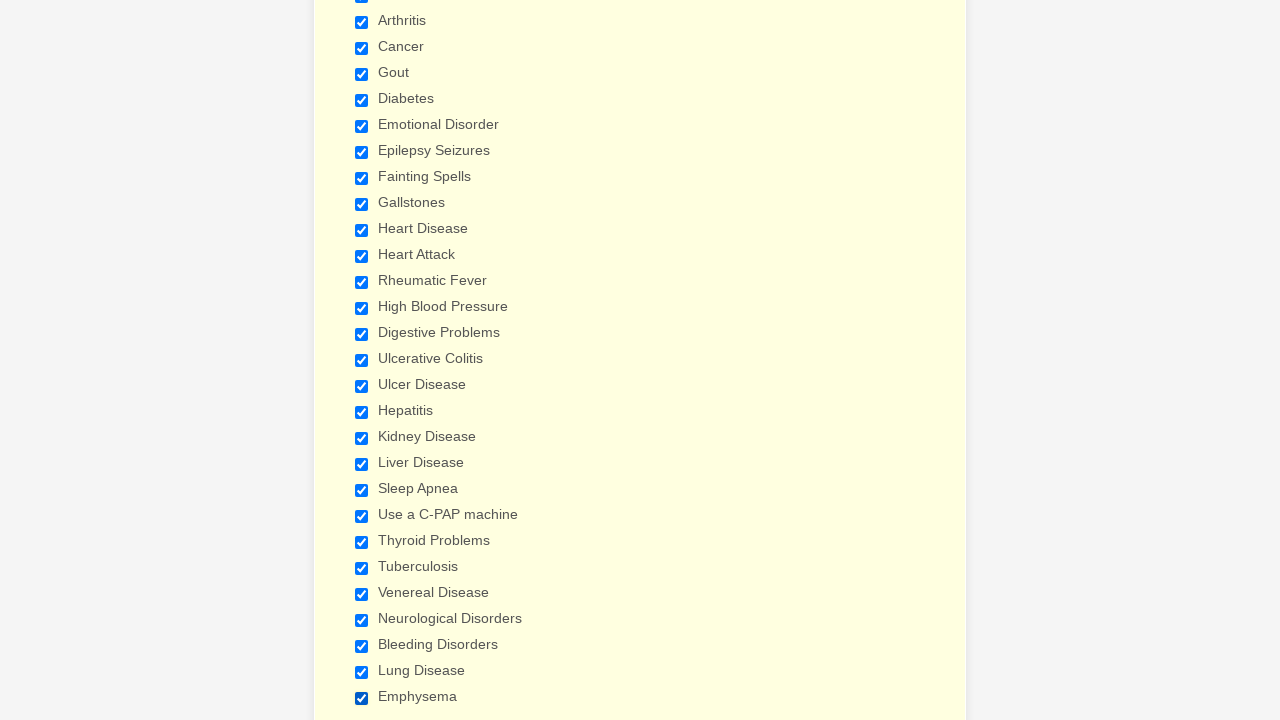

Verified checkbox 10 is selected
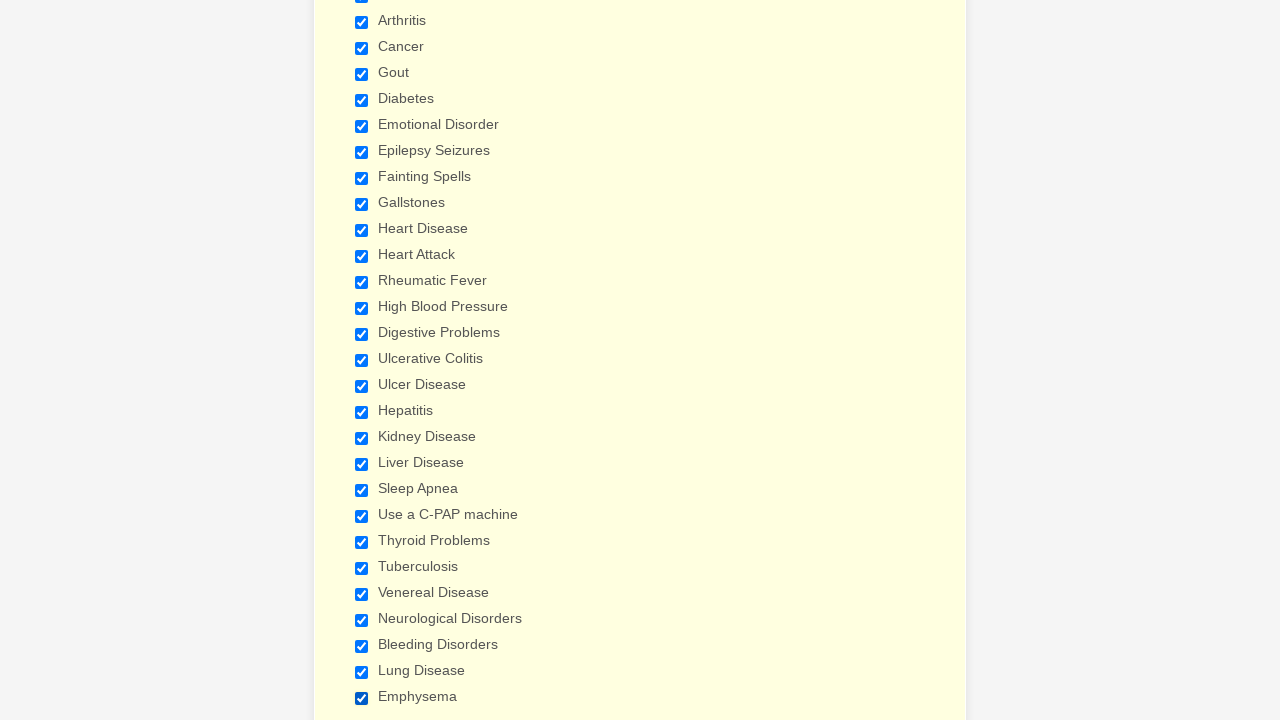

Verified checkbox 11 is selected
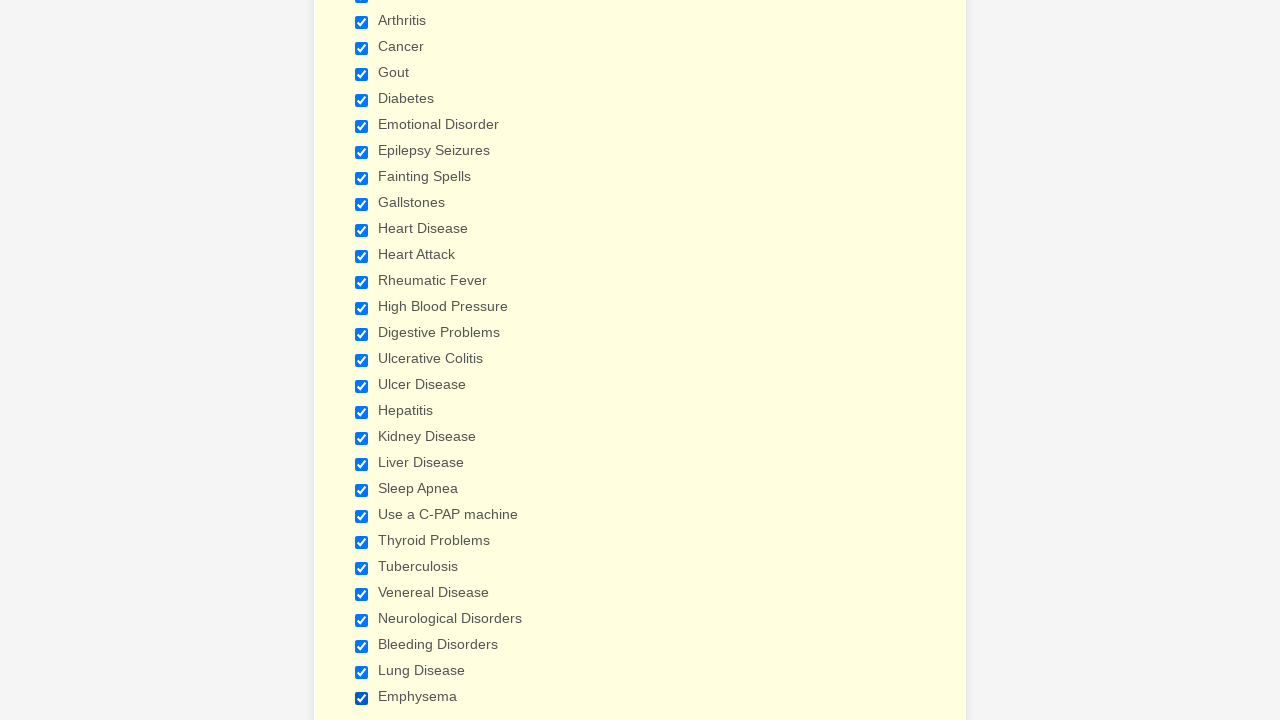

Verified checkbox 12 is selected
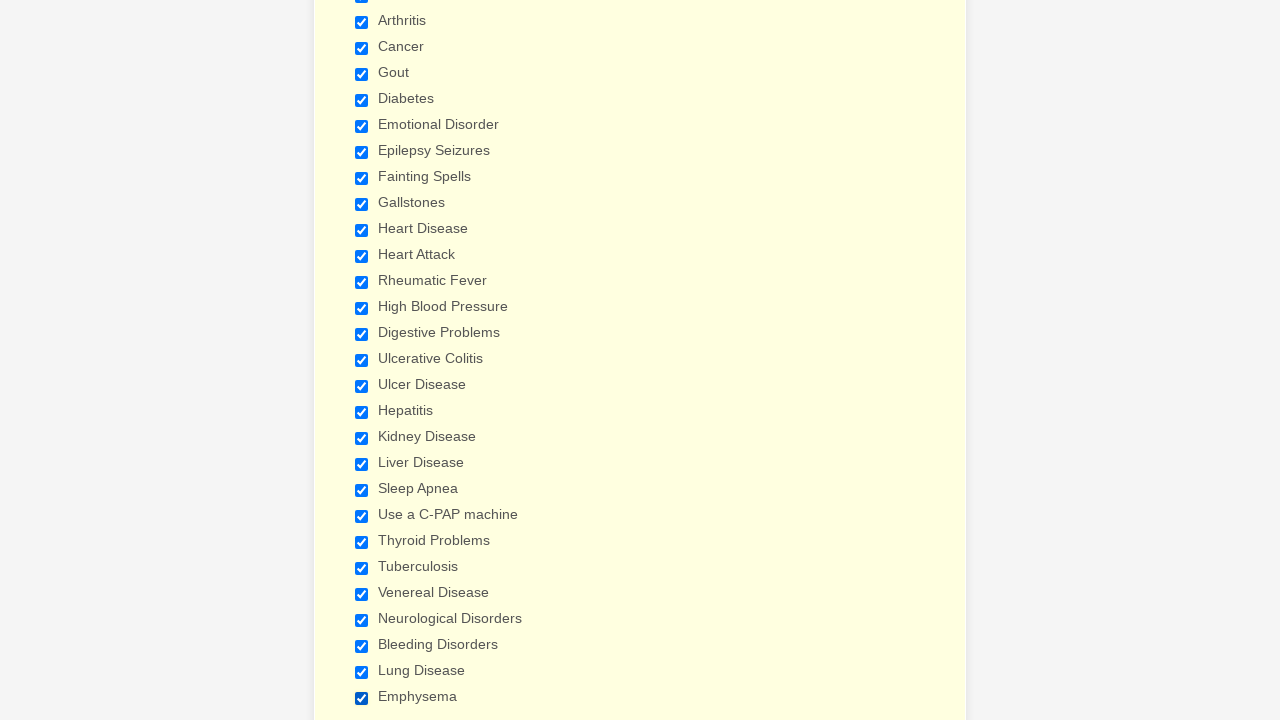

Verified checkbox 13 is selected
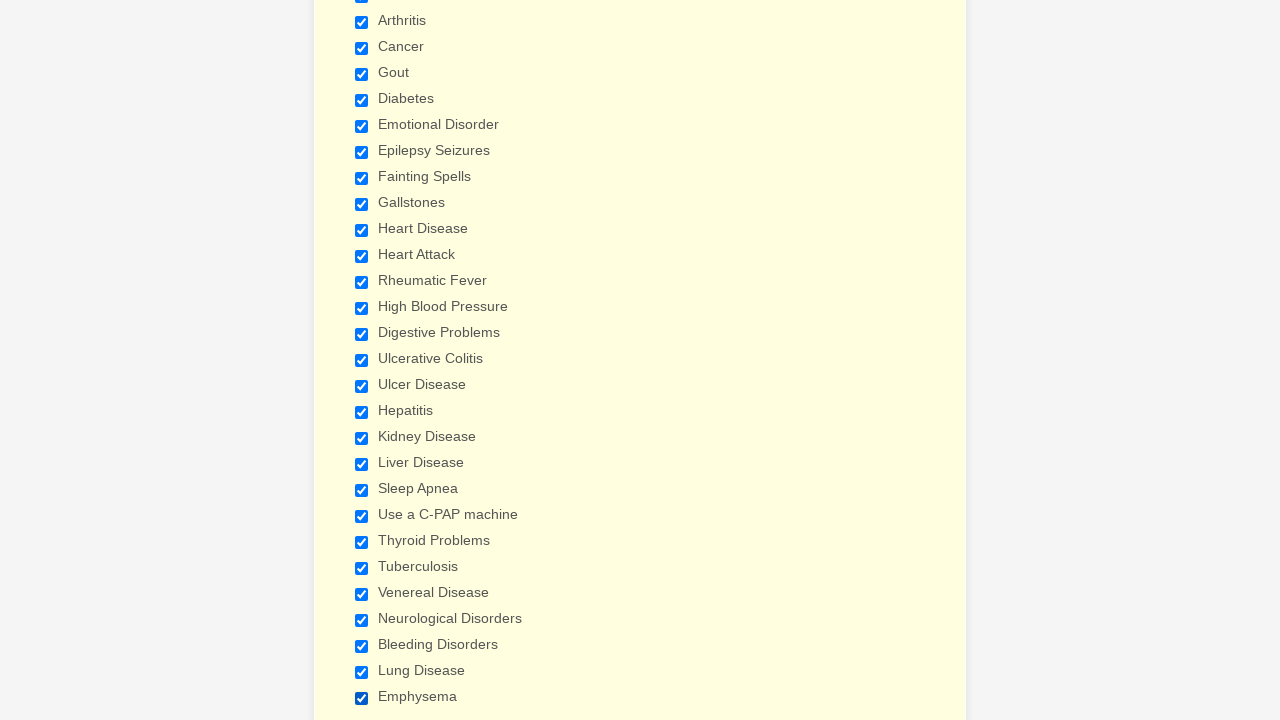

Verified checkbox 14 is selected
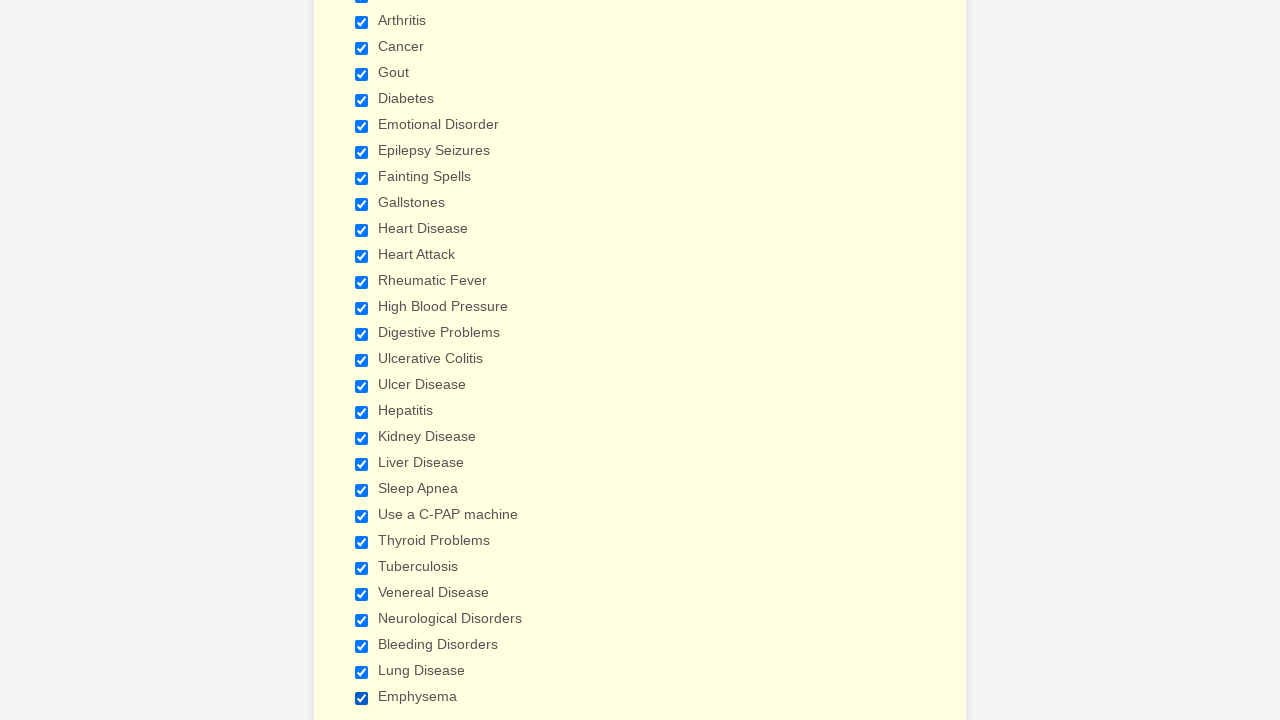

Verified checkbox 15 is selected
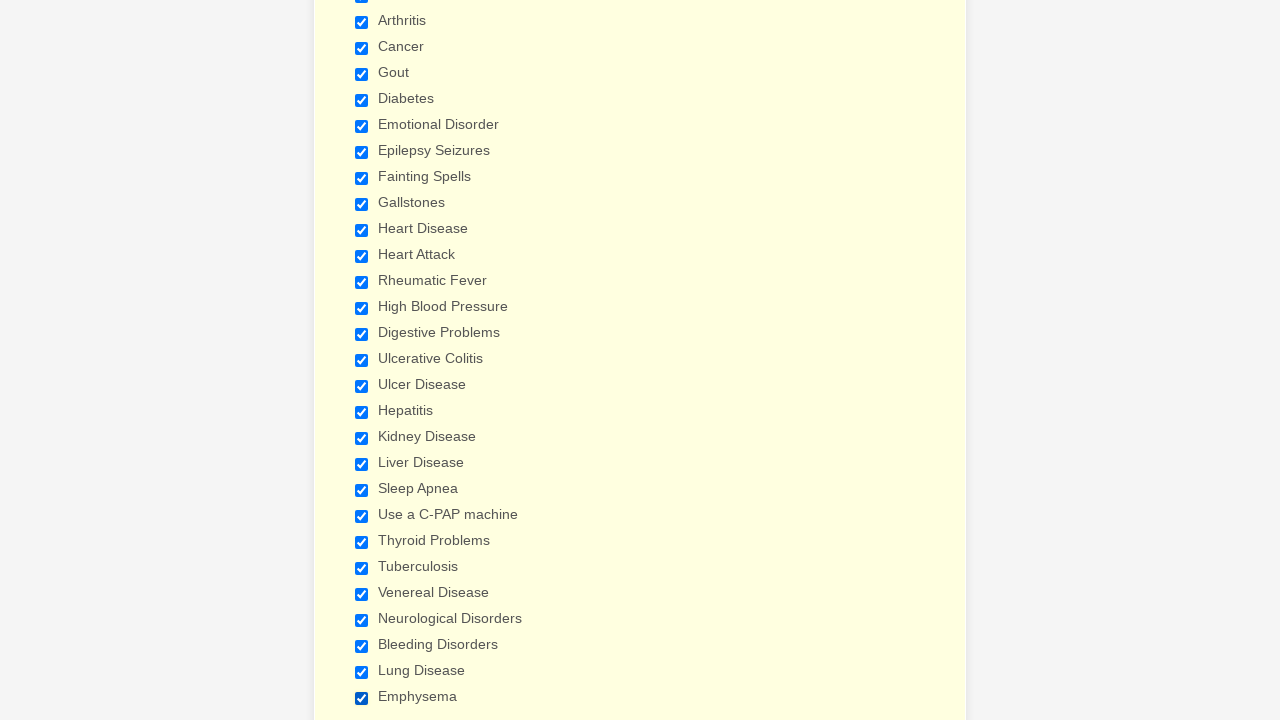

Verified checkbox 16 is selected
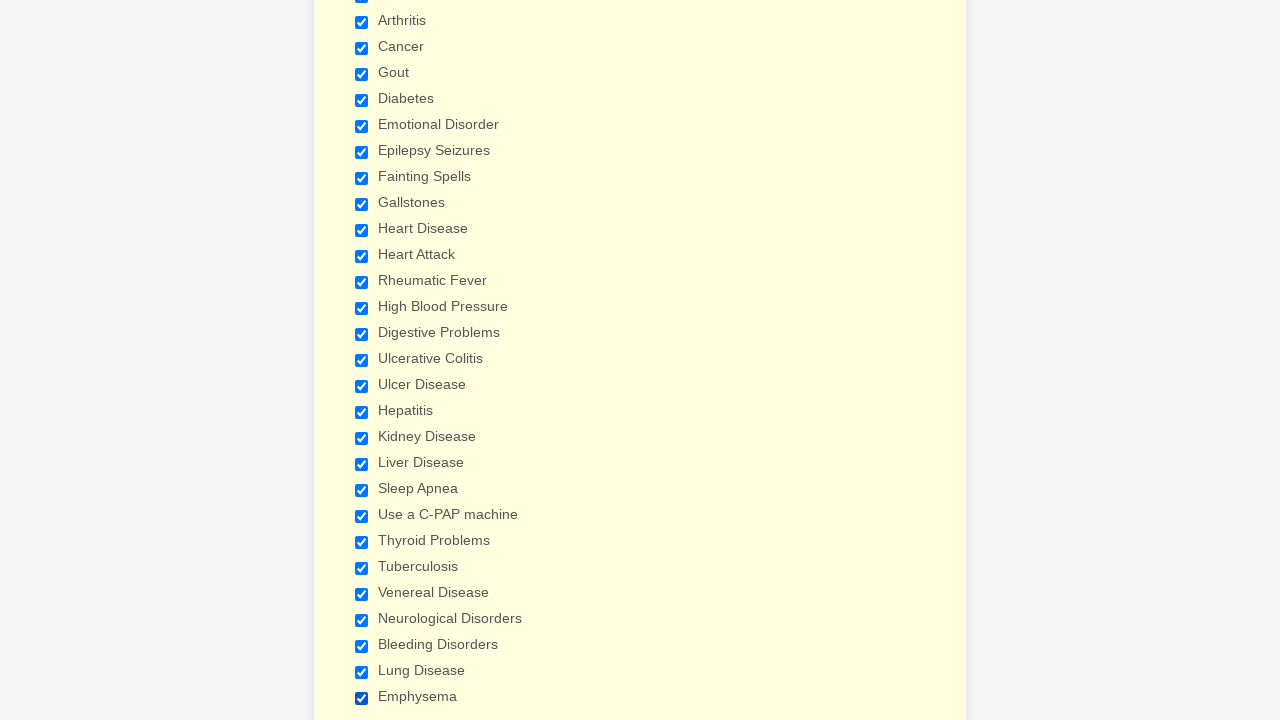

Verified checkbox 17 is selected
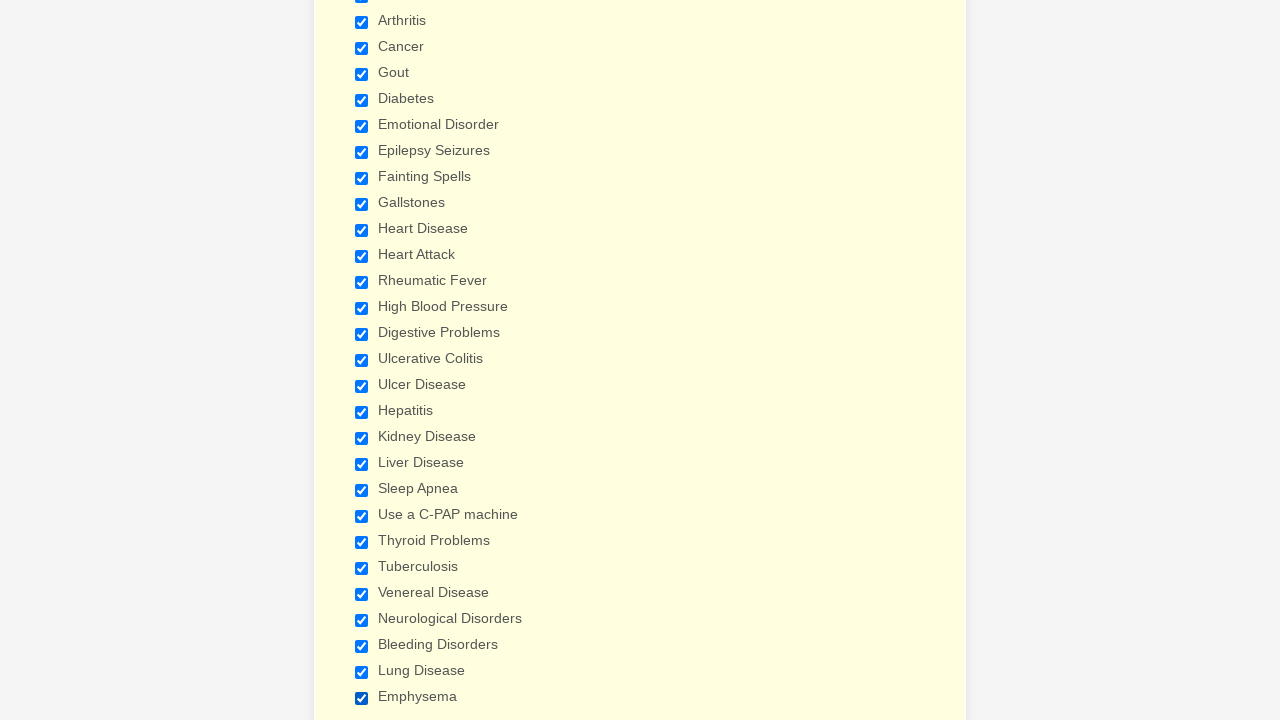

Verified checkbox 18 is selected
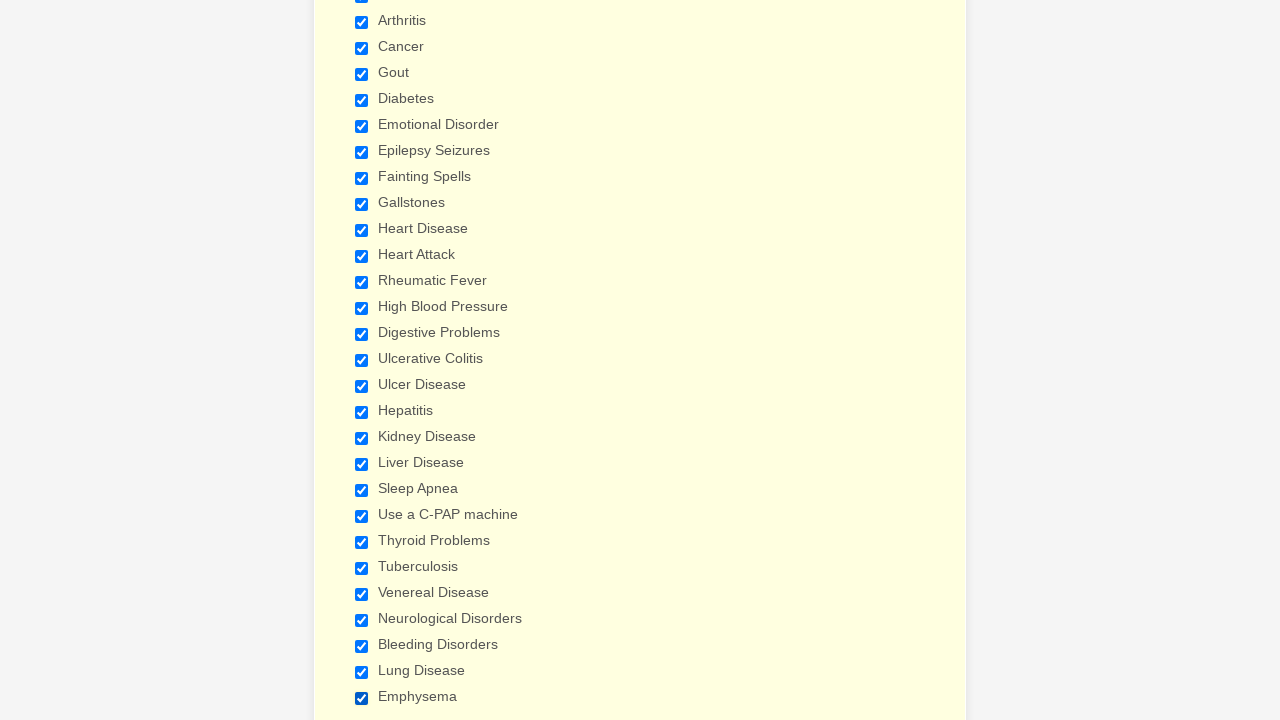

Verified checkbox 19 is selected
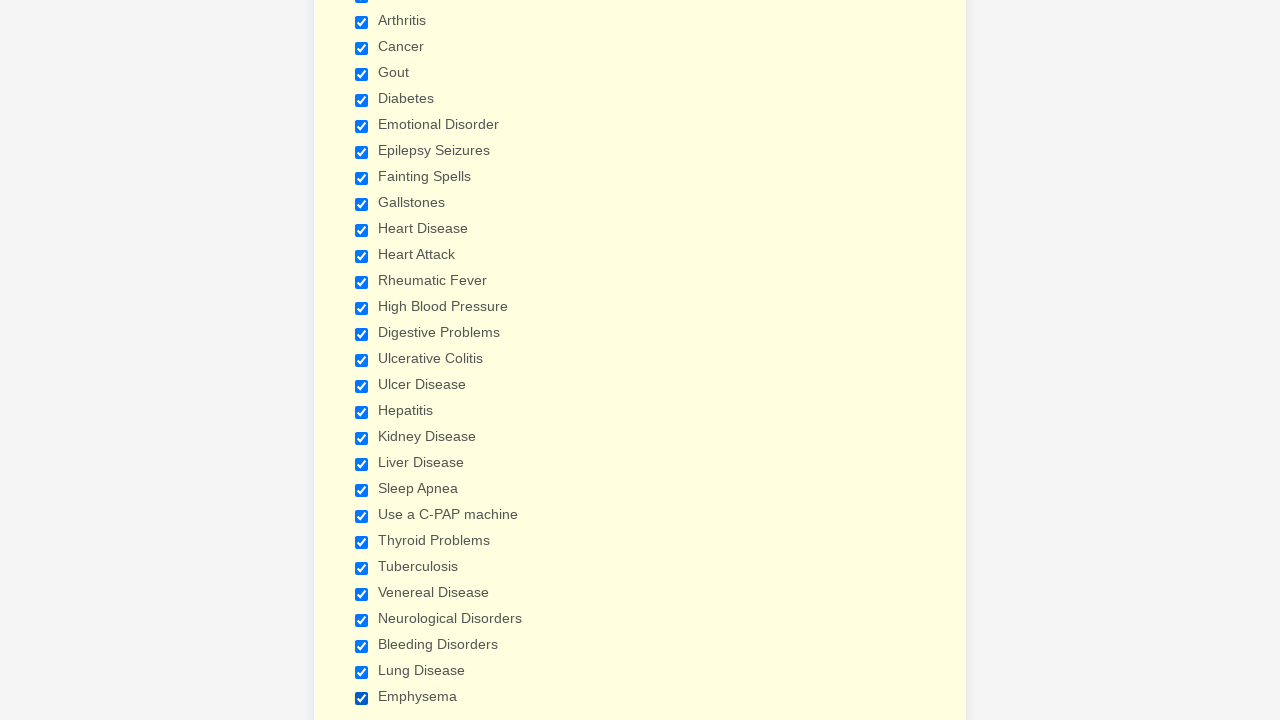

Verified checkbox 20 is selected
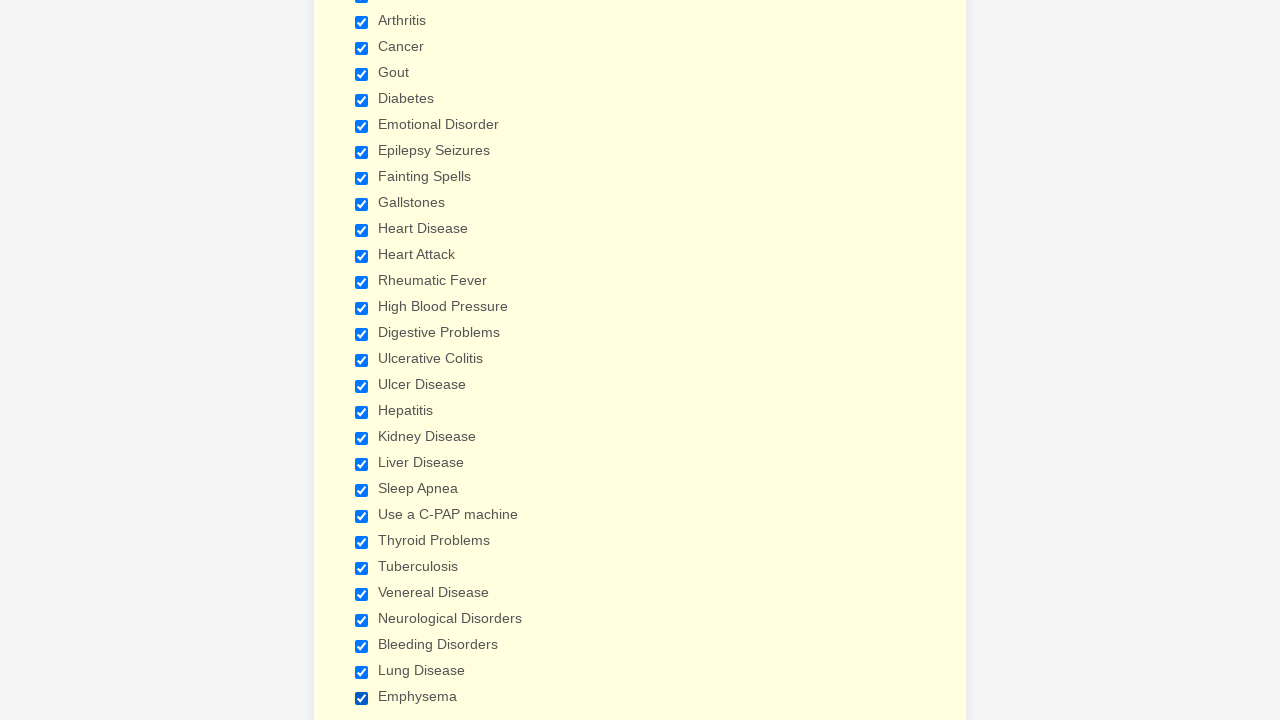

Verified checkbox 21 is selected
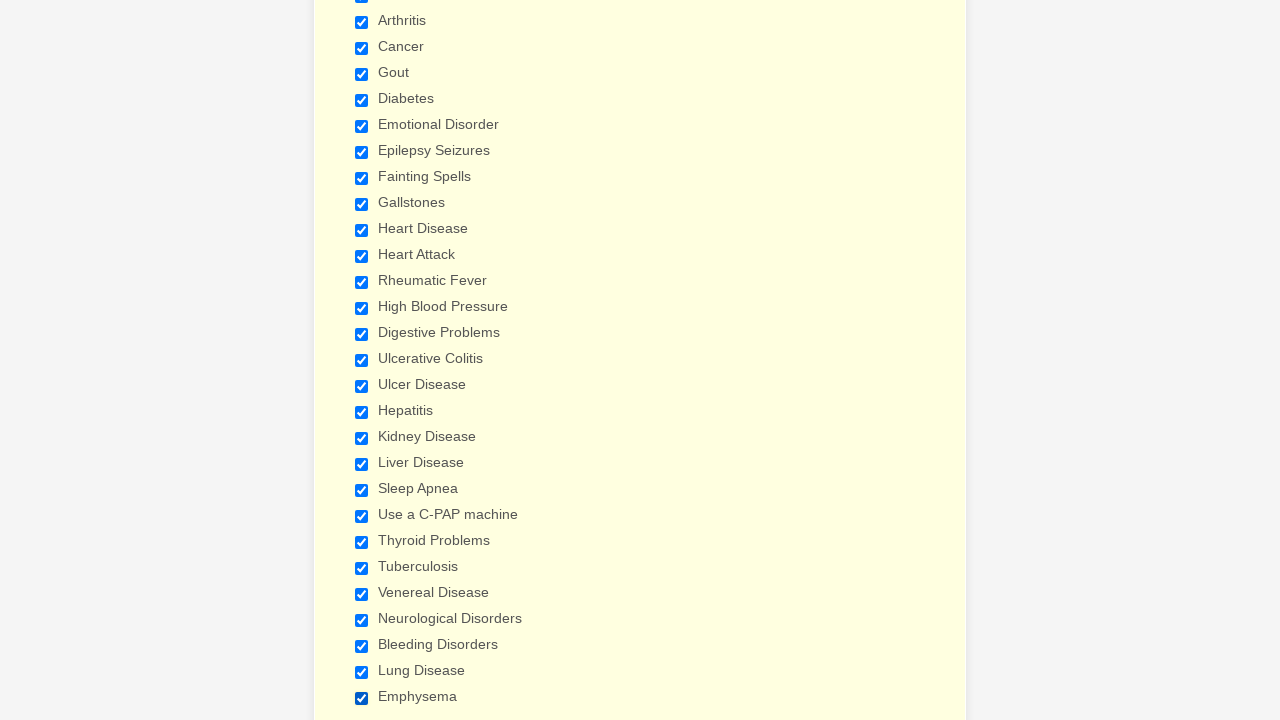

Verified checkbox 22 is selected
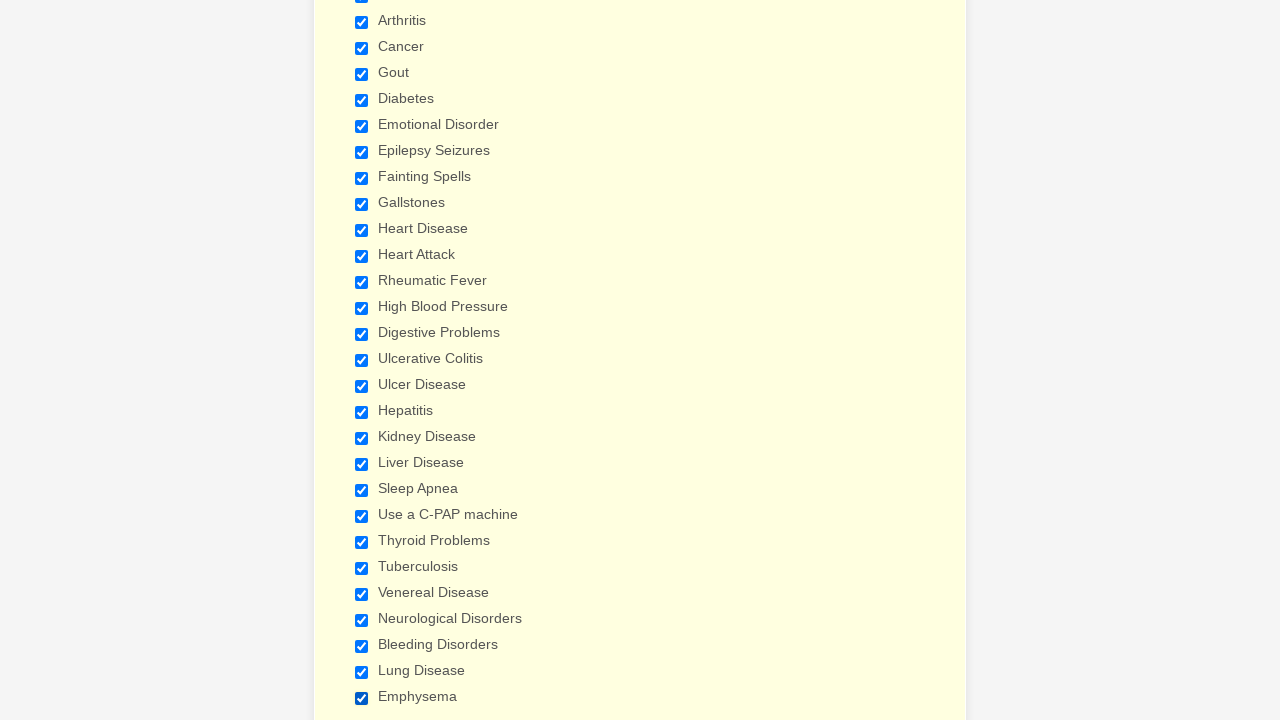

Verified checkbox 23 is selected
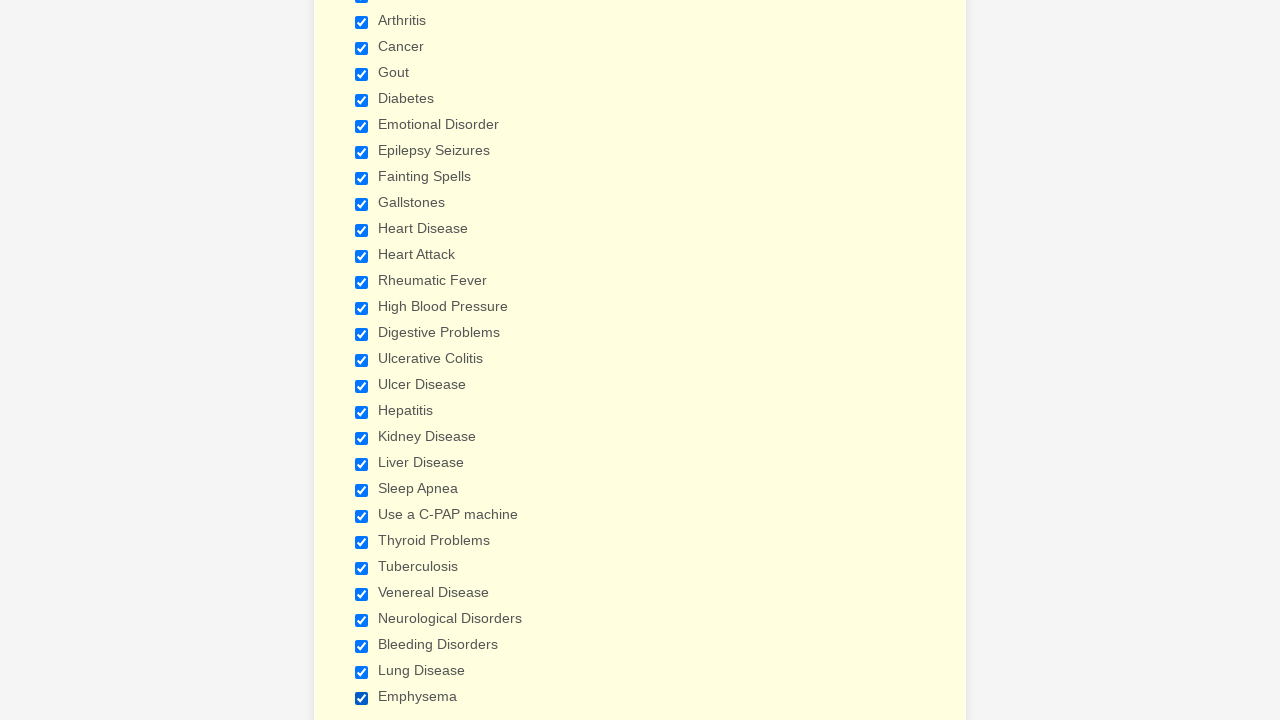

Verified checkbox 24 is selected
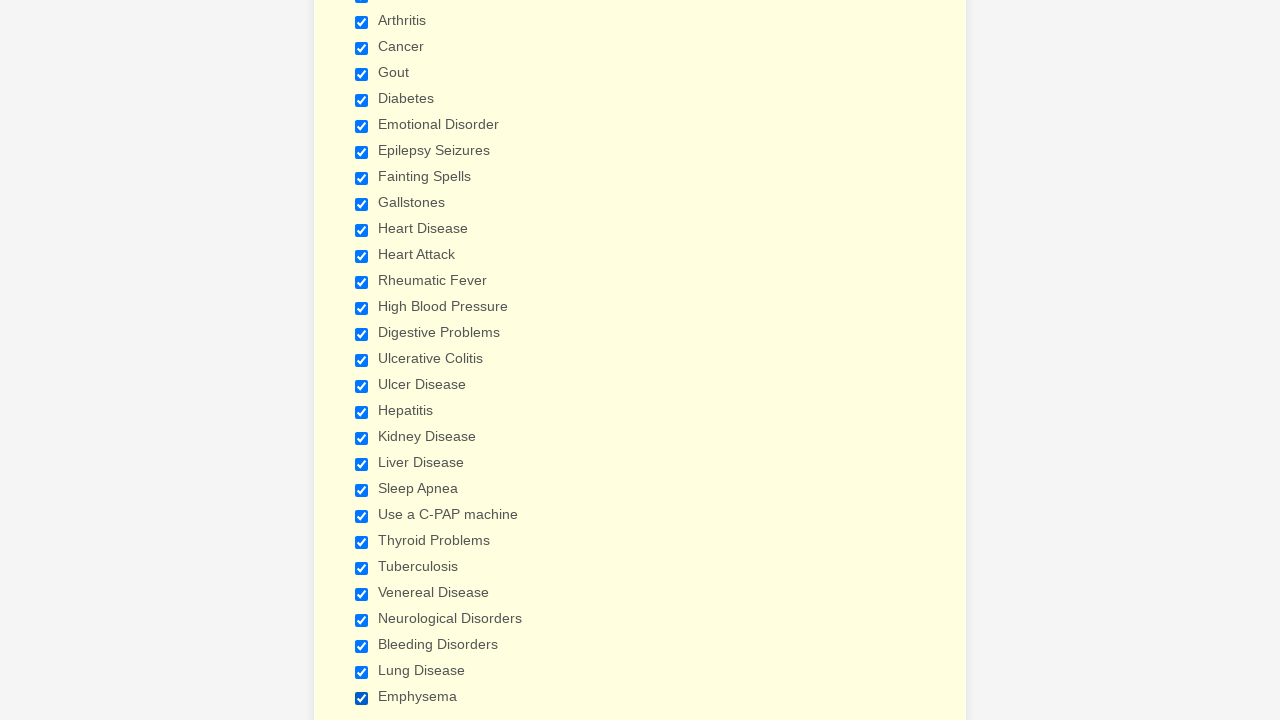

Verified checkbox 25 is selected
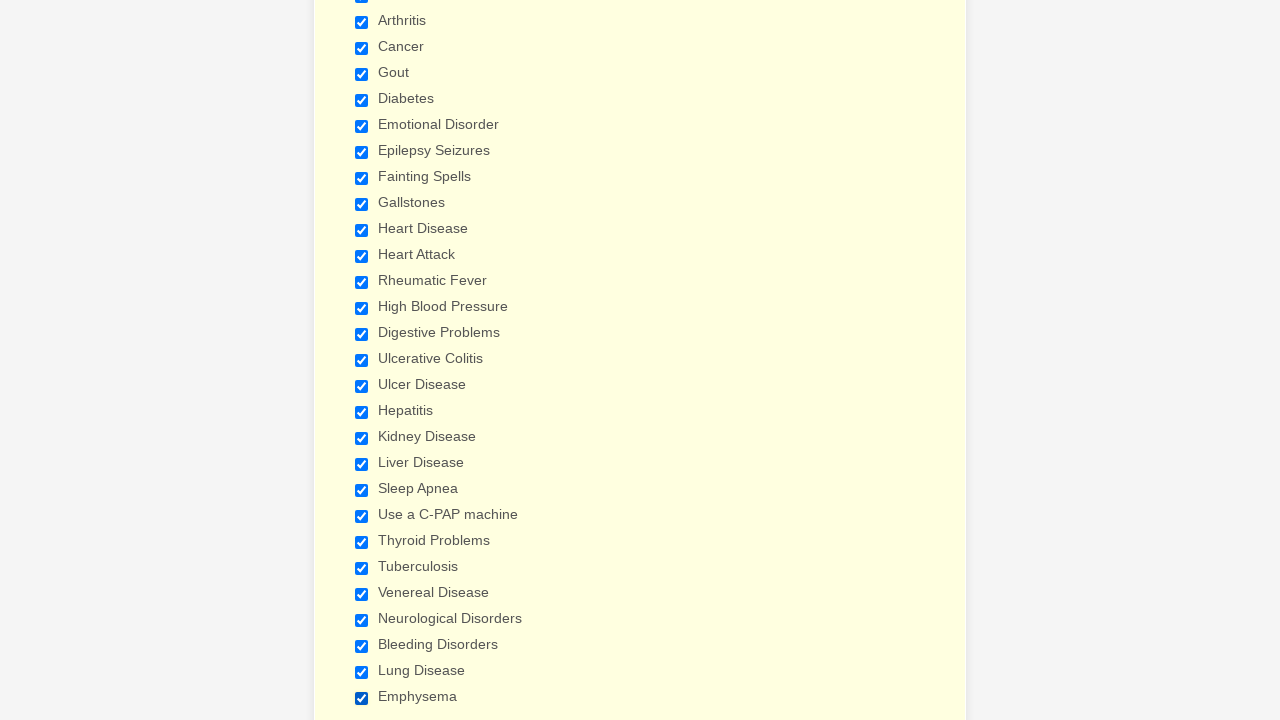

Verified checkbox 26 is selected
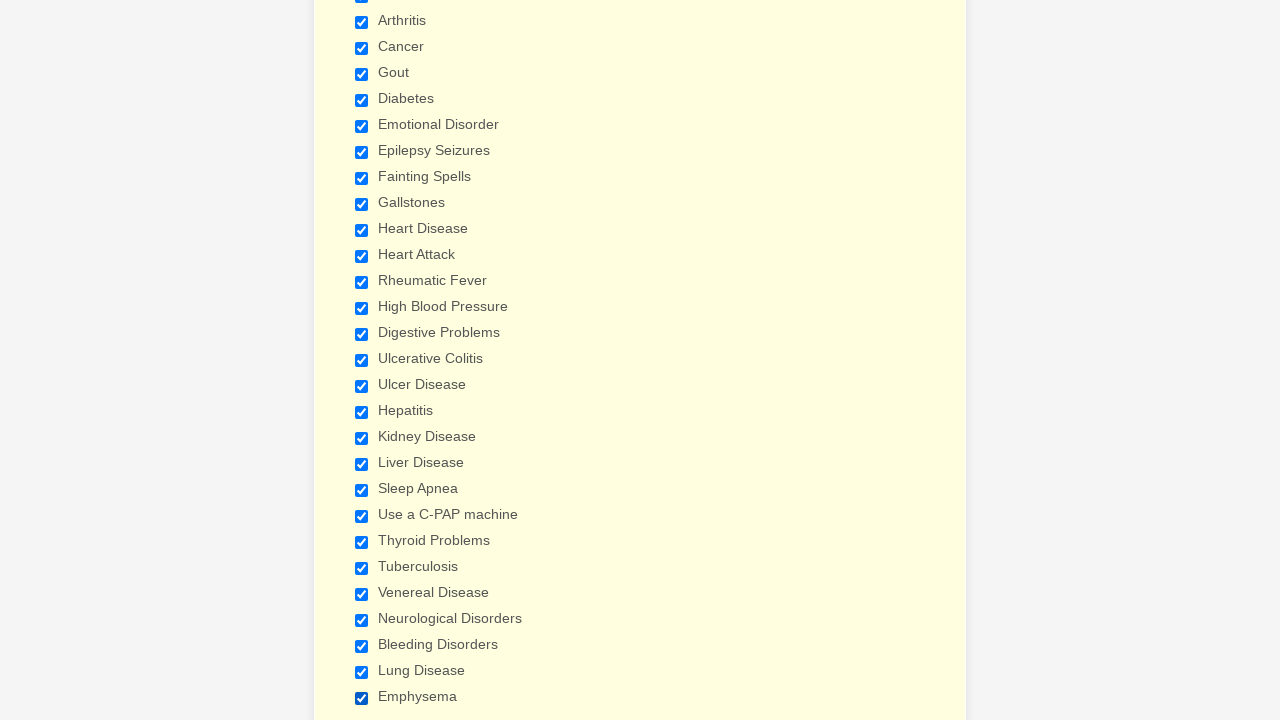

Verified checkbox 27 is selected
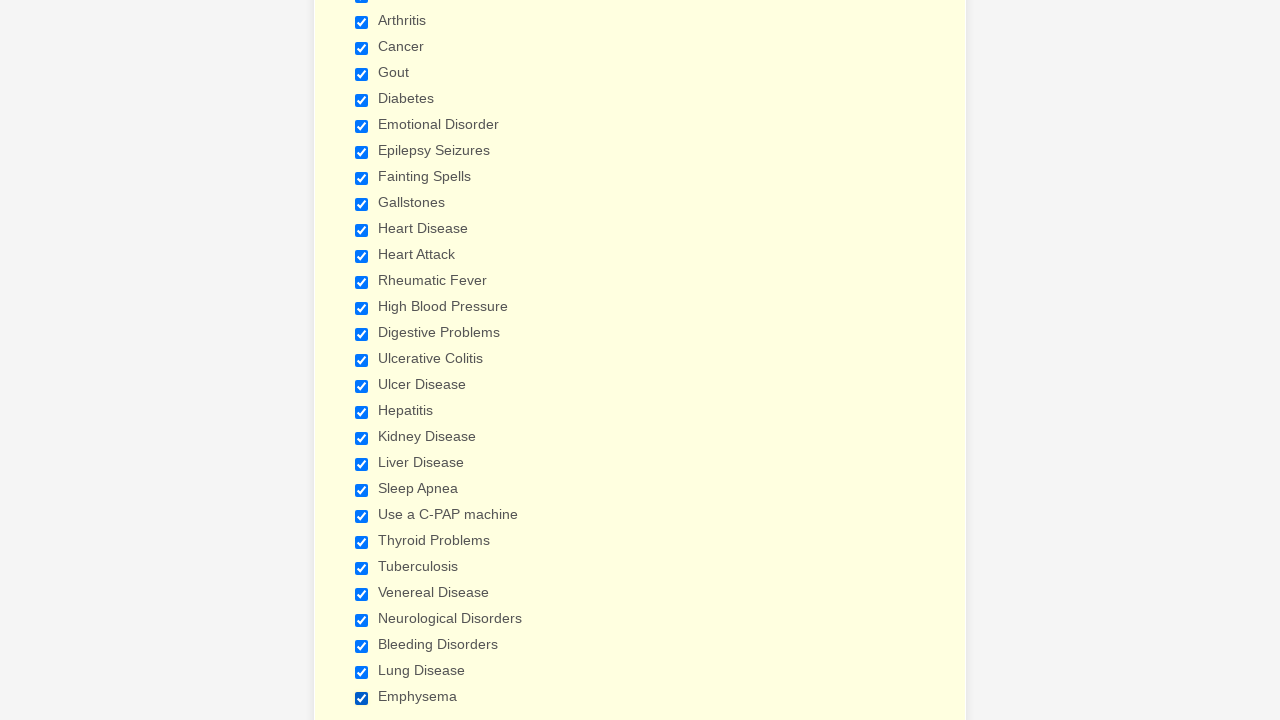

Verified checkbox 28 is selected
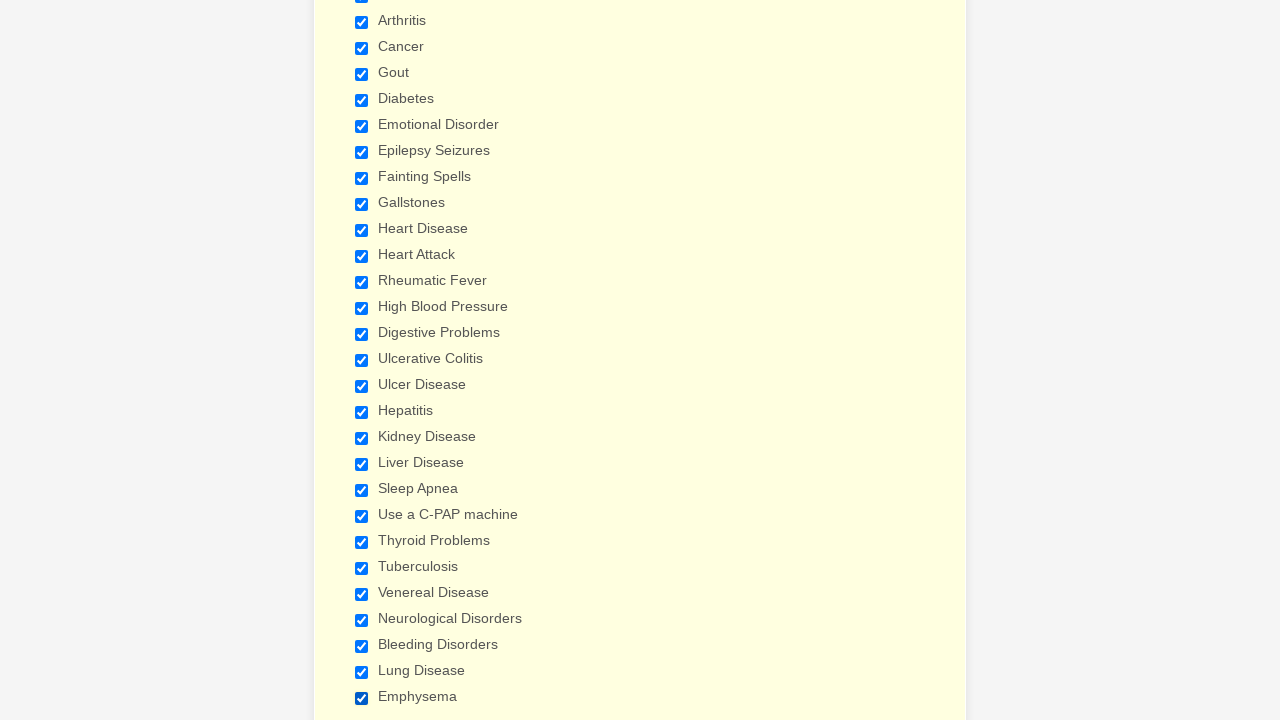

Refreshed page to reset checkbox state
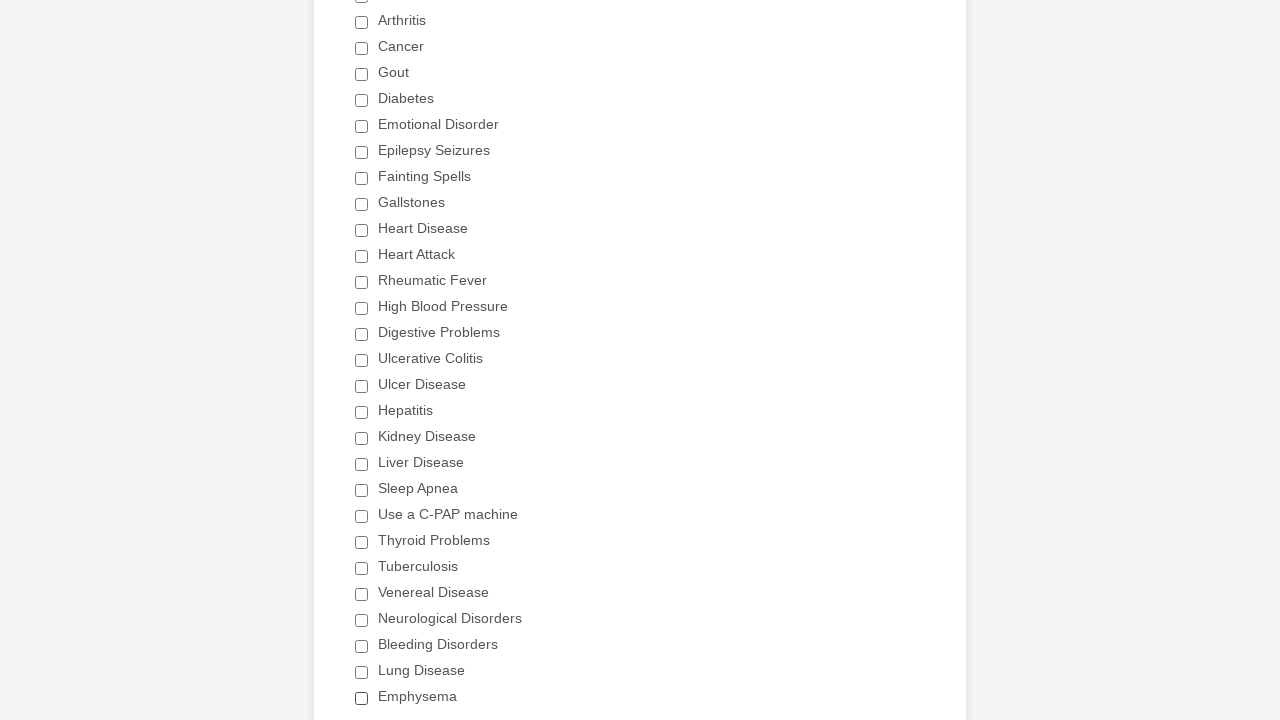

Located all checkboxes again after page refresh
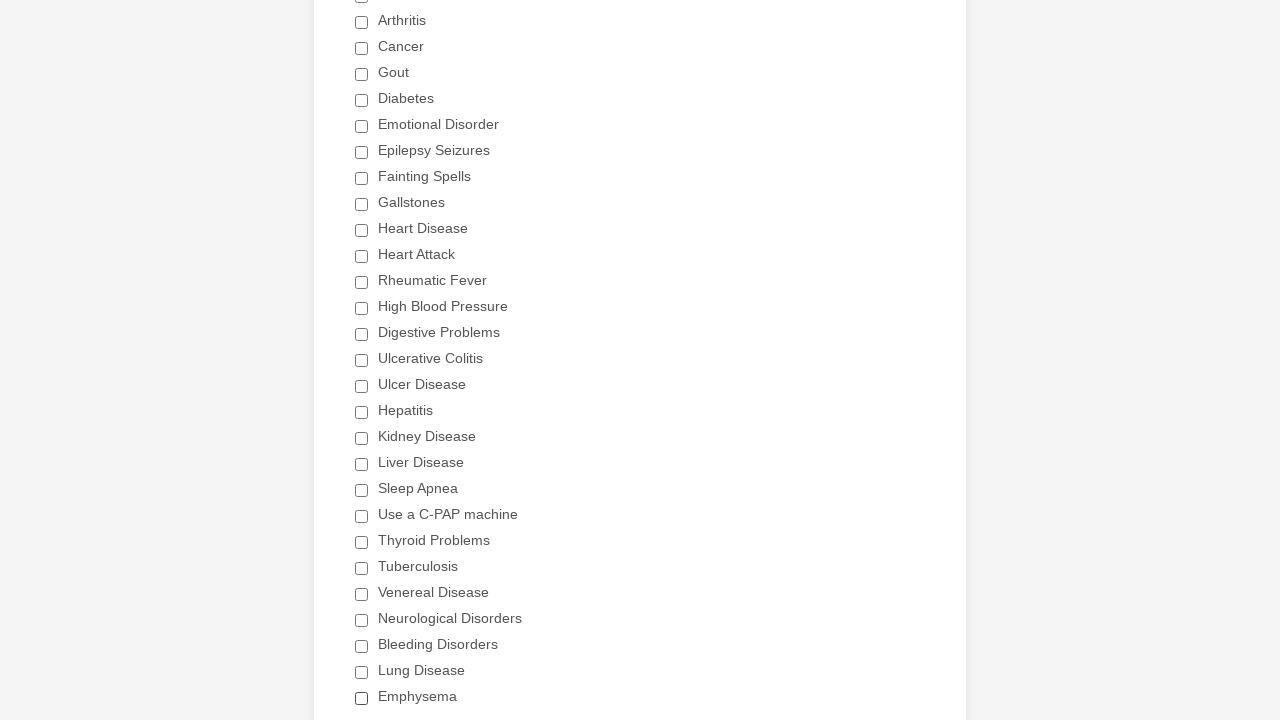

Selected the 'Heart Attack' checkbox at (362, 256) on div.form-single-column input[type='checkbox'] >> nth=11
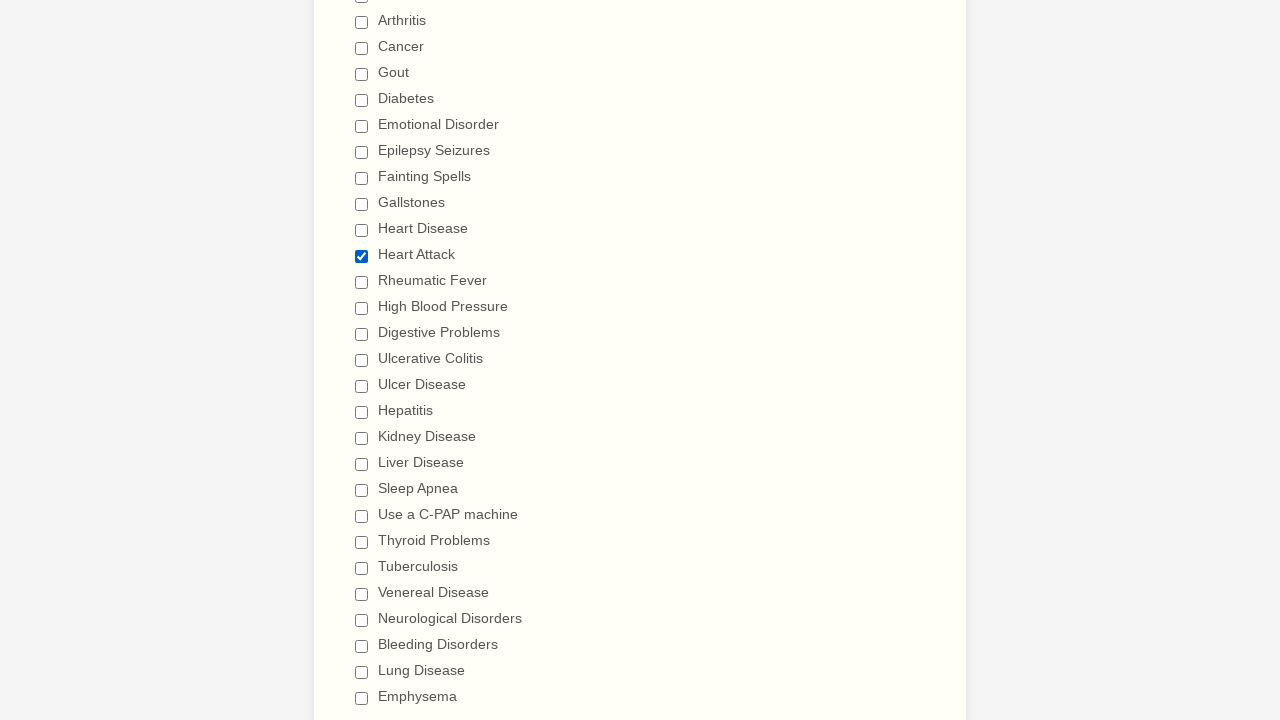

Verified checkbox 0 is unchecked
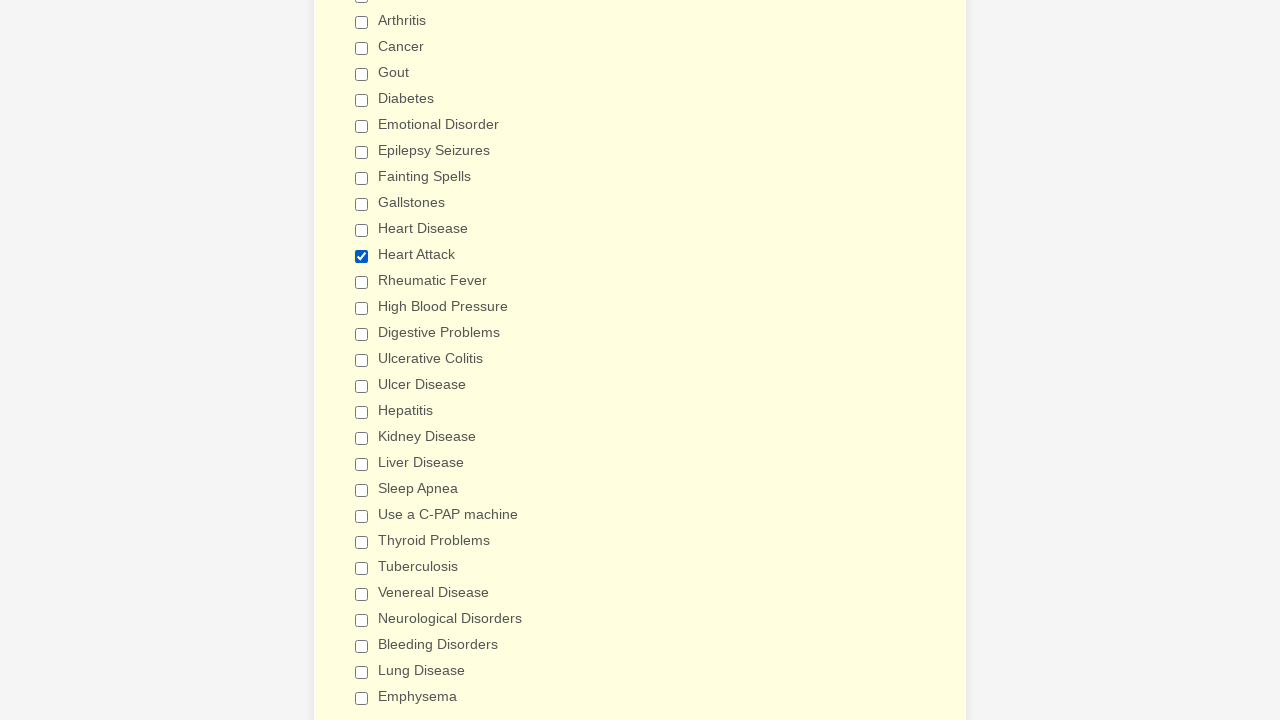

Verified checkbox 1 is unchecked
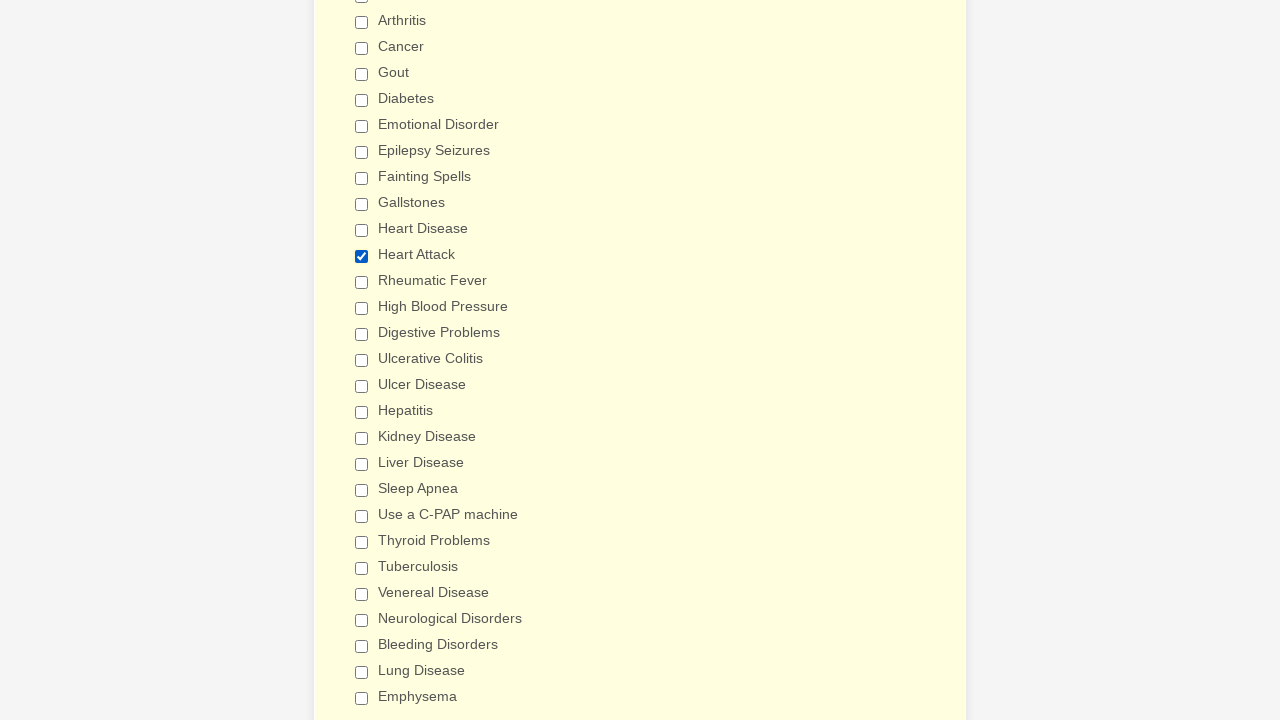

Verified checkbox 2 is unchecked
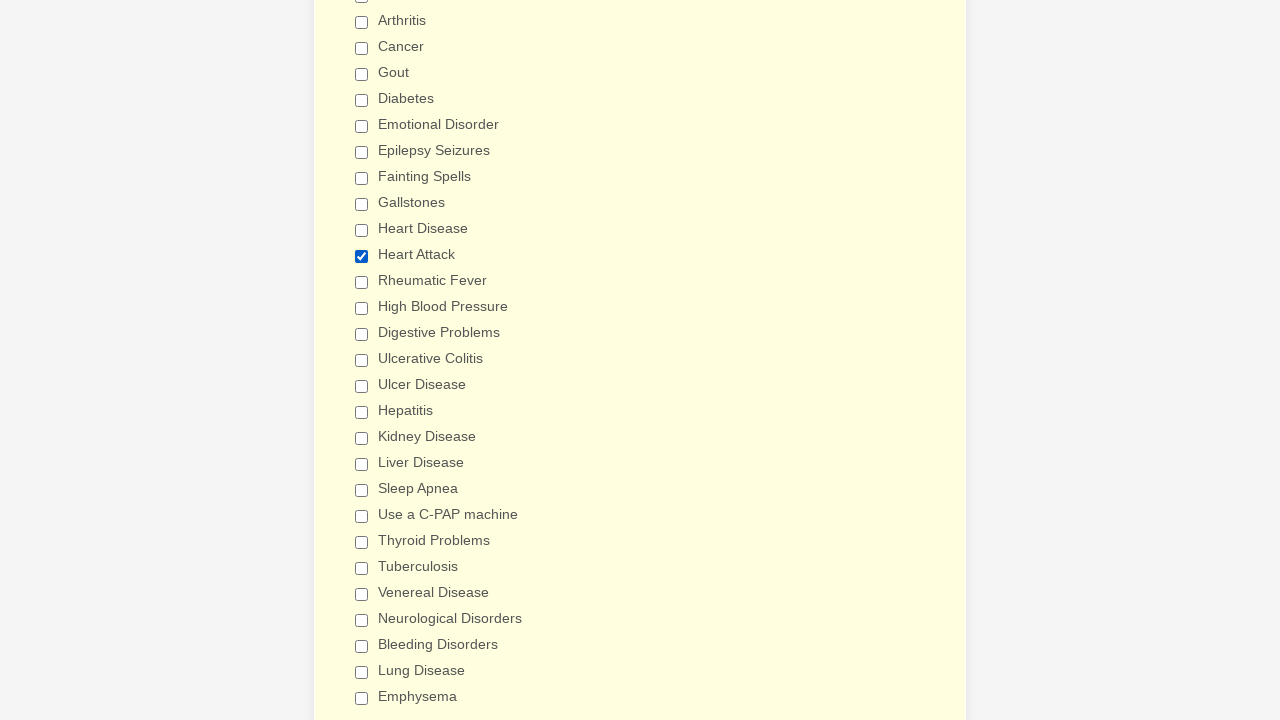

Verified checkbox 3 is unchecked
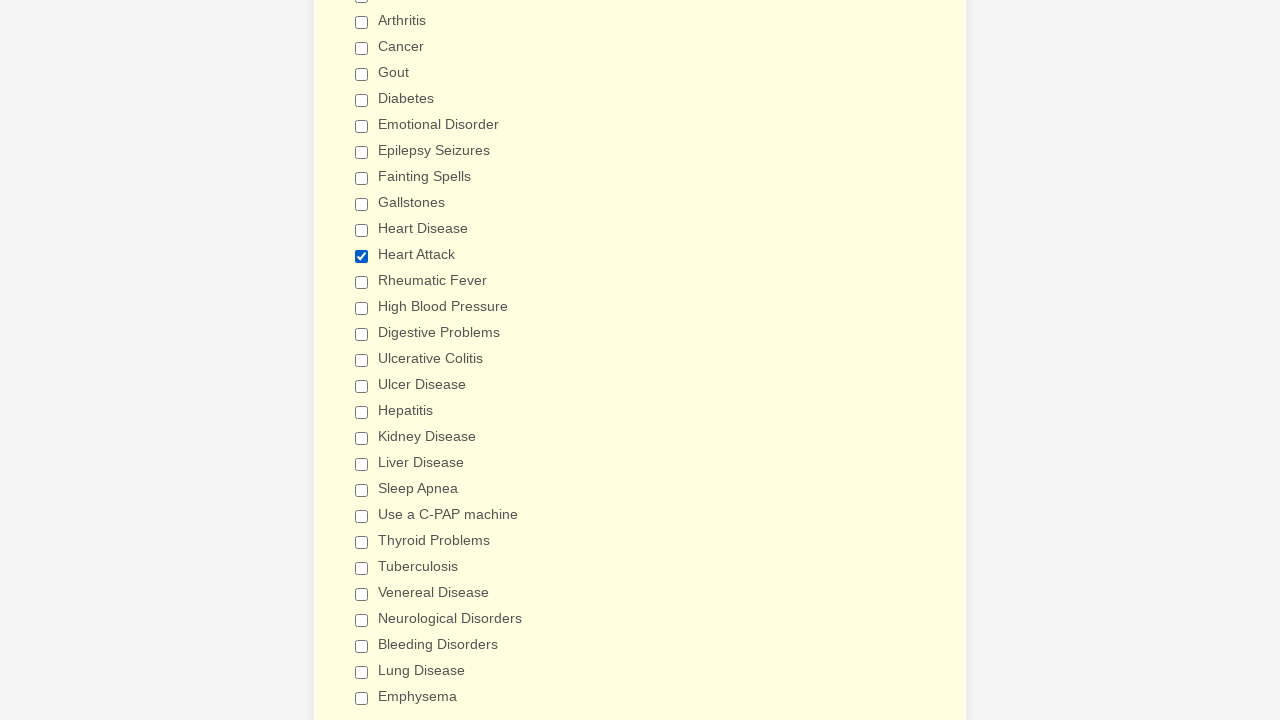

Verified checkbox 4 is unchecked
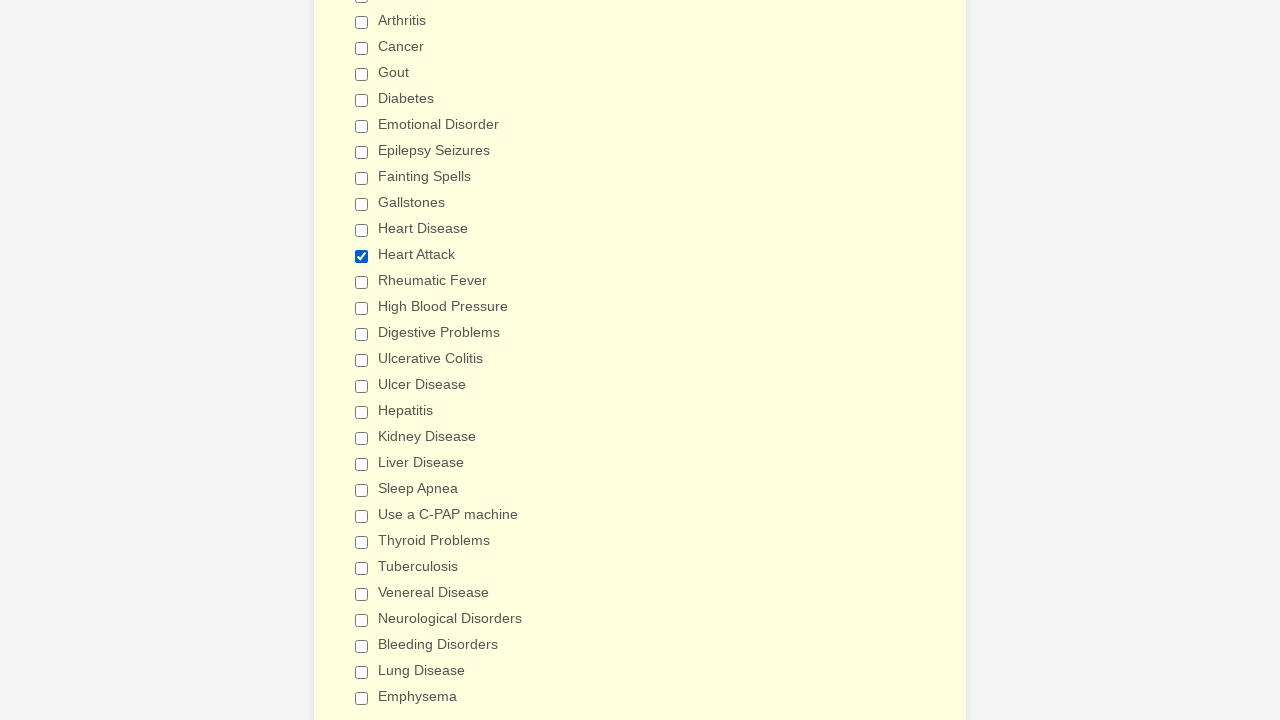

Verified checkbox 5 is unchecked
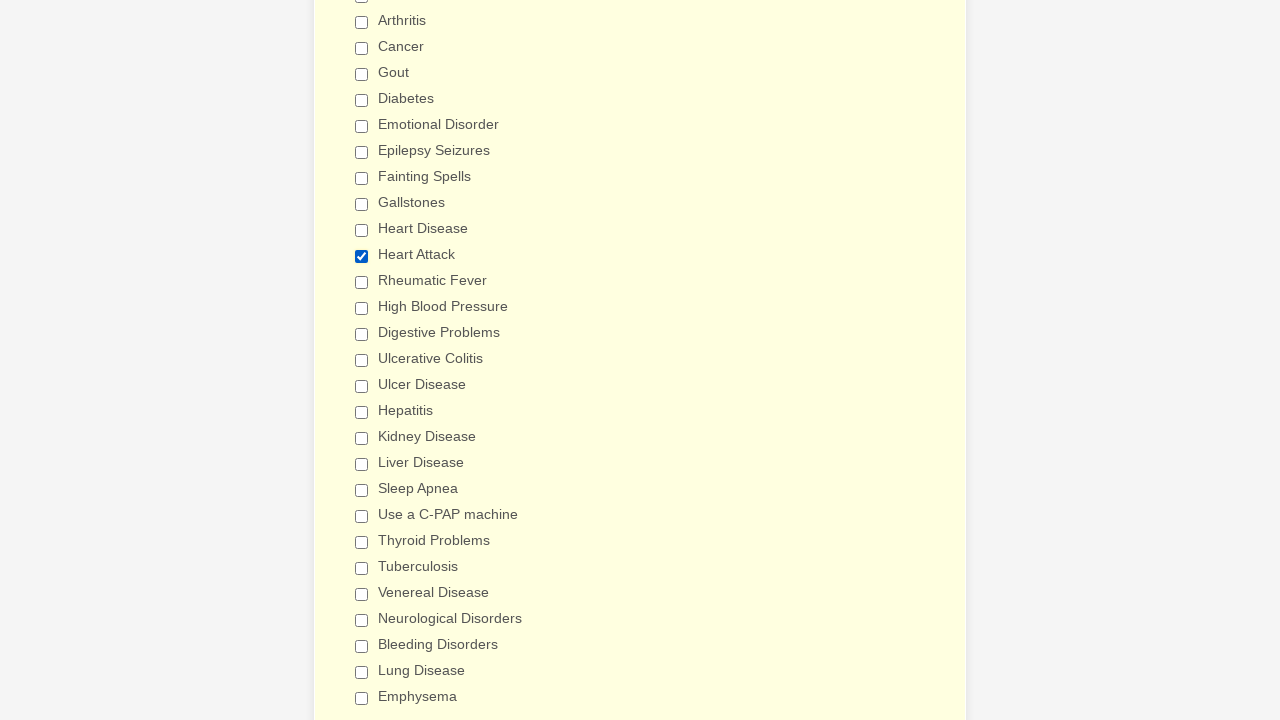

Verified checkbox 6 is unchecked
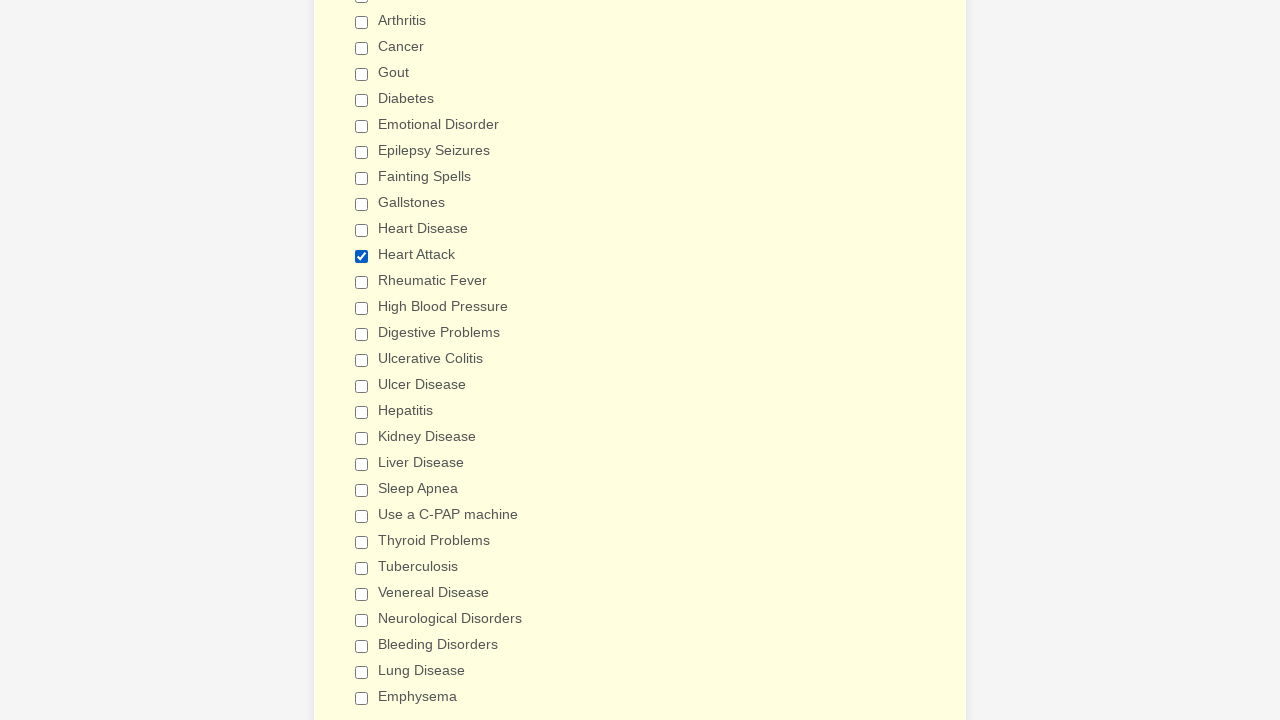

Verified checkbox 7 is unchecked
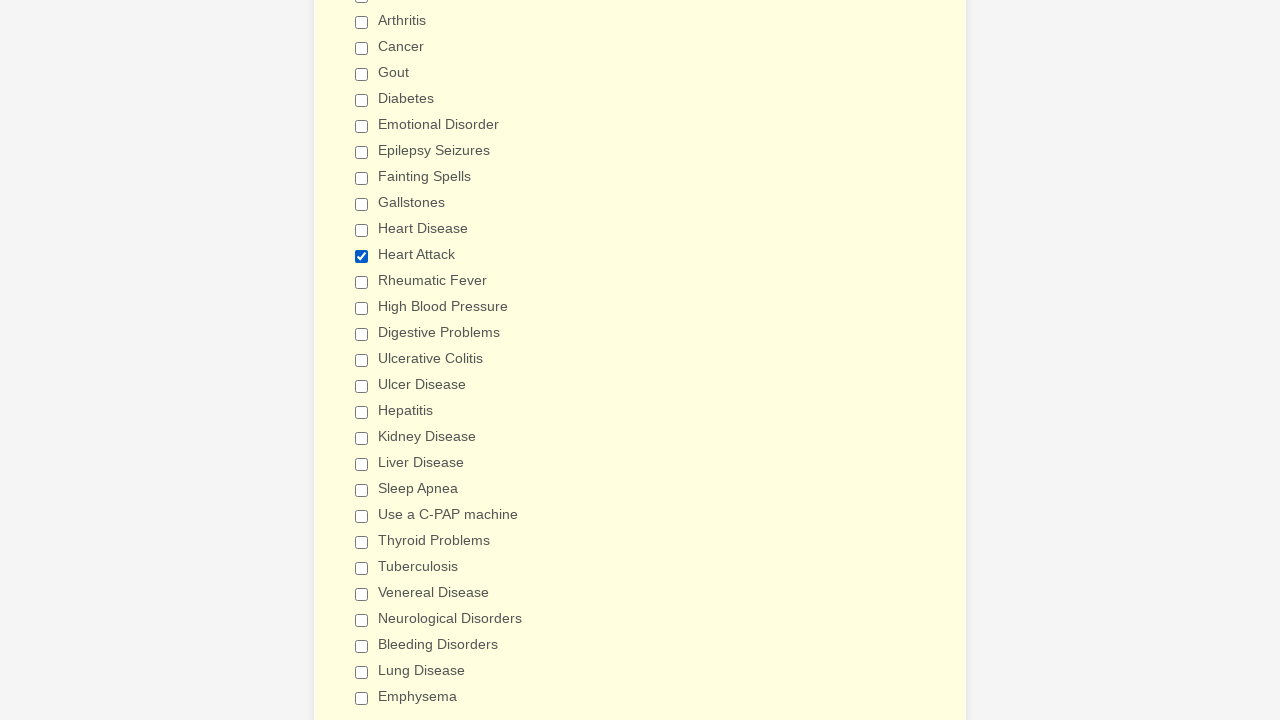

Verified checkbox 8 is unchecked
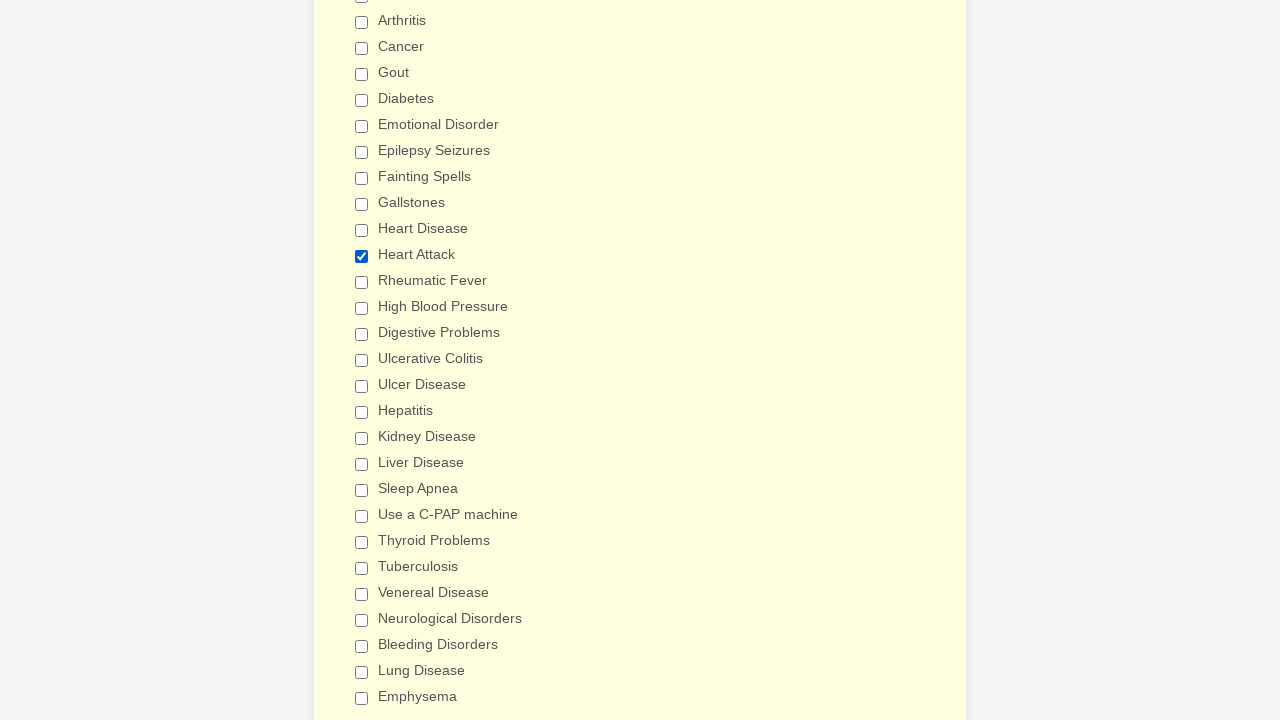

Verified checkbox 9 is unchecked
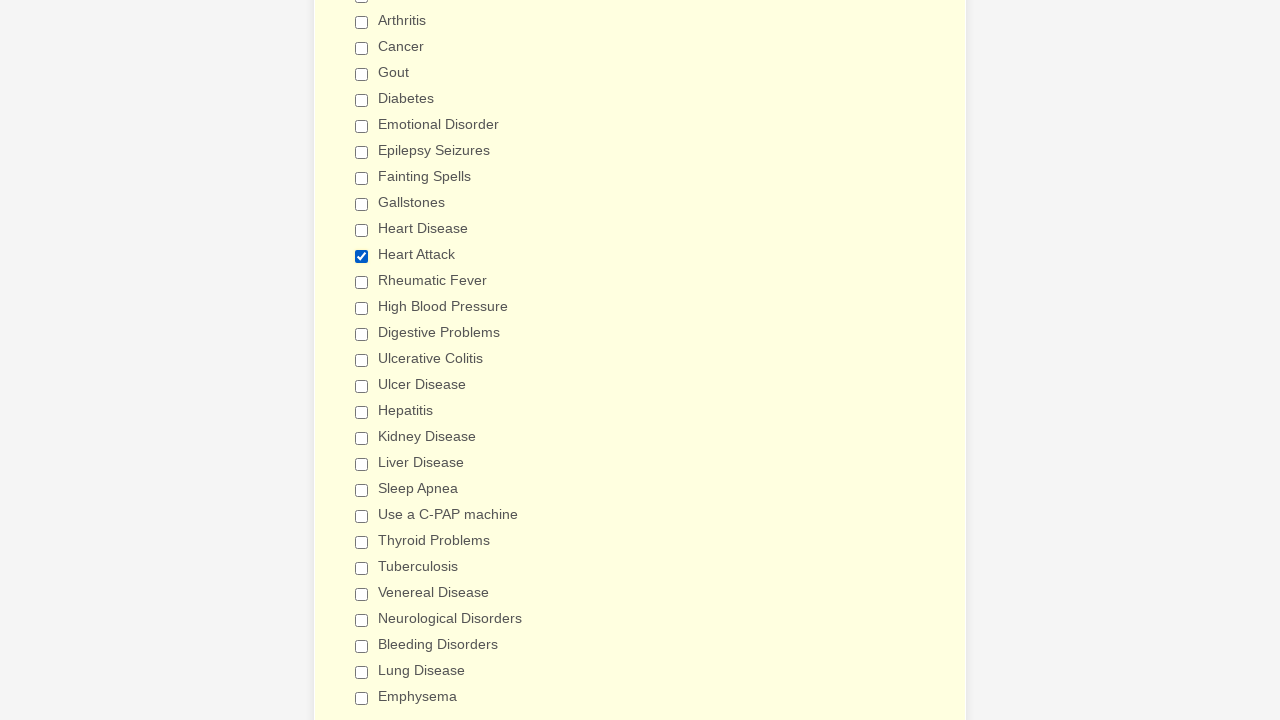

Verified checkbox 10 is unchecked
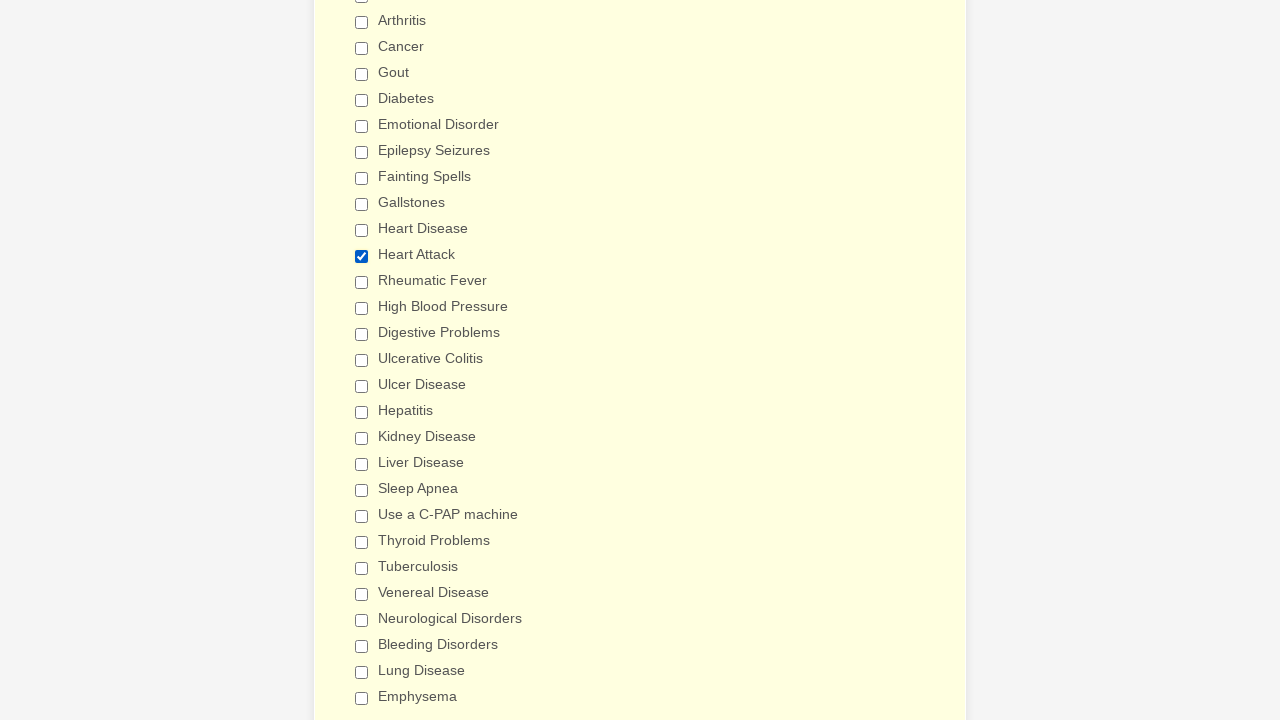

Verified 'Heart Attack' checkbox is selected
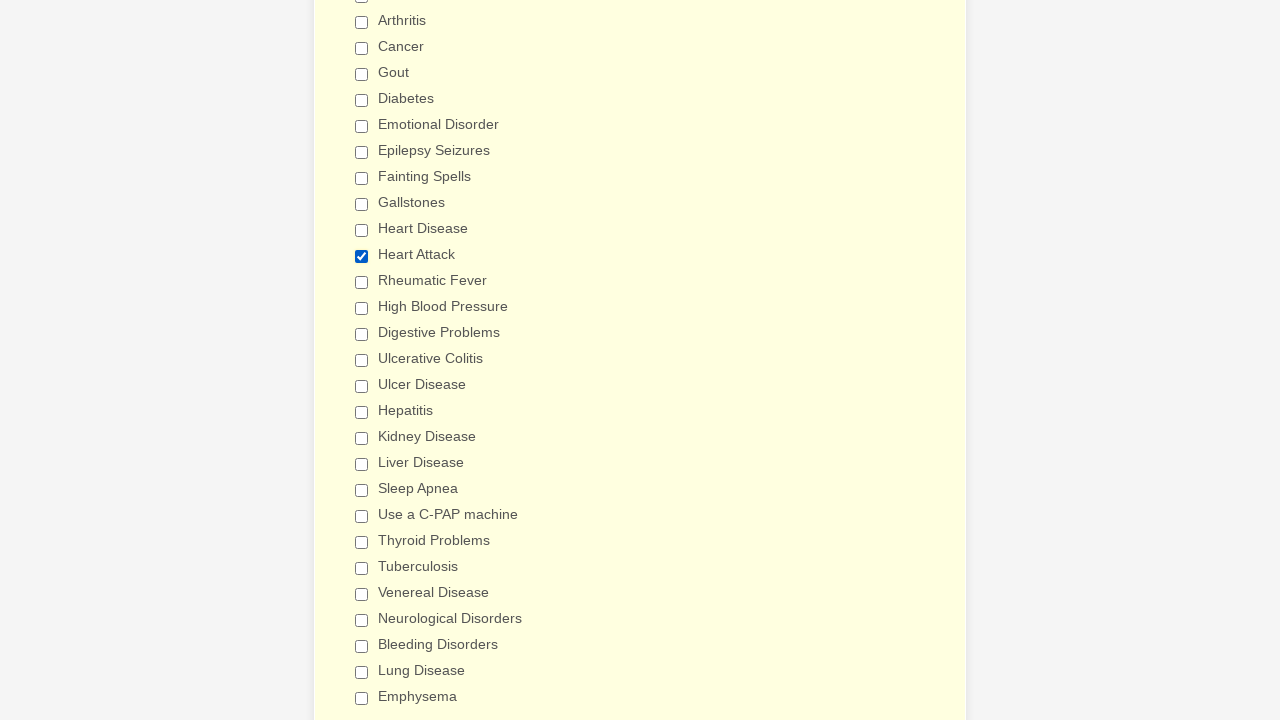

Verified checkbox 12 is unchecked
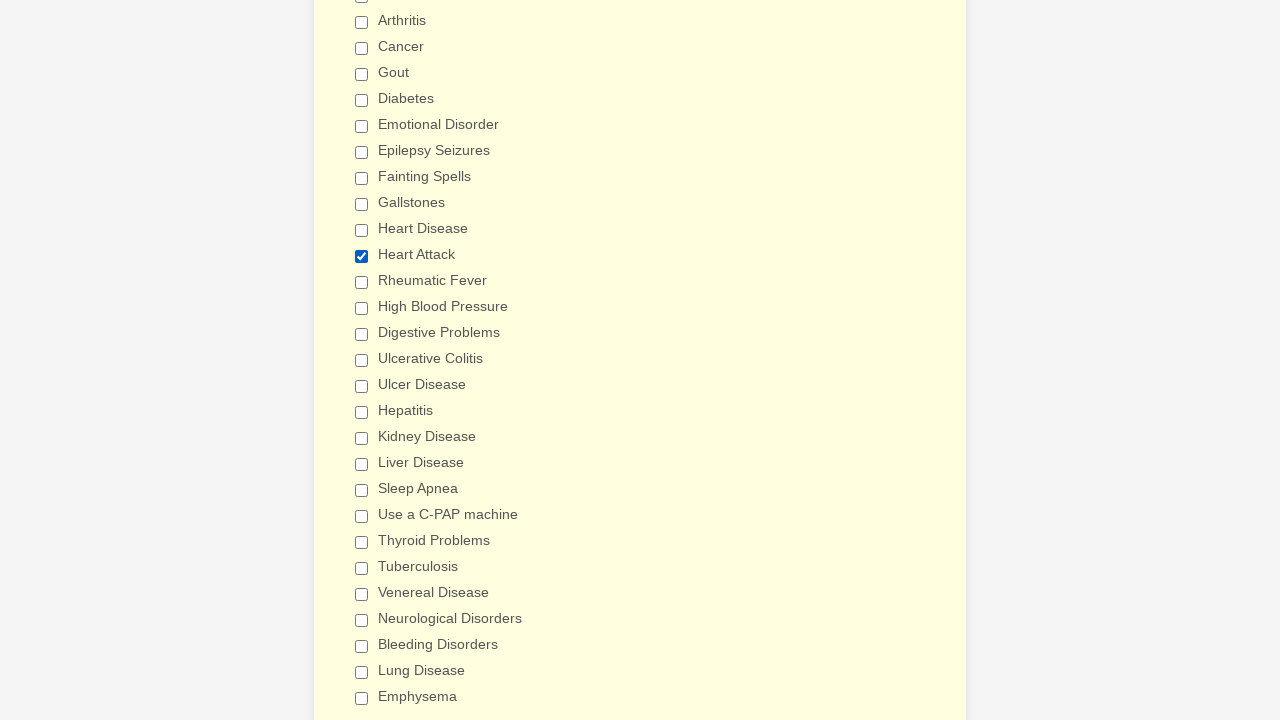

Verified checkbox 13 is unchecked
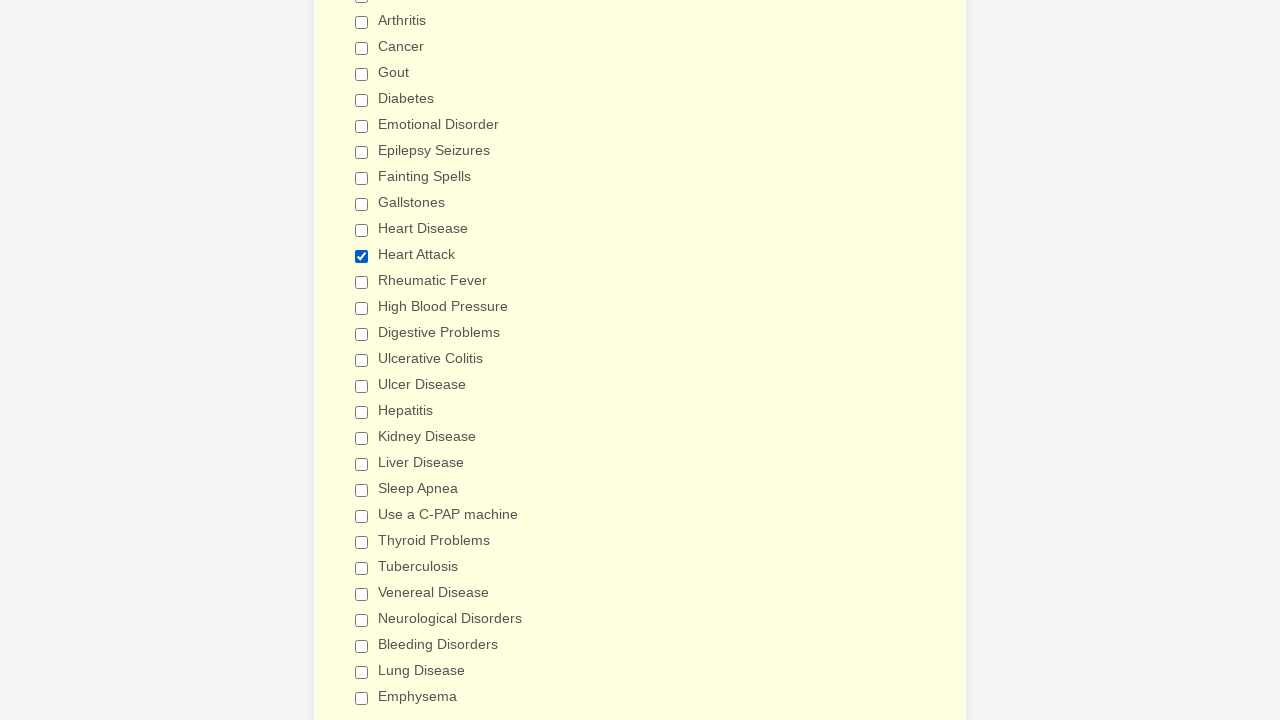

Verified checkbox 14 is unchecked
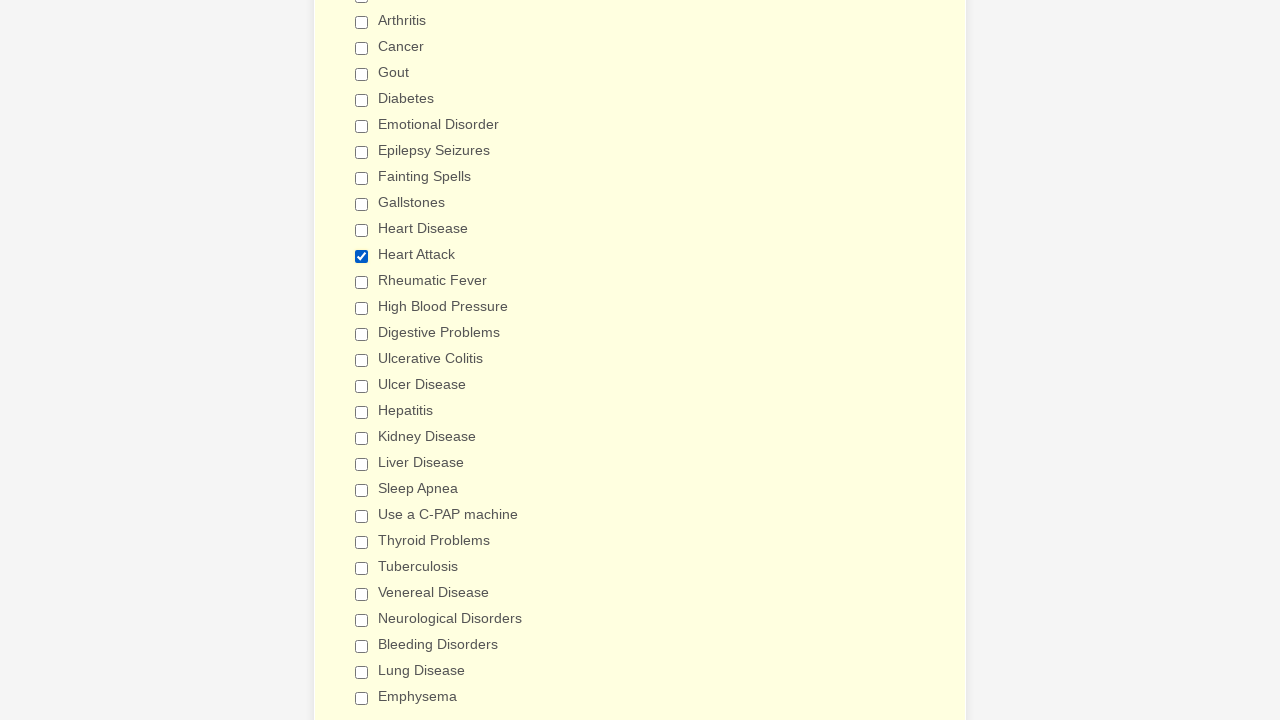

Verified checkbox 15 is unchecked
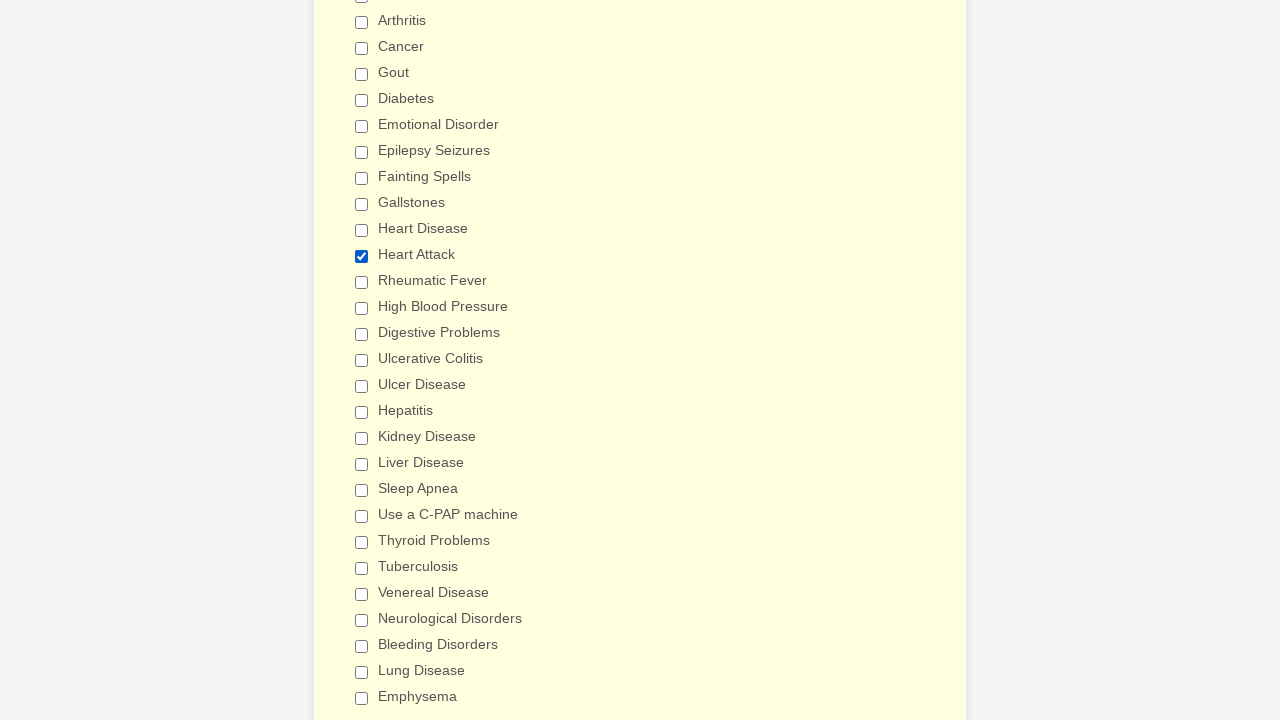

Verified checkbox 16 is unchecked
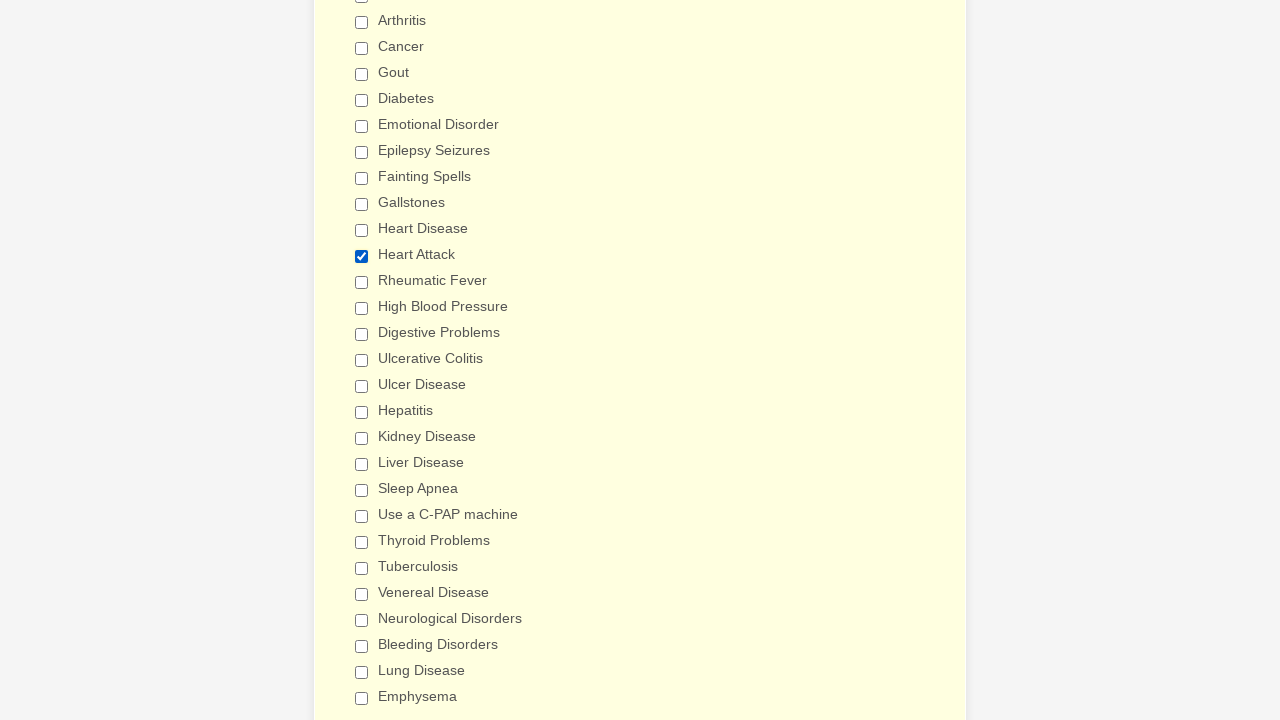

Verified checkbox 17 is unchecked
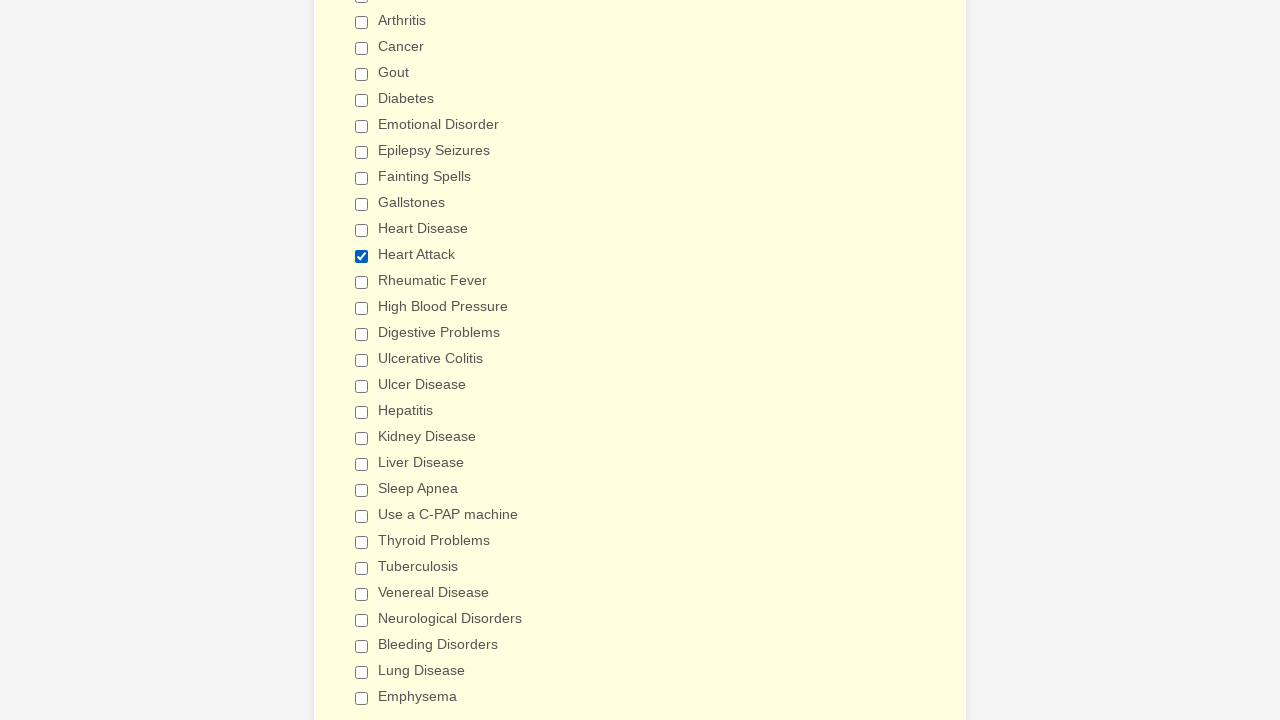

Verified checkbox 18 is unchecked
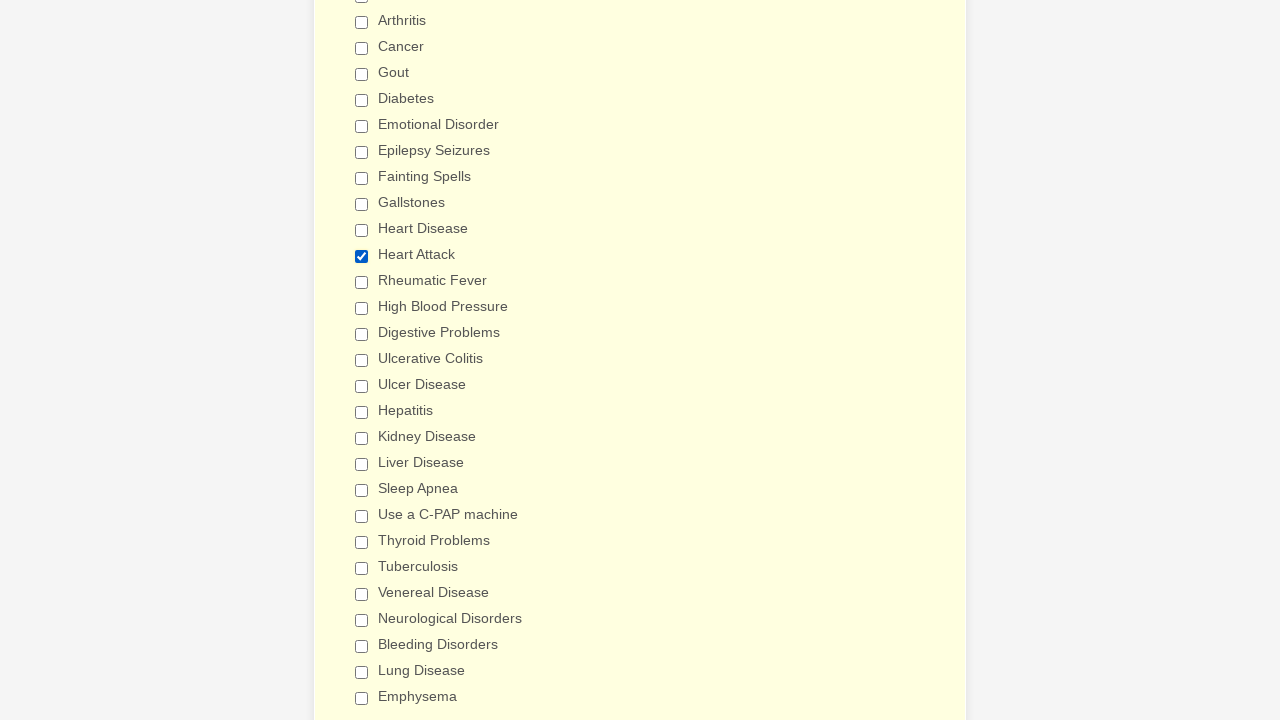

Verified checkbox 19 is unchecked
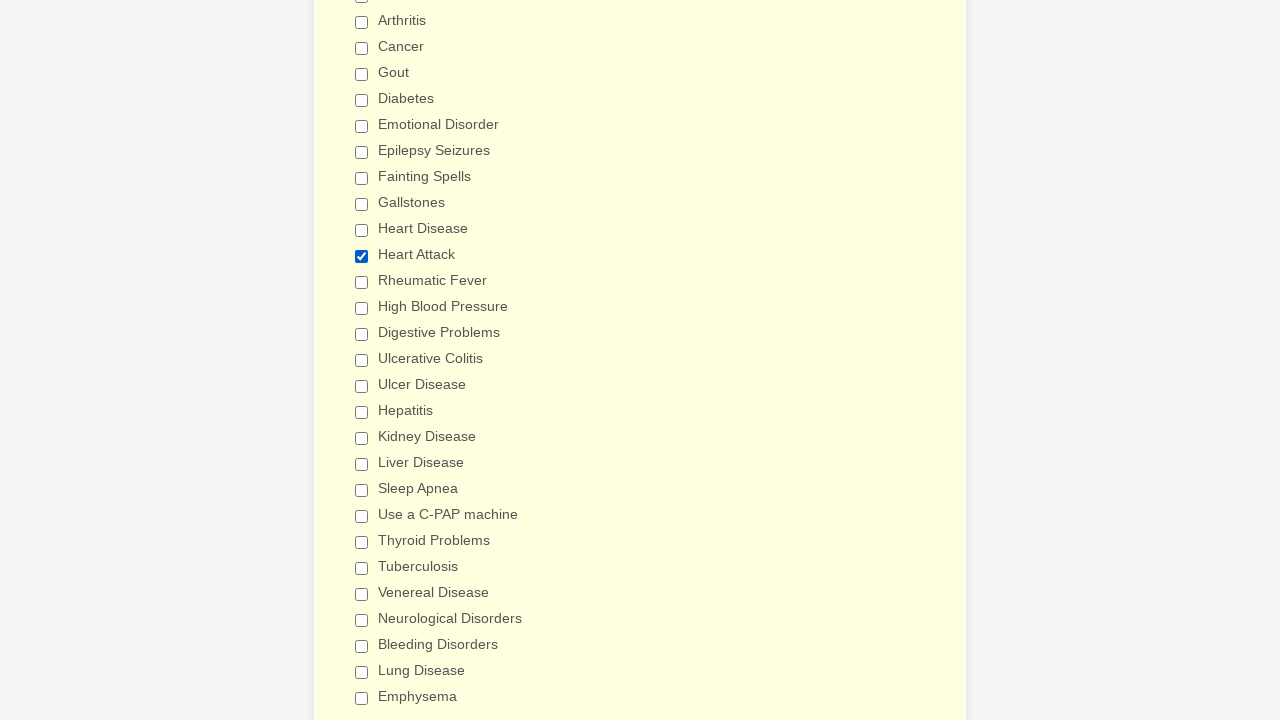

Verified checkbox 20 is unchecked
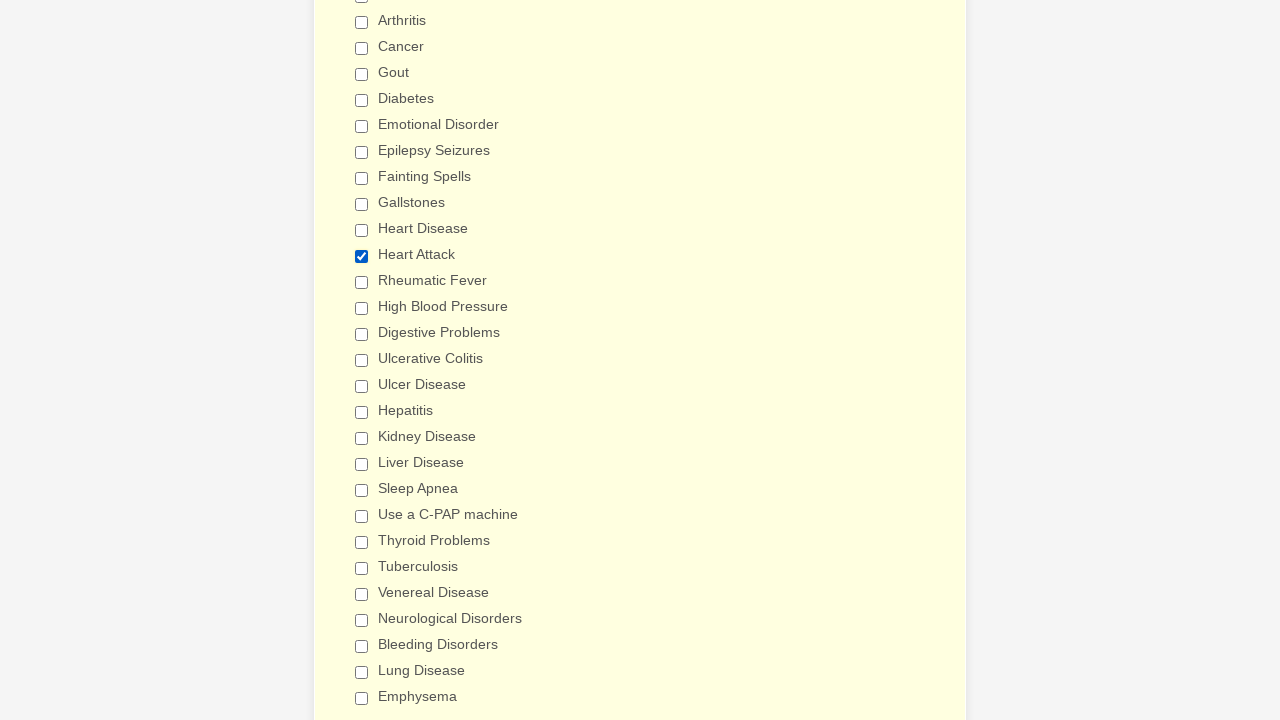

Verified checkbox 21 is unchecked
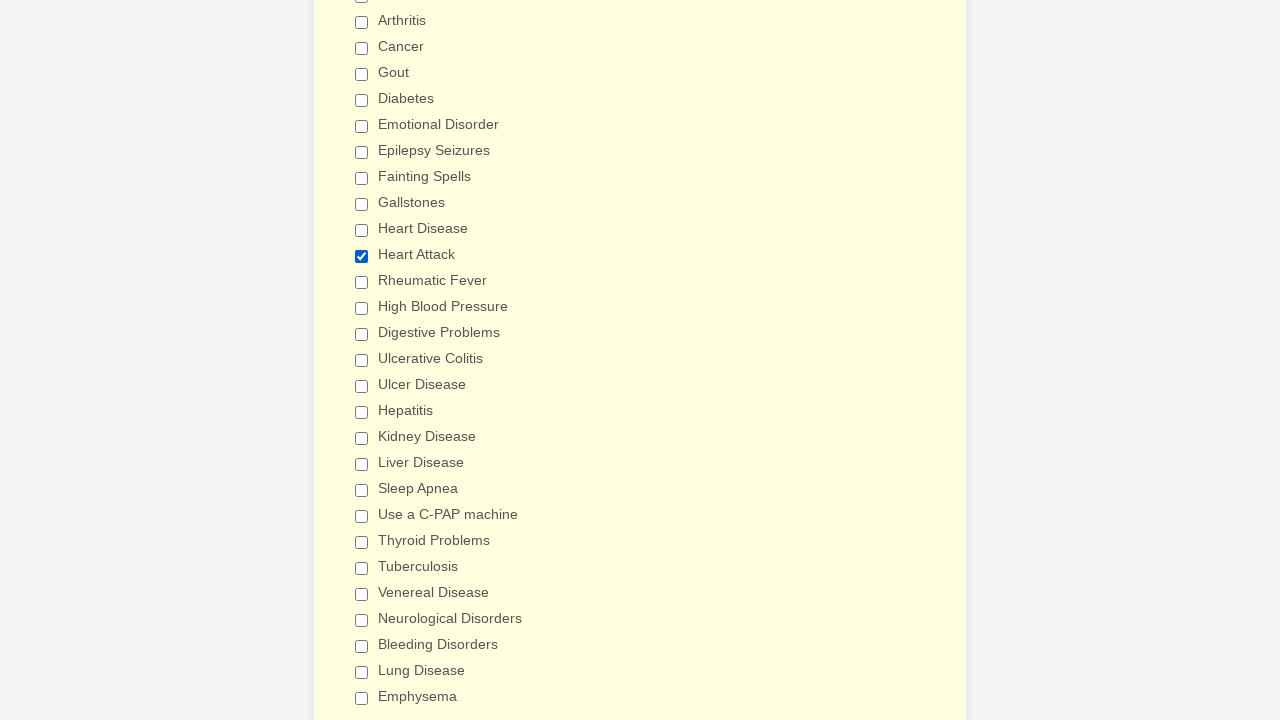

Verified checkbox 22 is unchecked
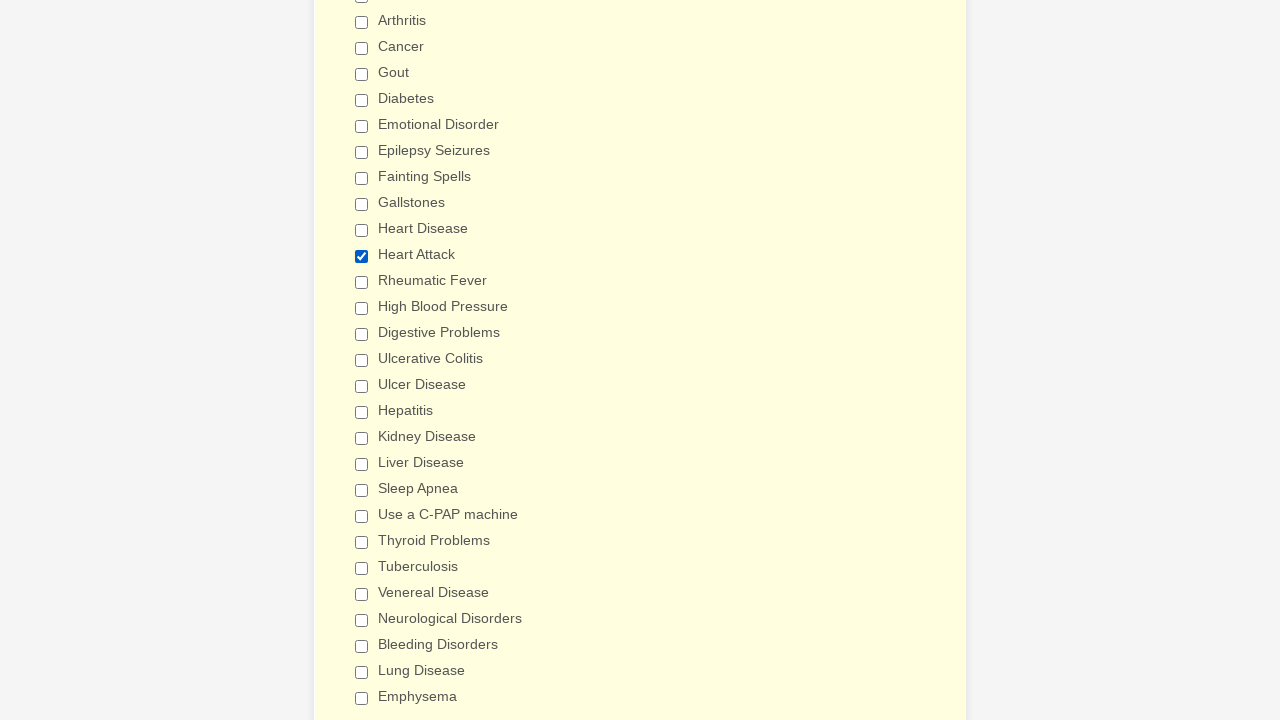

Verified checkbox 23 is unchecked
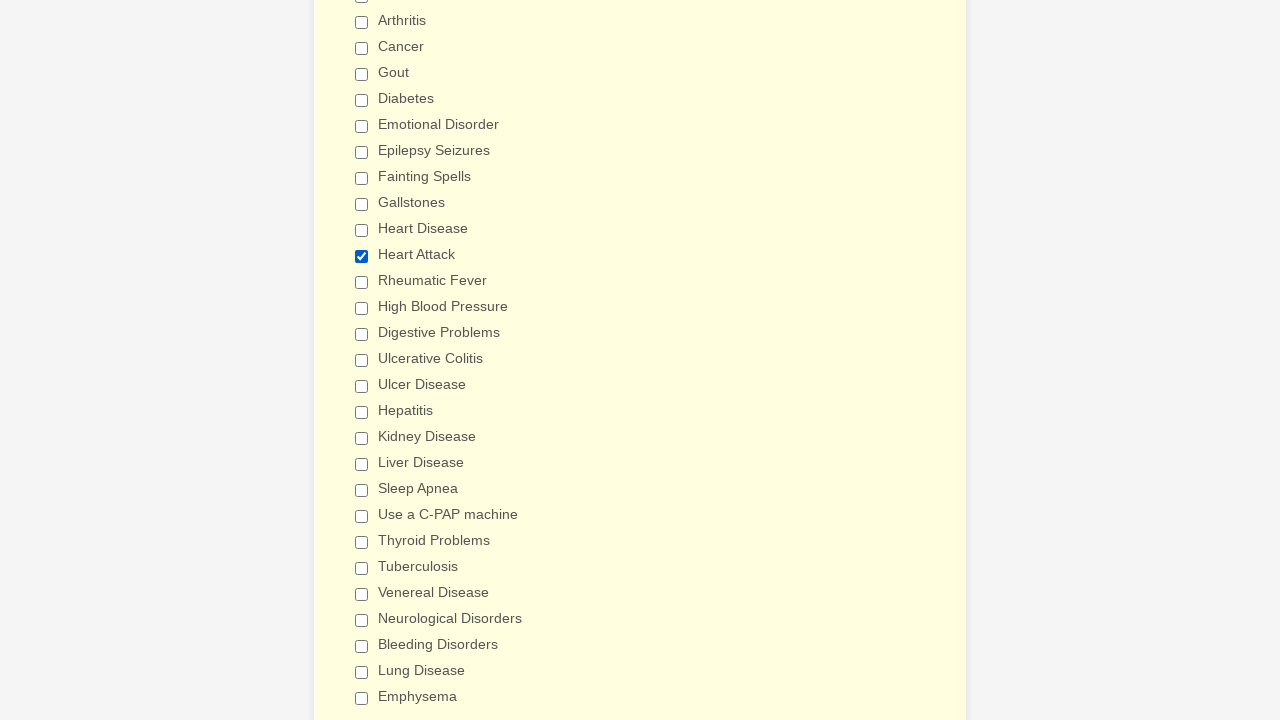

Verified checkbox 24 is unchecked
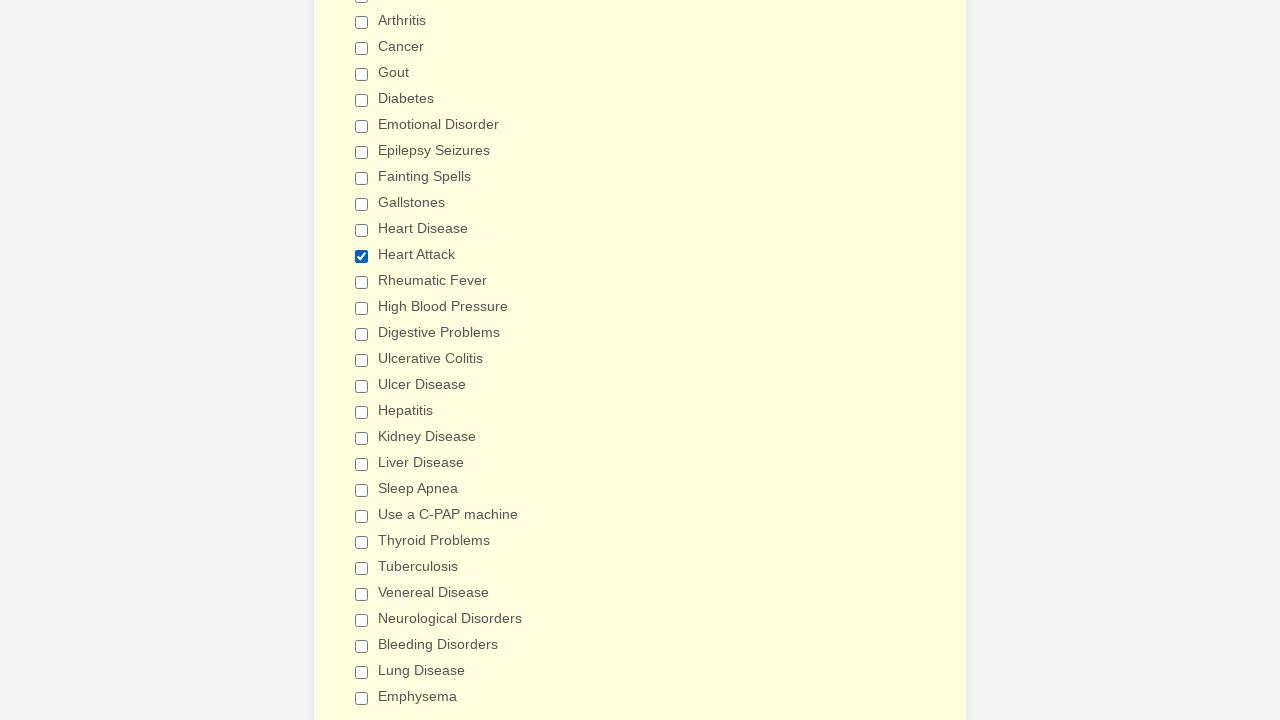

Verified checkbox 25 is unchecked
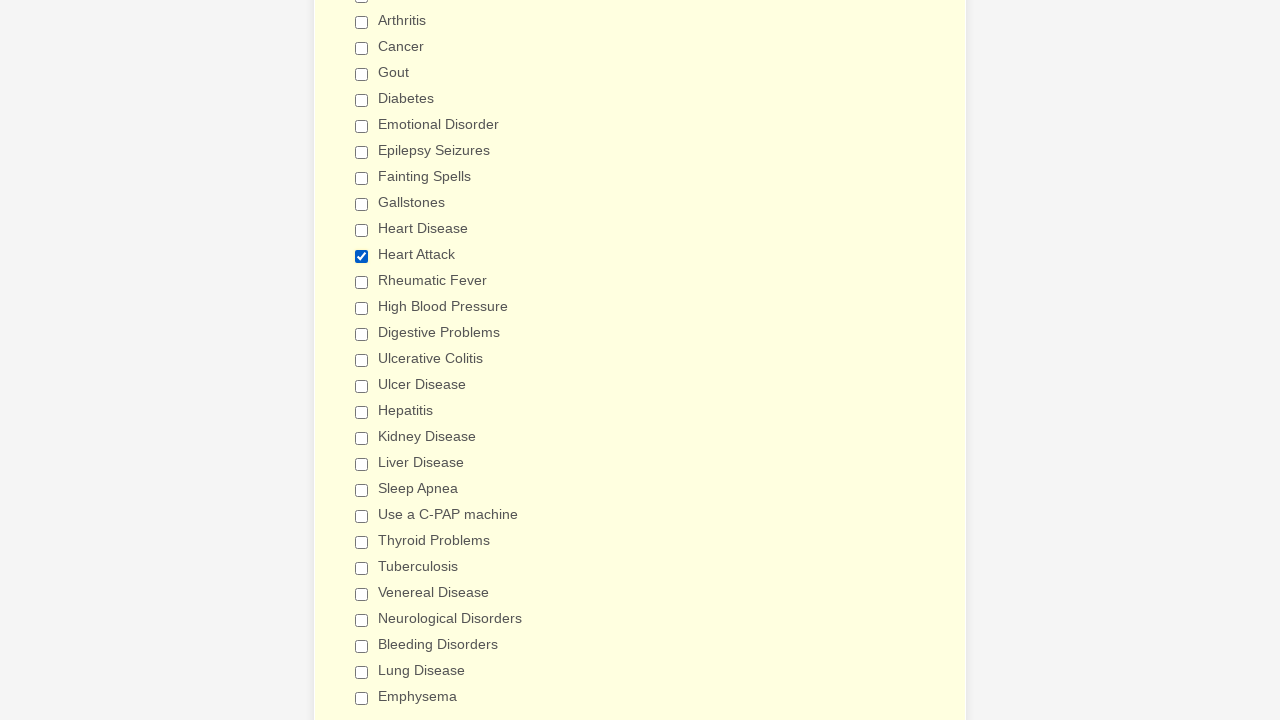

Verified checkbox 26 is unchecked
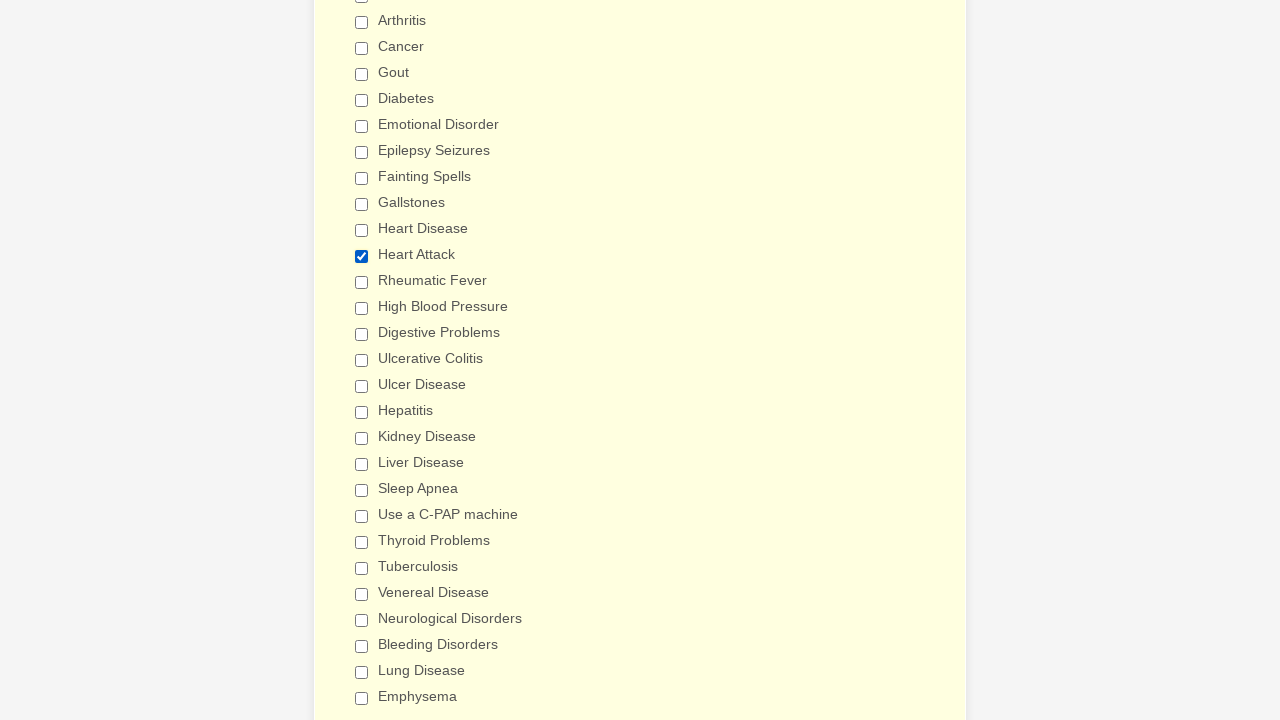

Verified checkbox 27 is unchecked
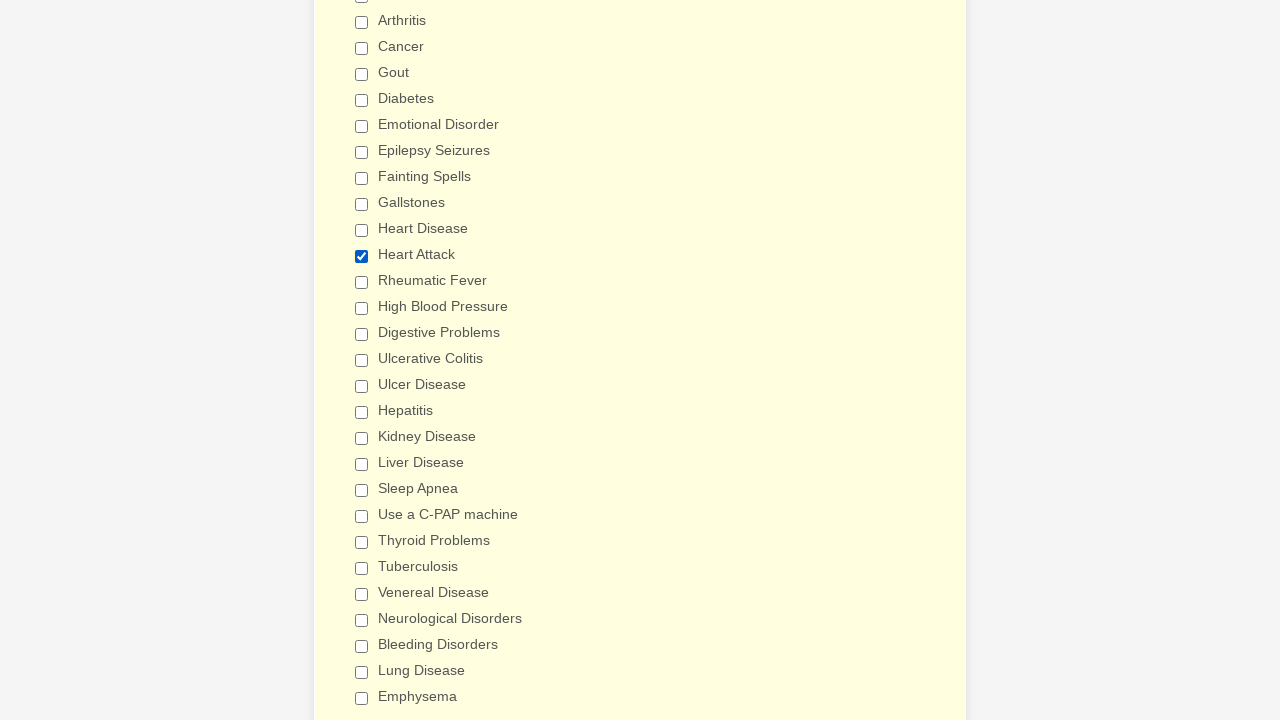

Verified checkbox 28 is unchecked
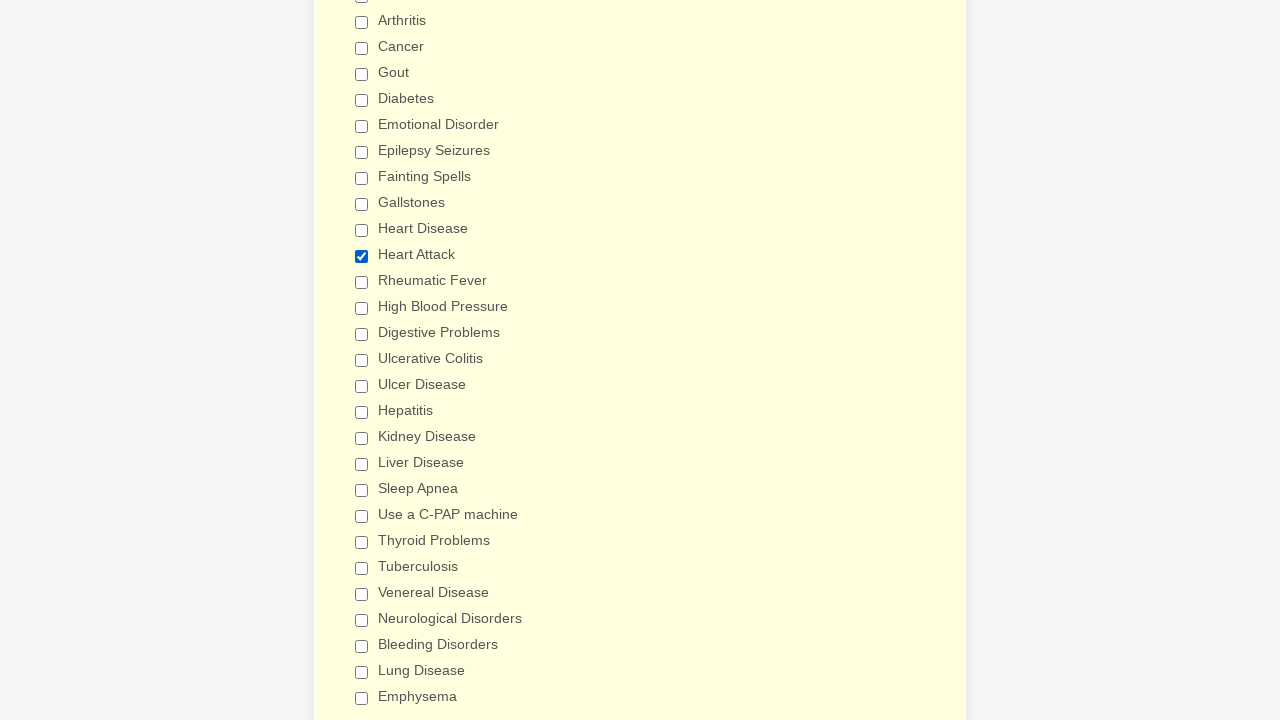

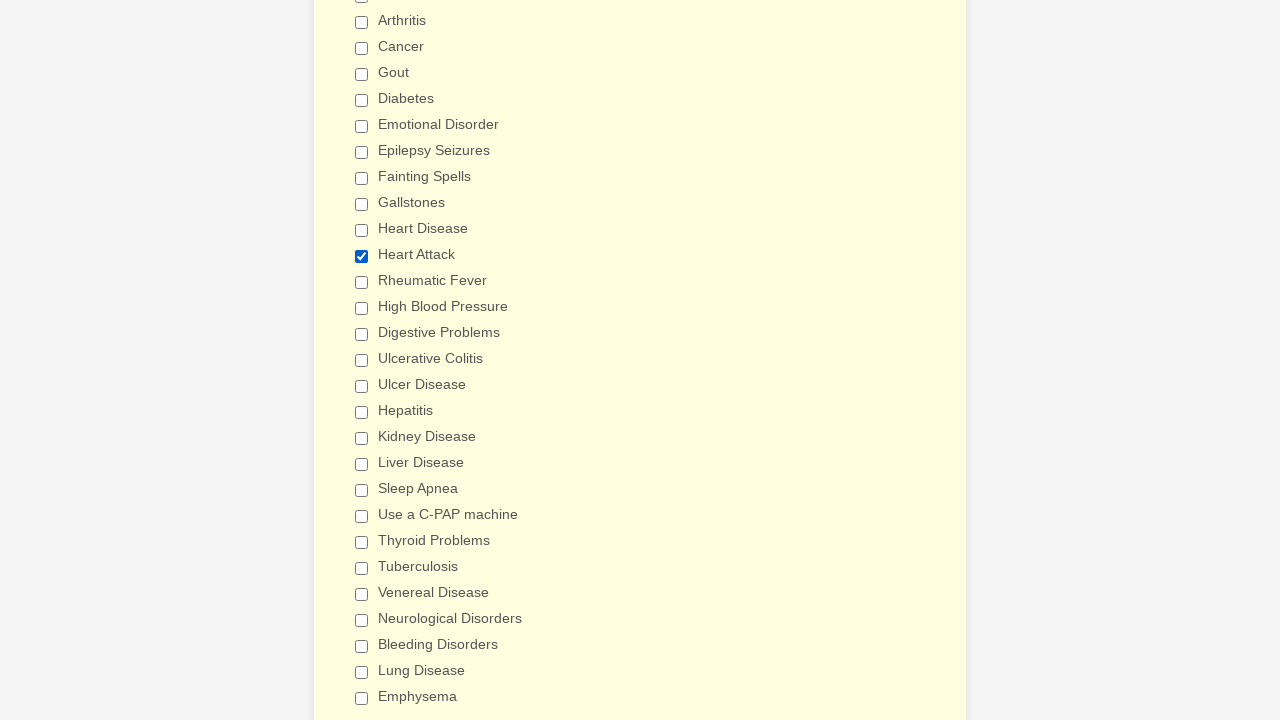